Tests a large form by filling all input fields with text and submitting the form via a button click

Starting URL: http://suninjuly.github.io/huge_form.html

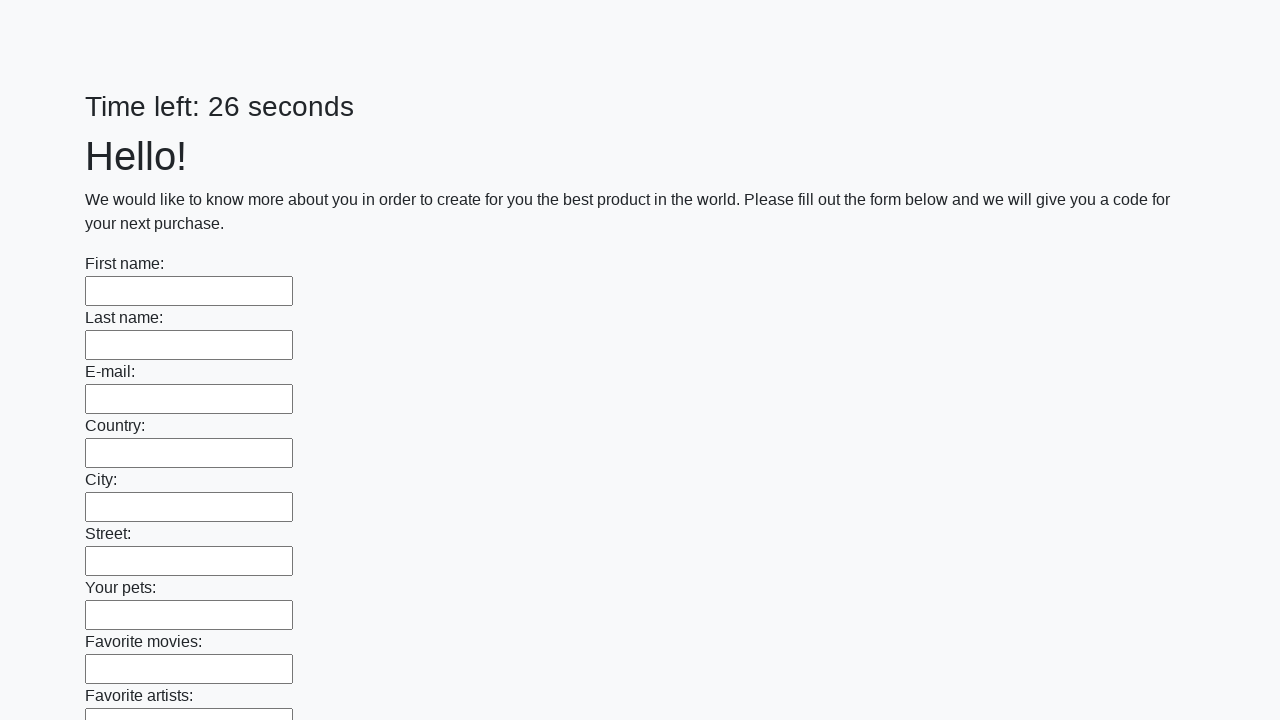

Retrieved all input elements from the form
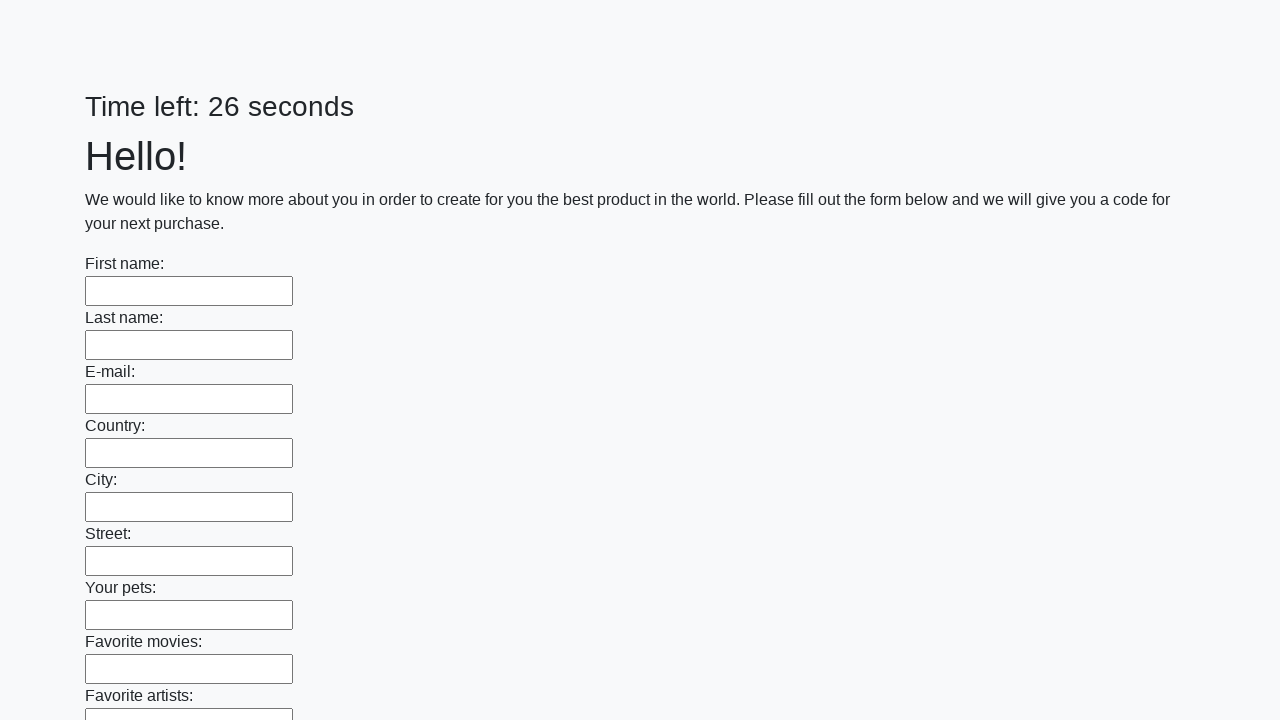

Filled input field with 'hello there' on input >> nth=0
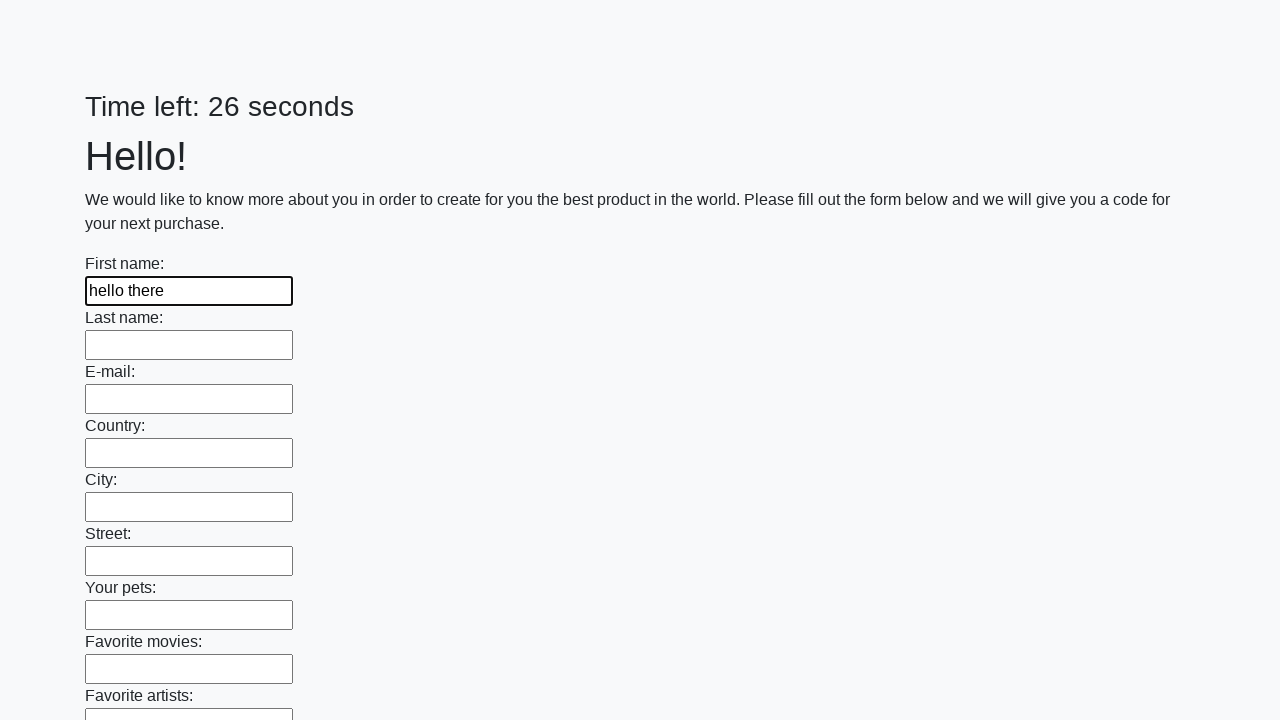

Filled input field with 'hello there' on input >> nth=1
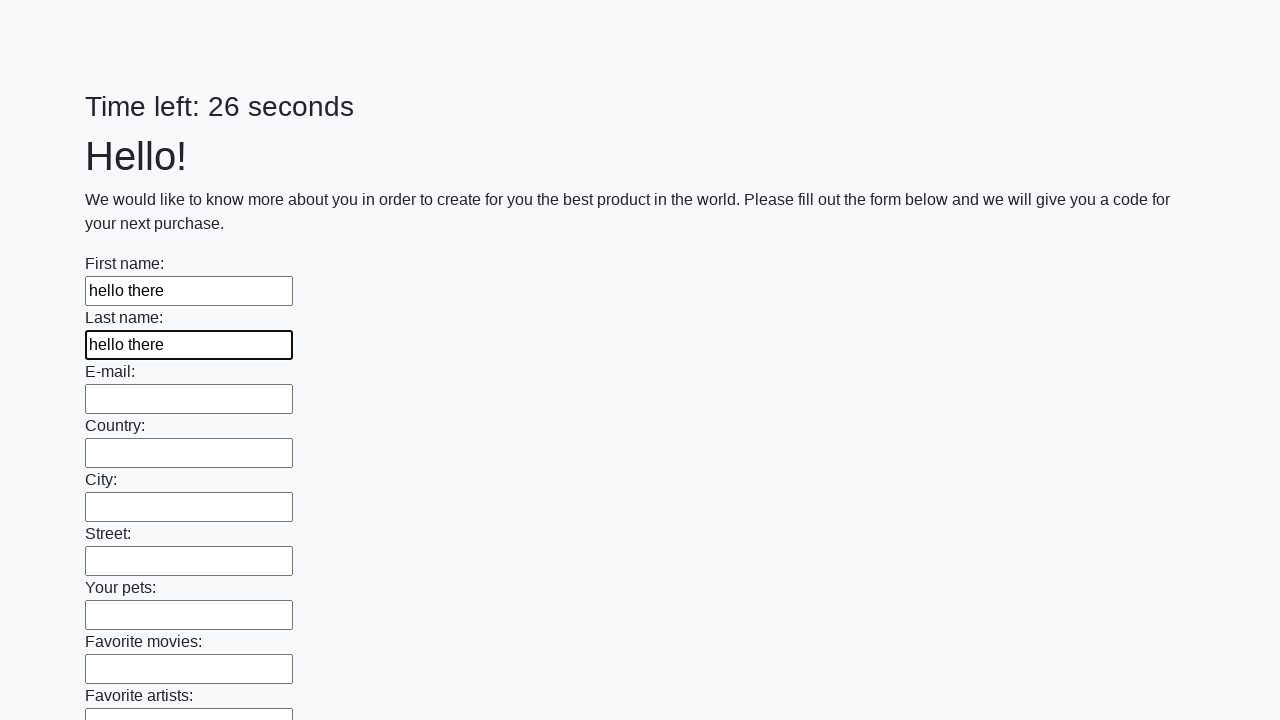

Filled input field with 'hello there' on input >> nth=2
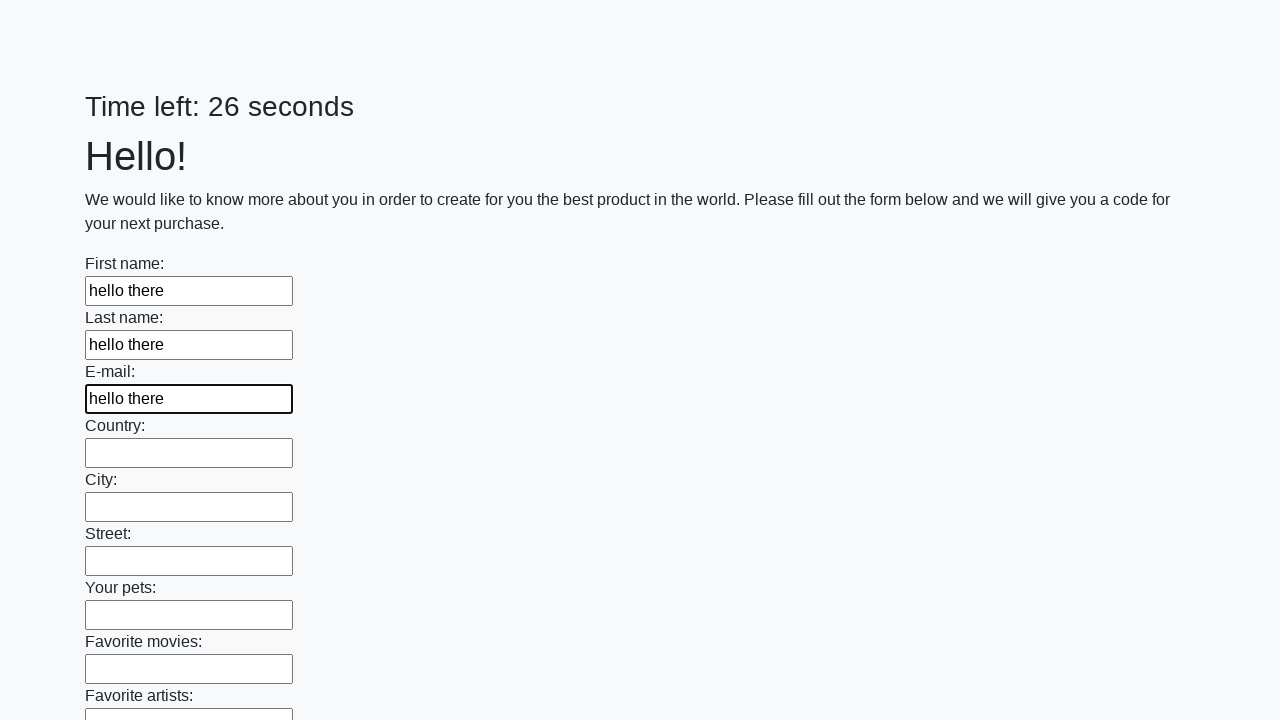

Filled input field with 'hello there' on input >> nth=3
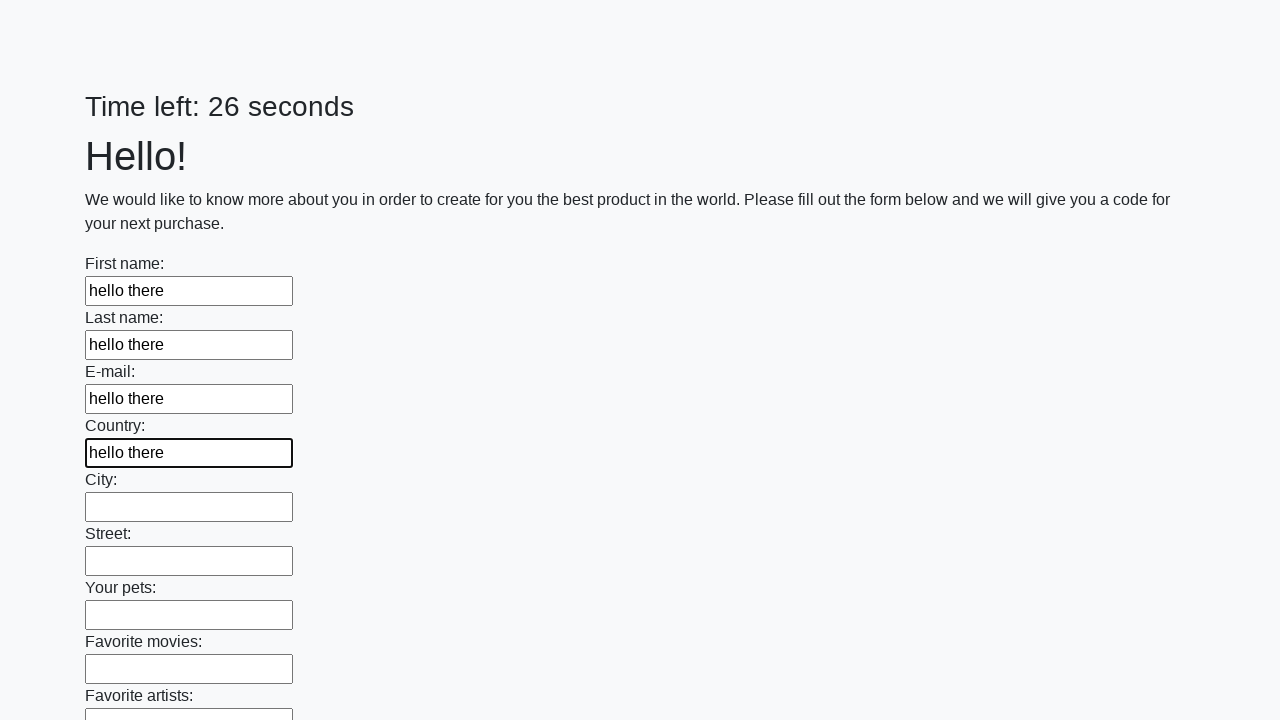

Filled input field with 'hello there' on input >> nth=4
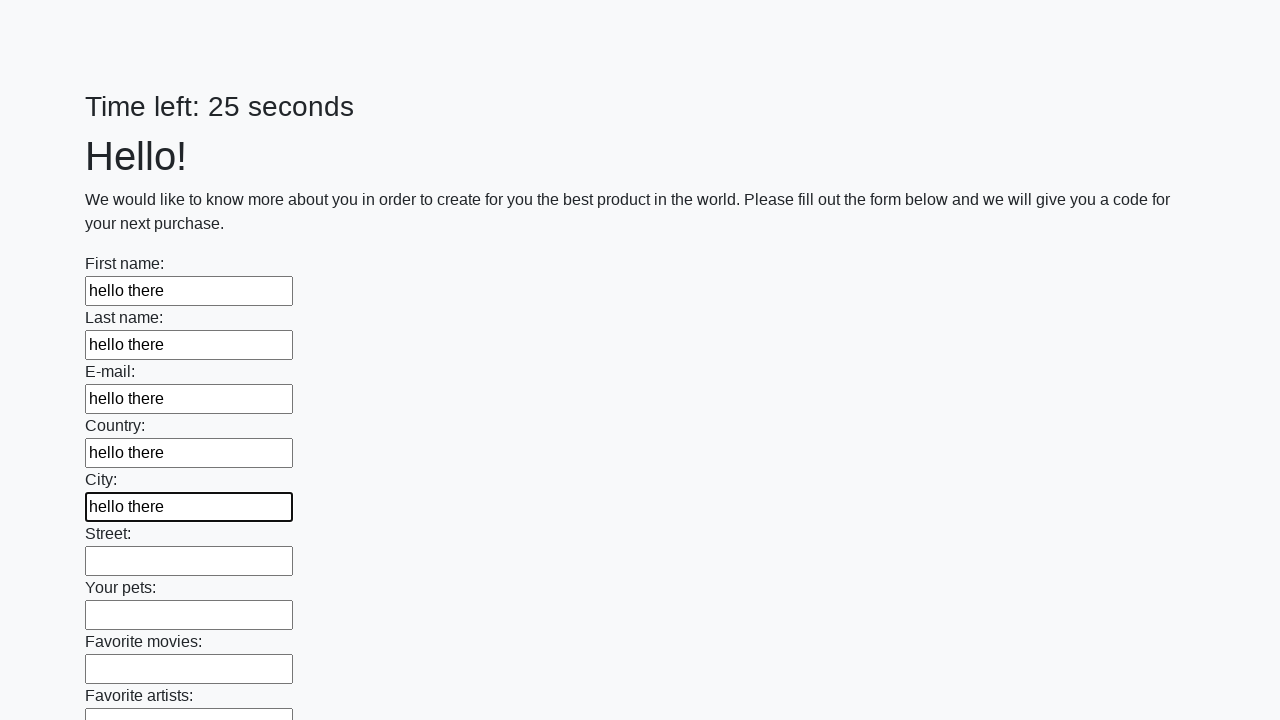

Filled input field with 'hello there' on input >> nth=5
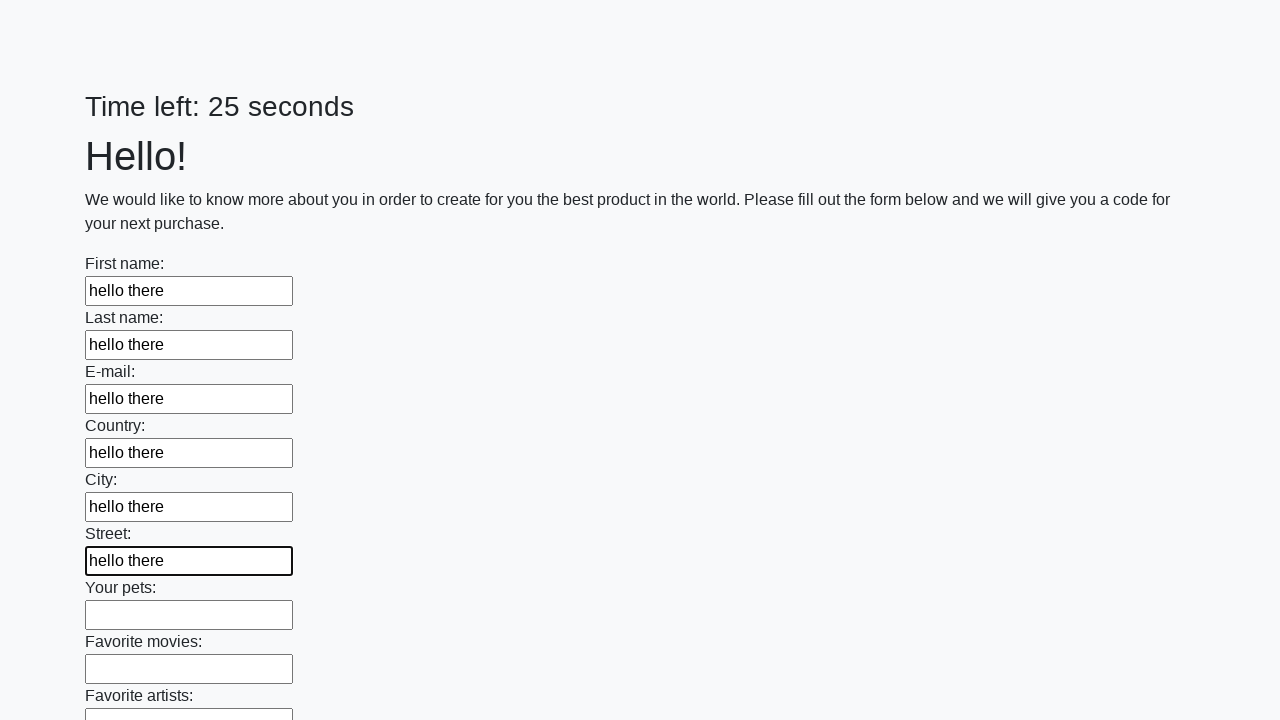

Filled input field with 'hello there' on input >> nth=6
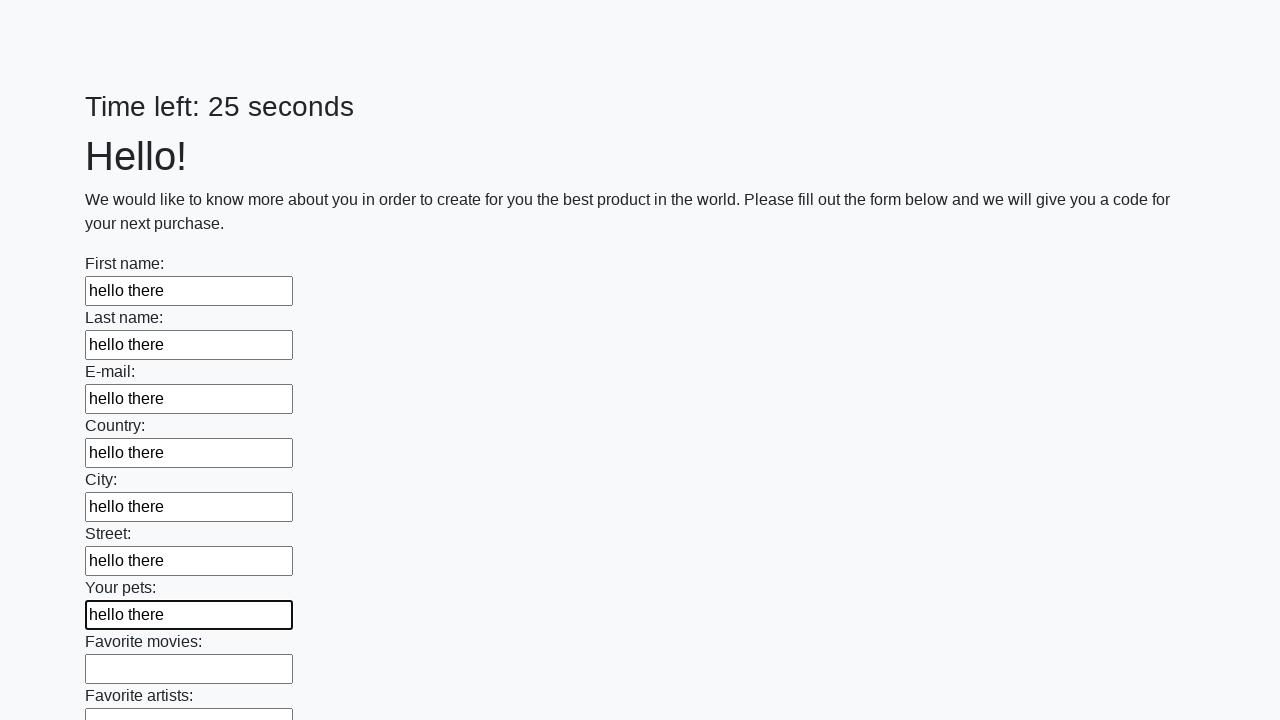

Filled input field with 'hello there' on input >> nth=7
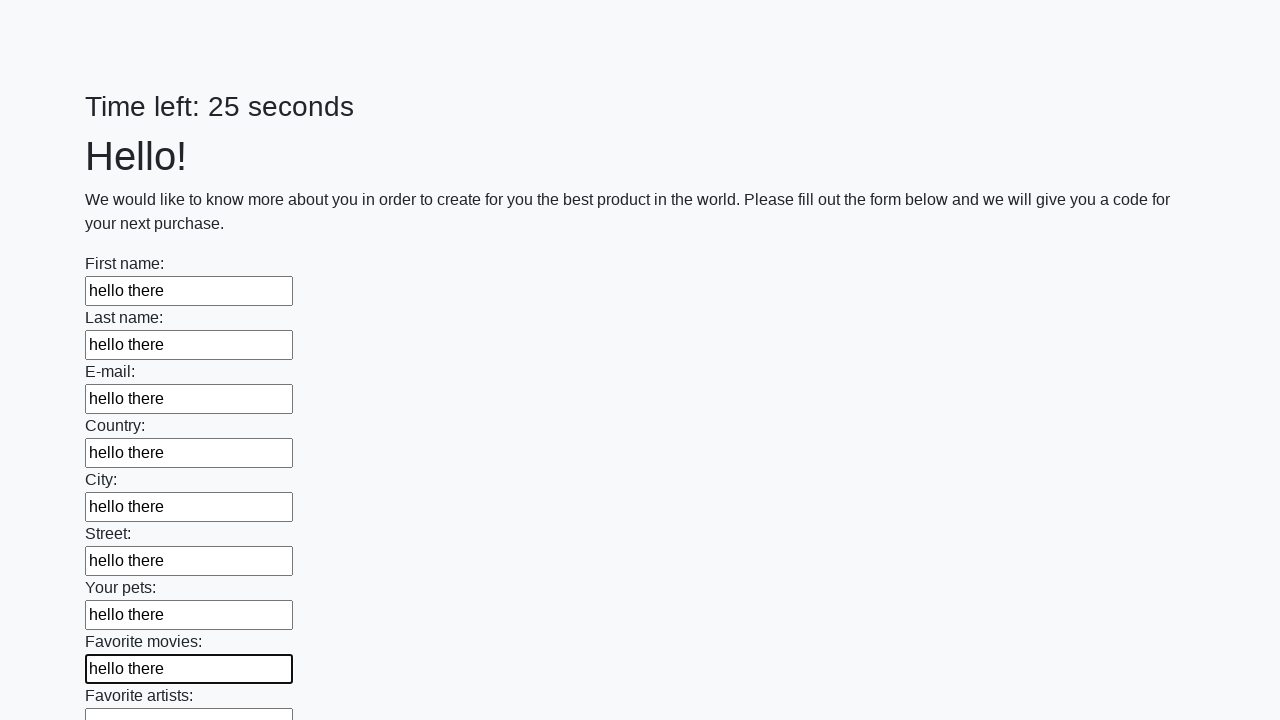

Filled input field with 'hello there' on input >> nth=8
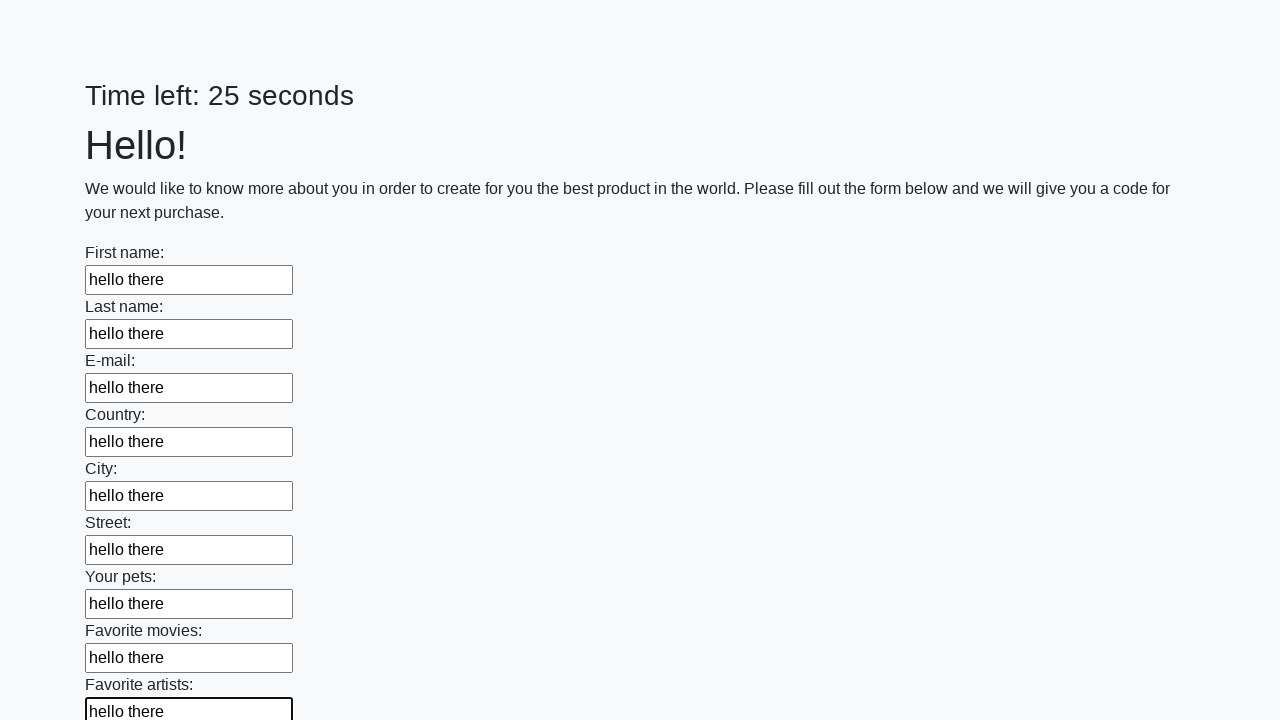

Filled input field with 'hello there' on input >> nth=9
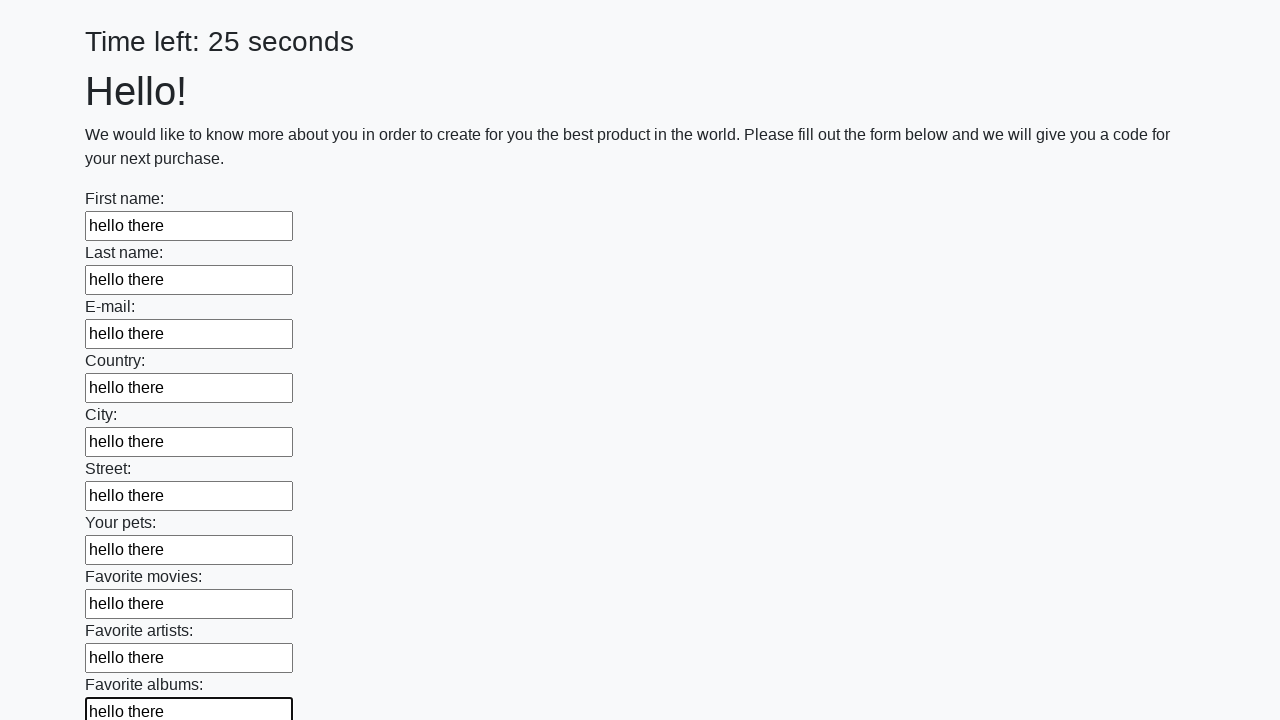

Filled input field with 'hello there' on input >> nth=10
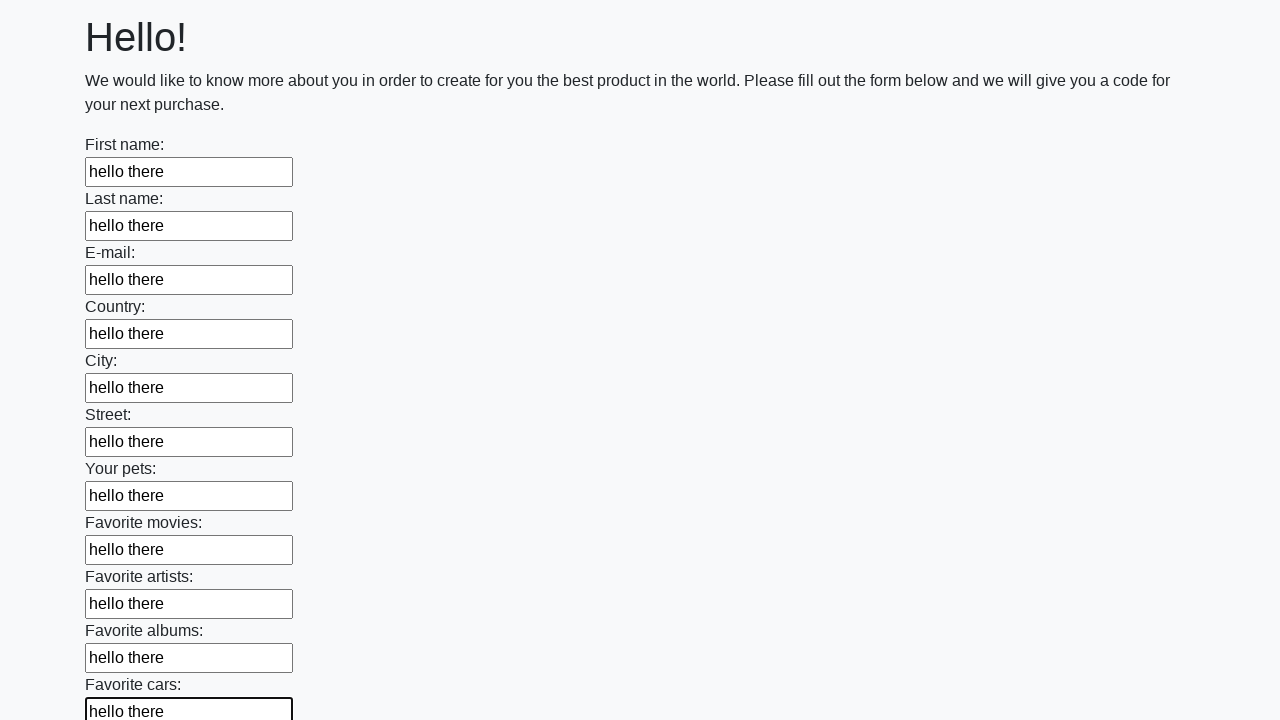

Filled input field with 'hello there' on input >> nth=11
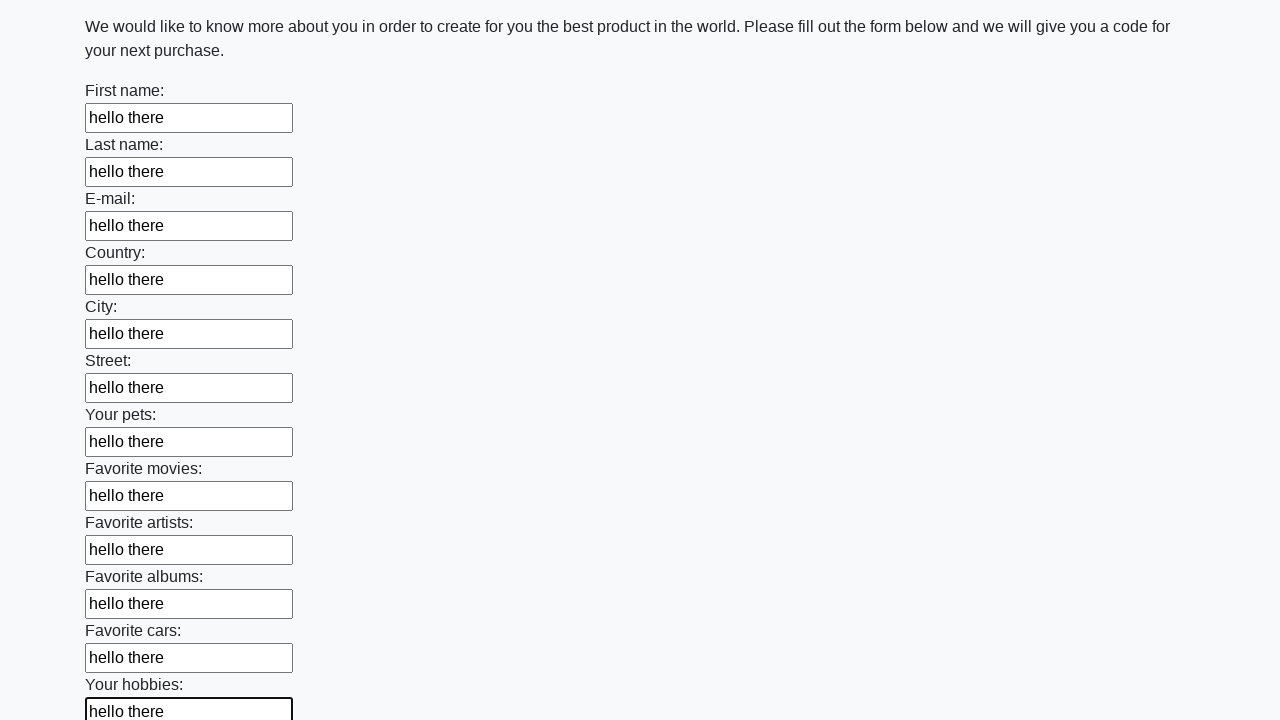

Filled input field with 'hello there' on input >> nth=12
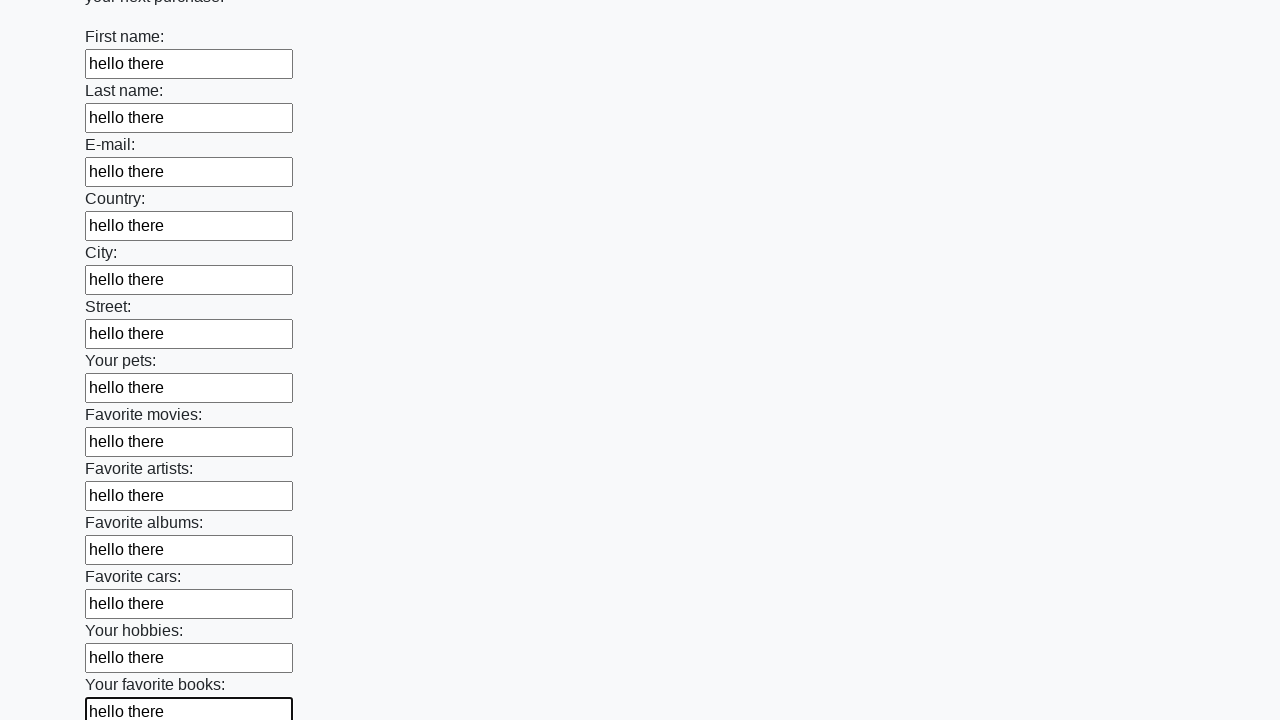

Filled input field with 'hello there' on input >> nth=13
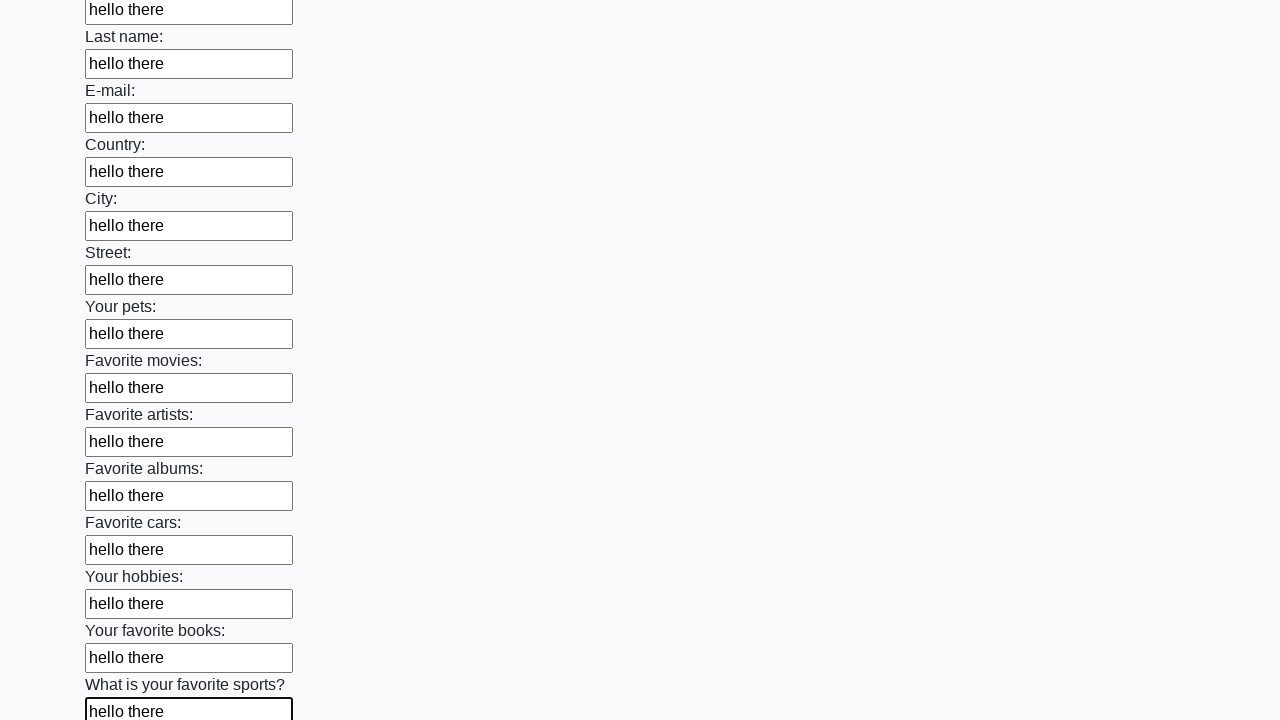

Filled input field with 'hello there' on input >> nth=14
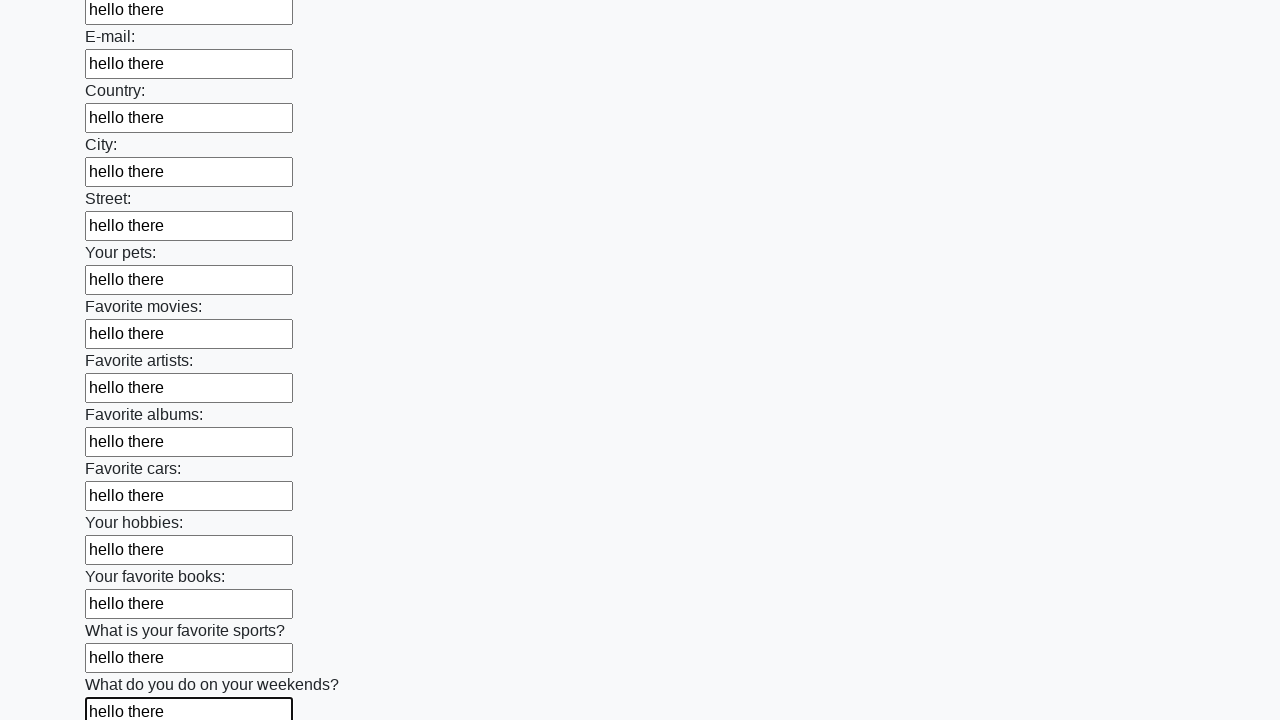

Filled input field with 'hello there' on input >> nth=15
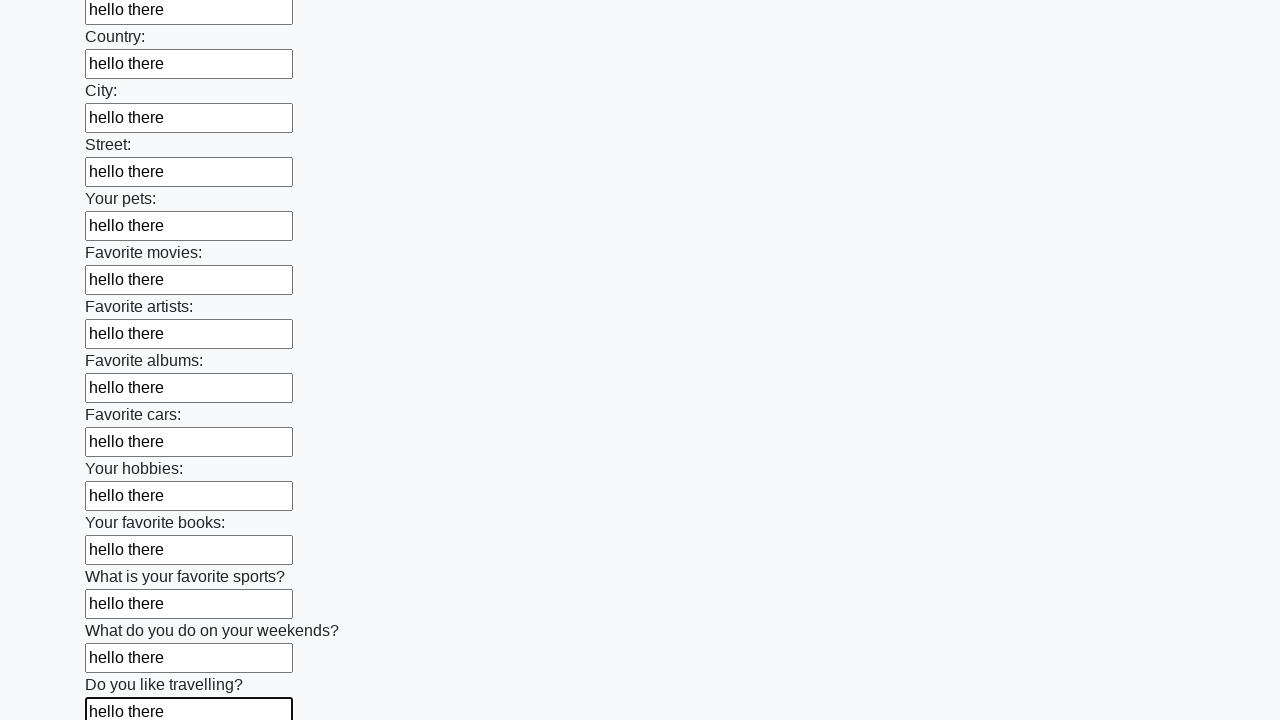

Filled input field with 'hello there' on input >> nth=16
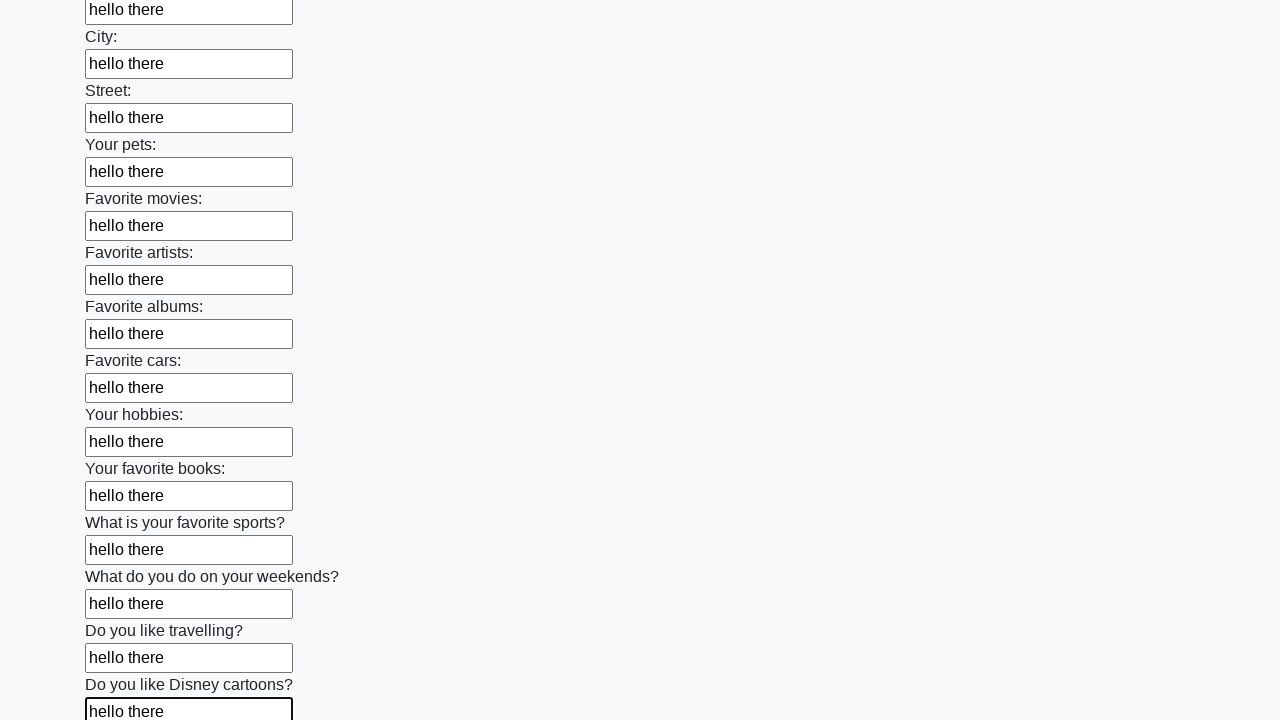

Filled input field with 'hello there' on input >> nth=17
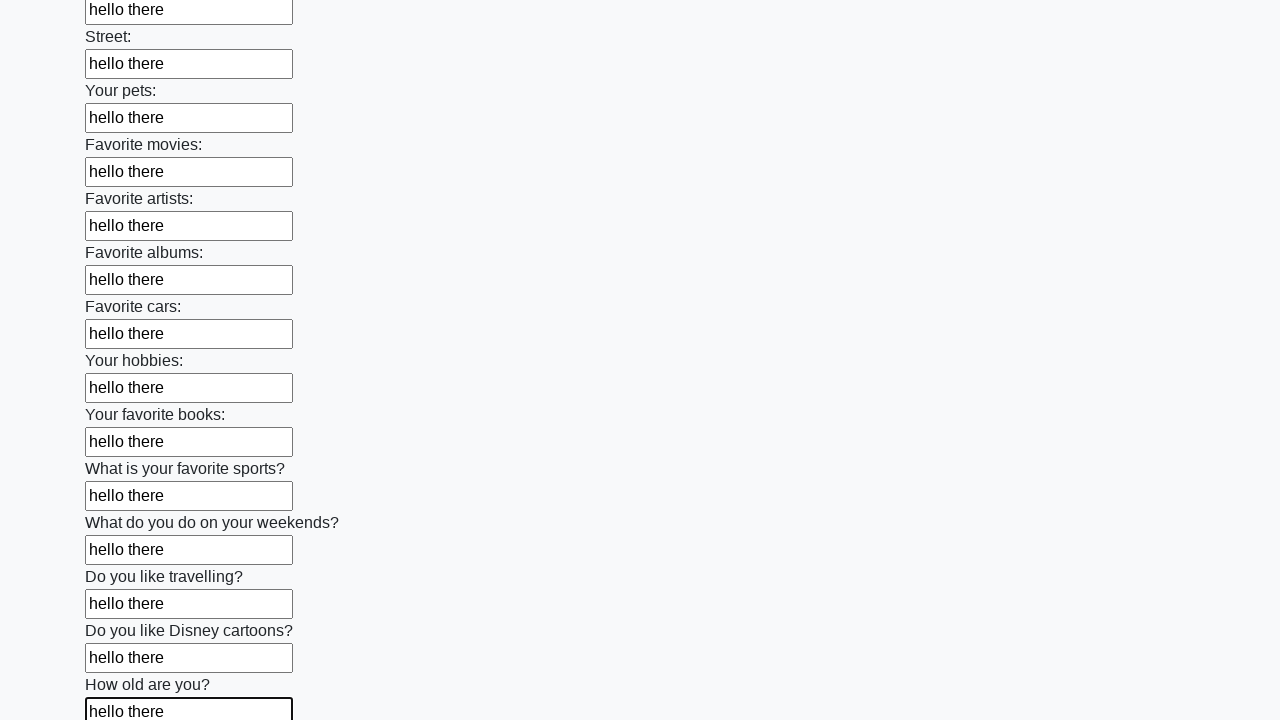

Filled input field with 'hello there' on input >> nth=18
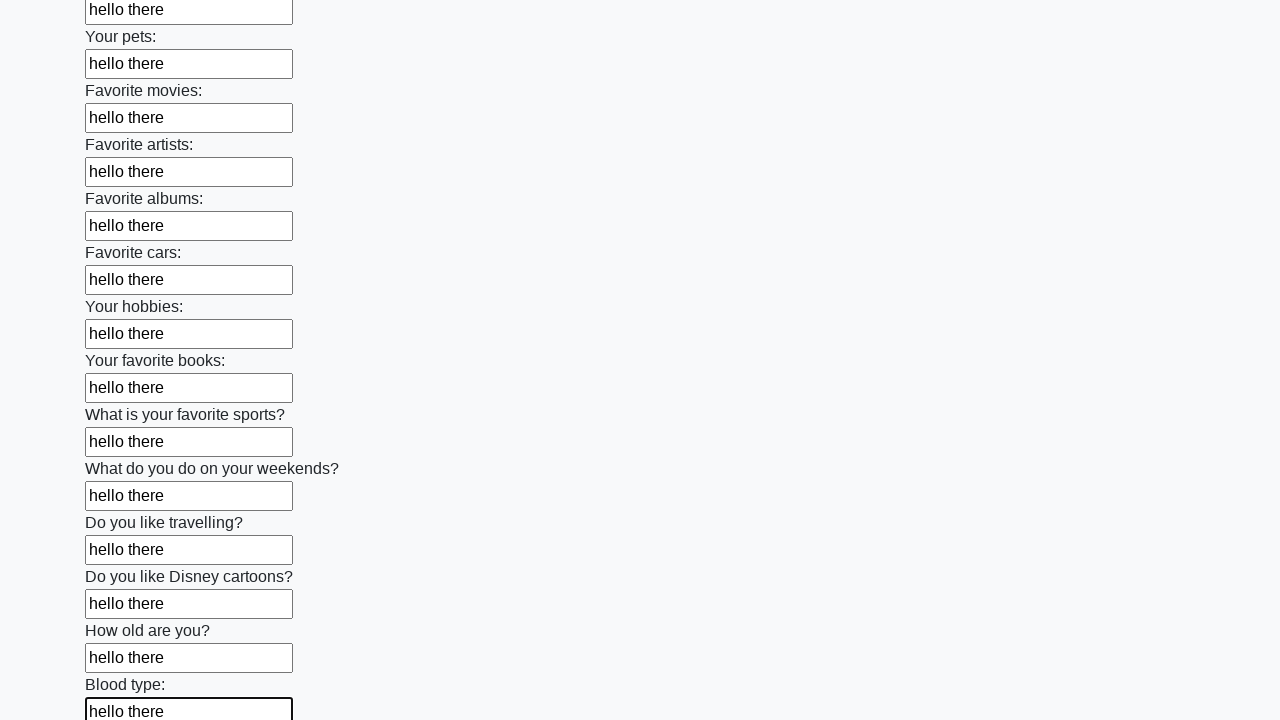

Filled input field with 'hello there' on input >> nth=19
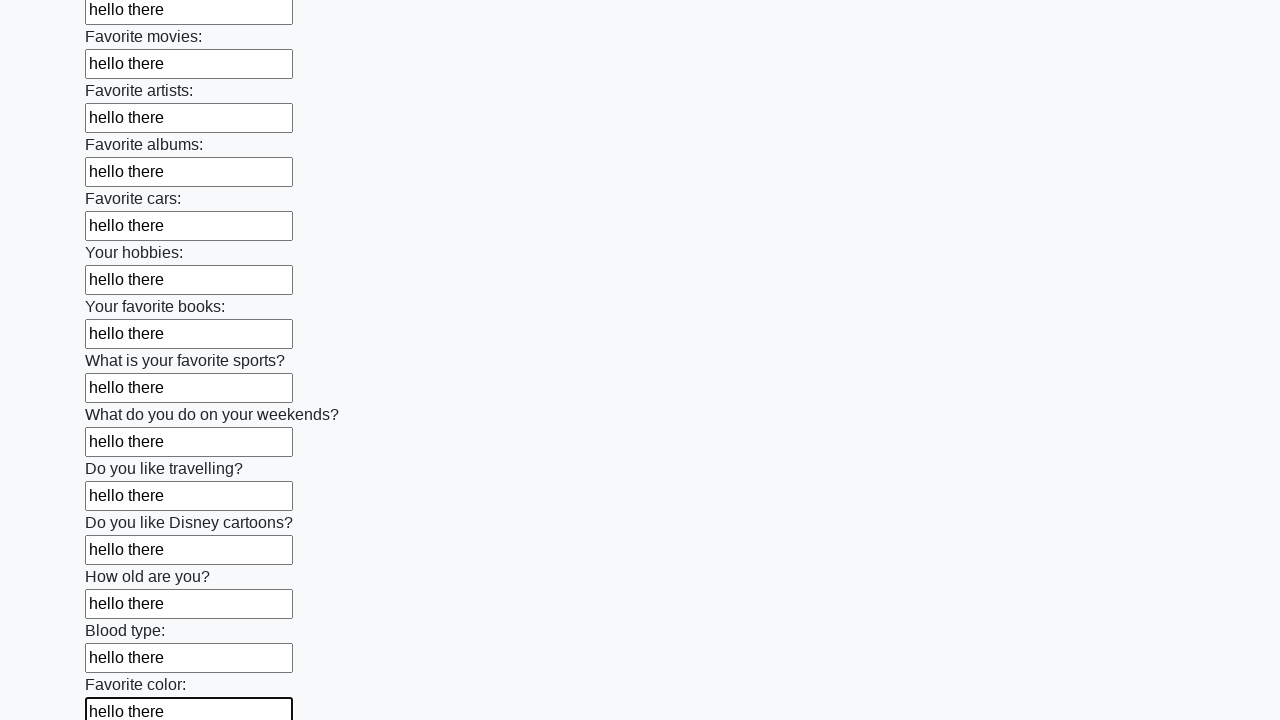

Filled input field with 'hello there' on input >> nth=20
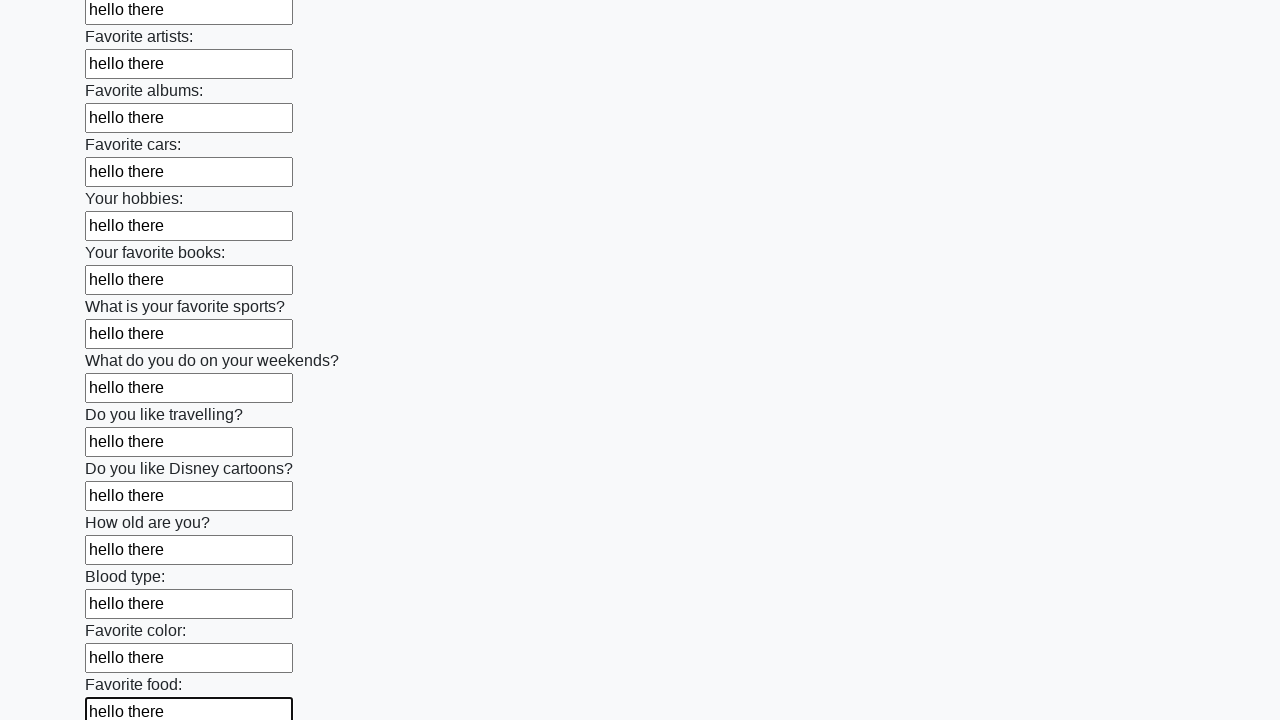

Filled input field with 'hello there' on input >> nth=21
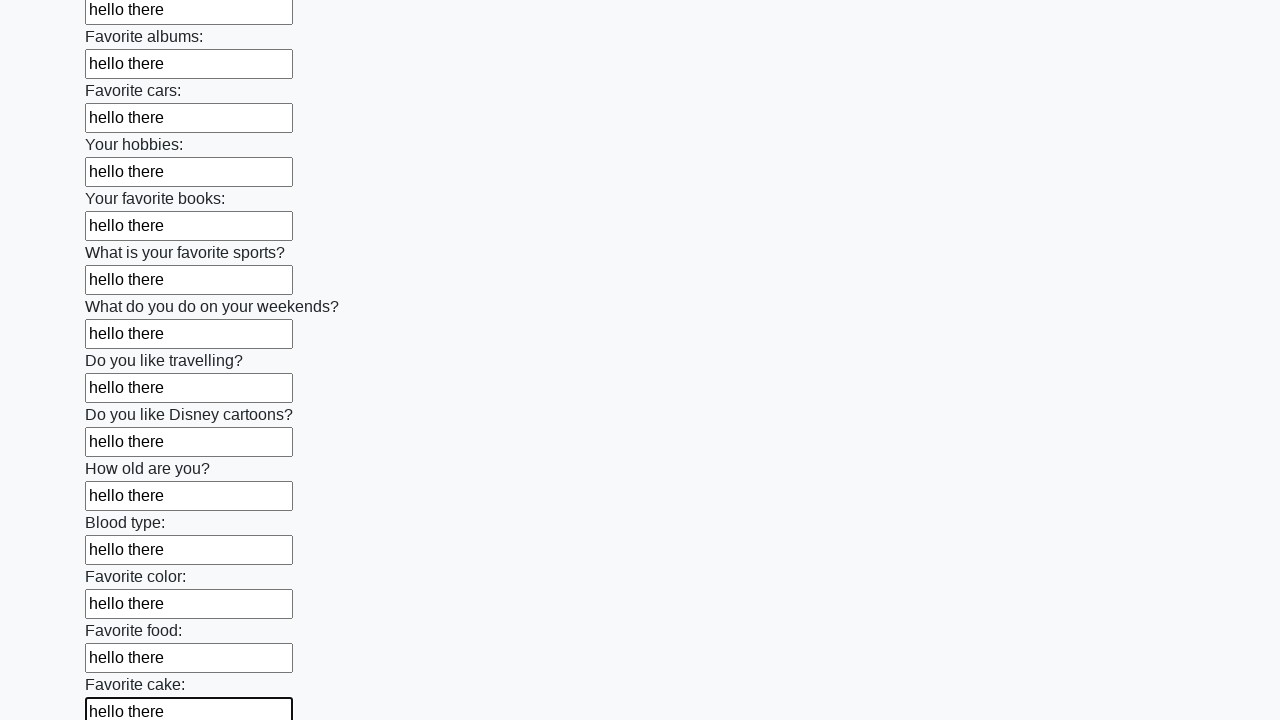

Filled input field with 'hello there' on input >> nth=22
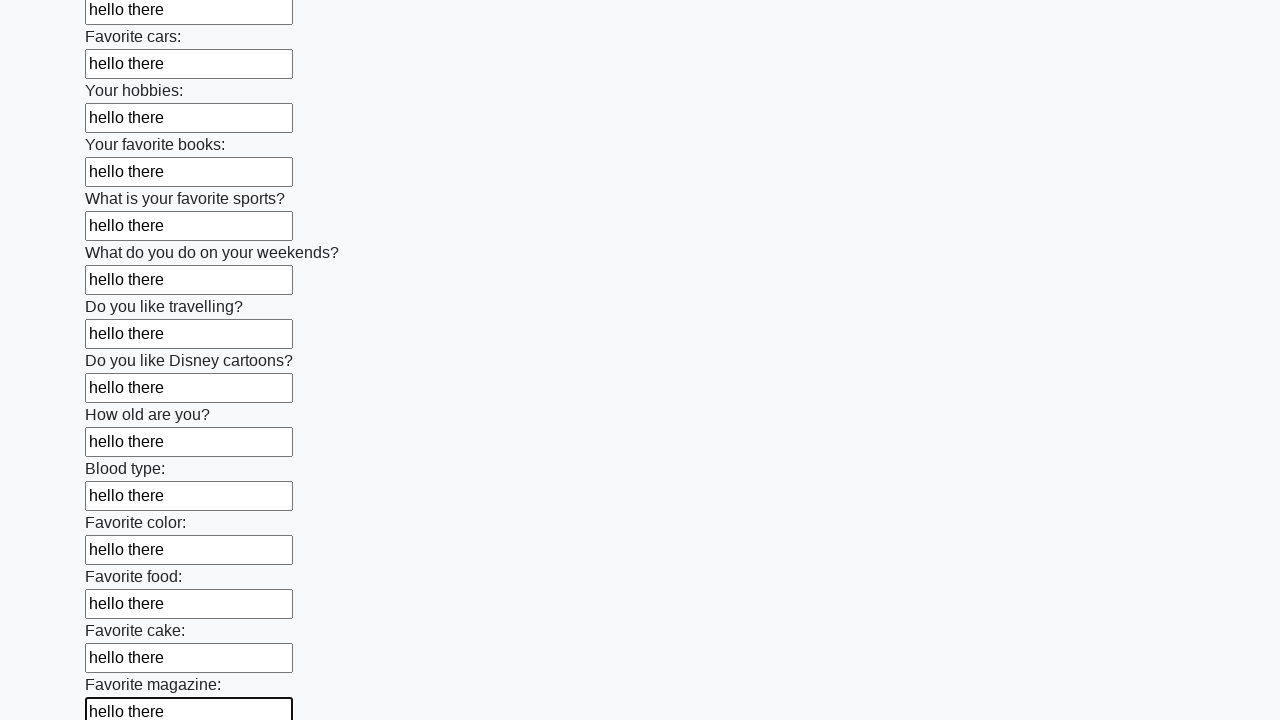

Filled input field with 'hello there' on input >> nth=23
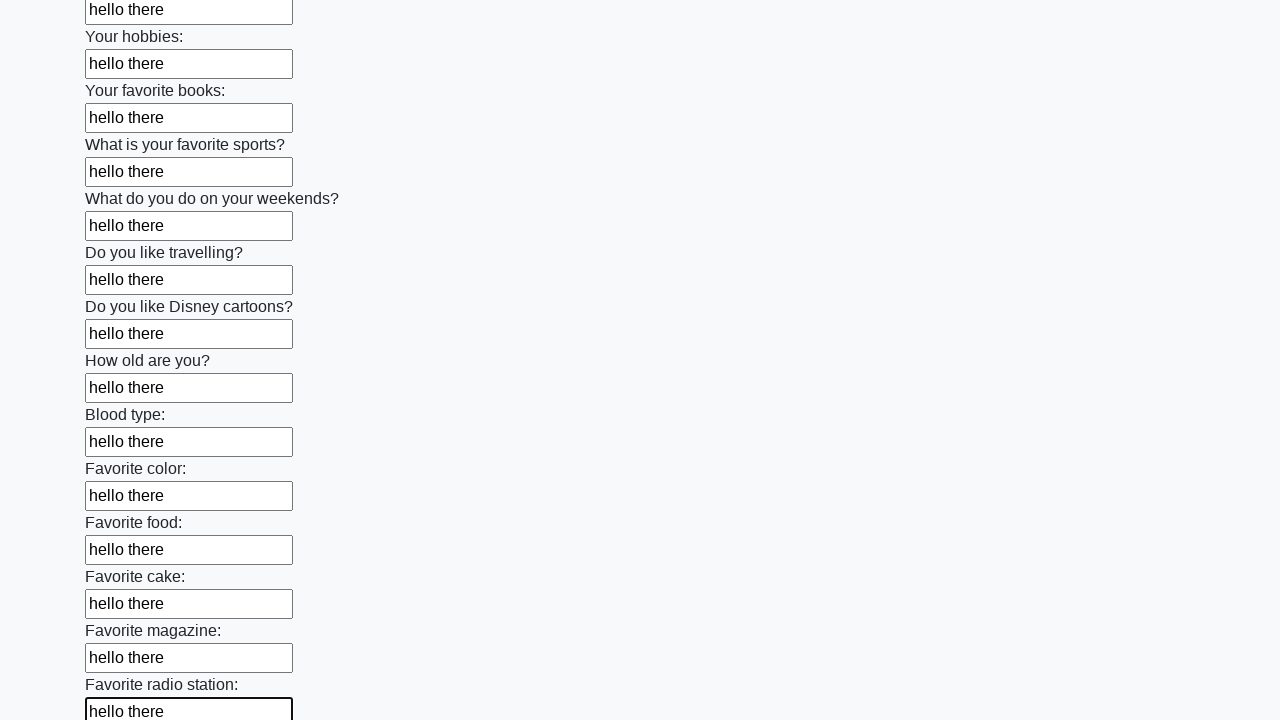

Filled input field with 'hello there' on input >> nth=24
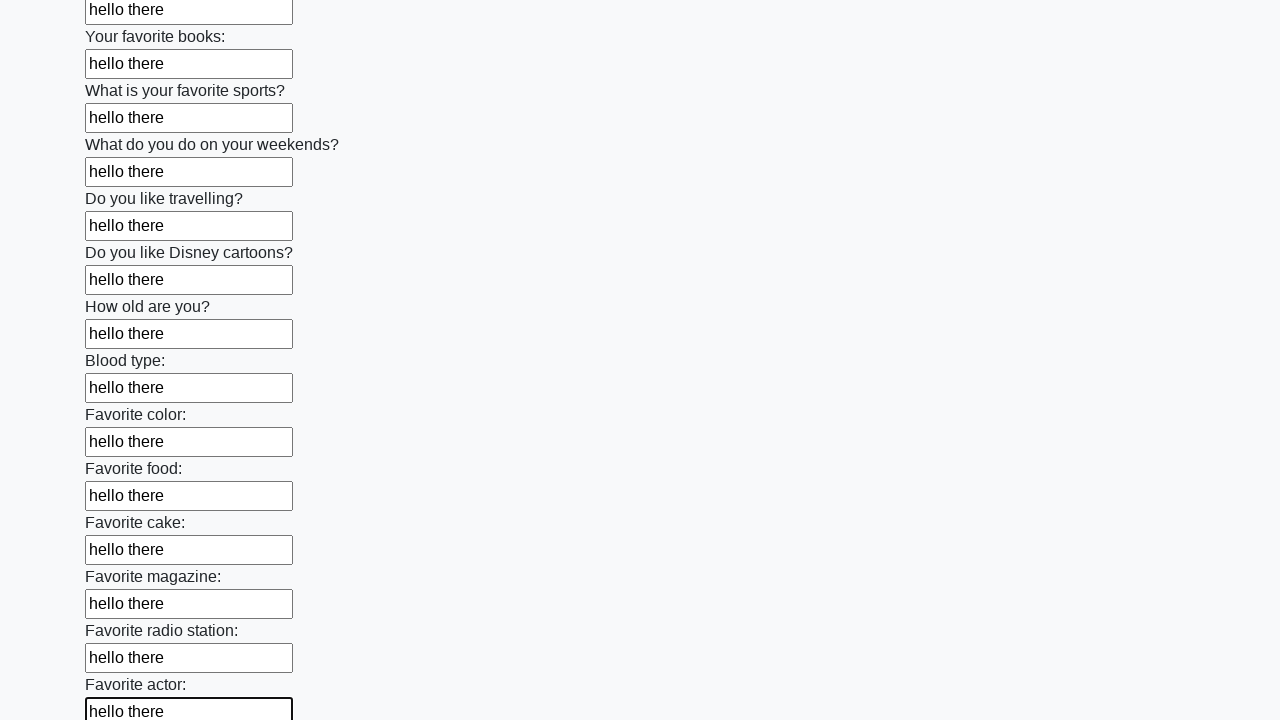

Filled input field with 'hello there' on input >> nth=25
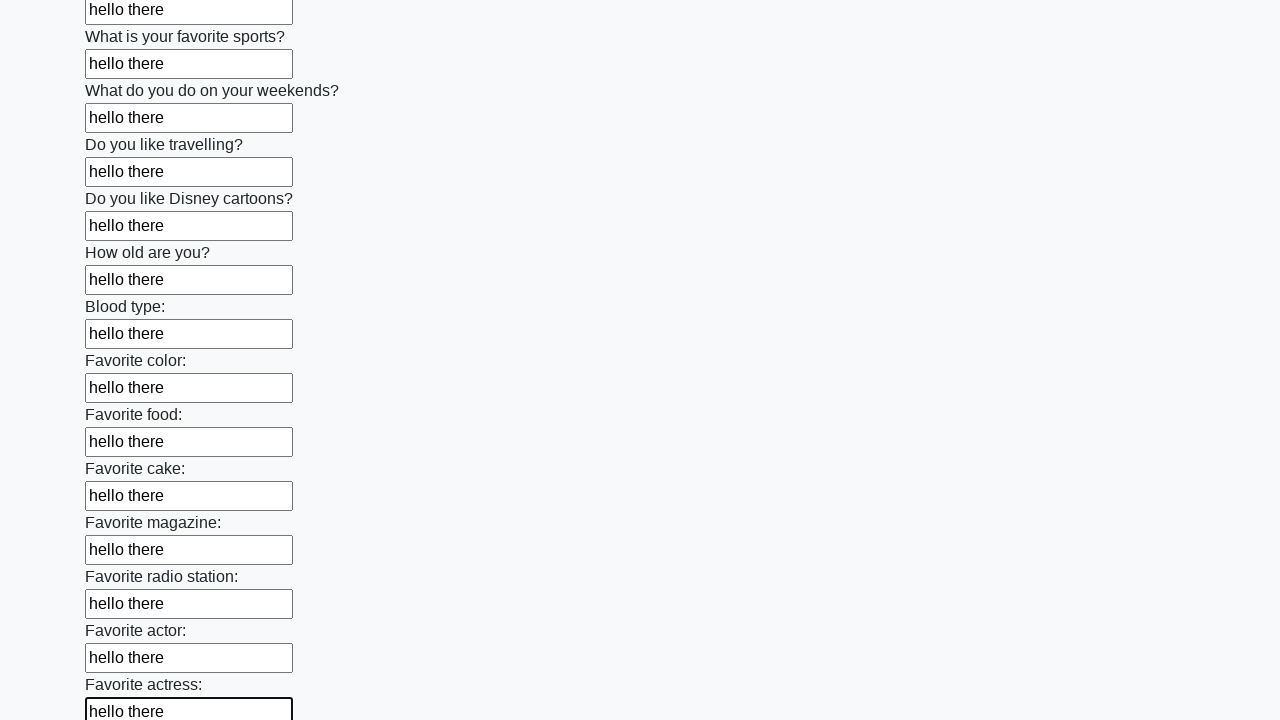

Filled input field with 'hello there' on input >> nth=26
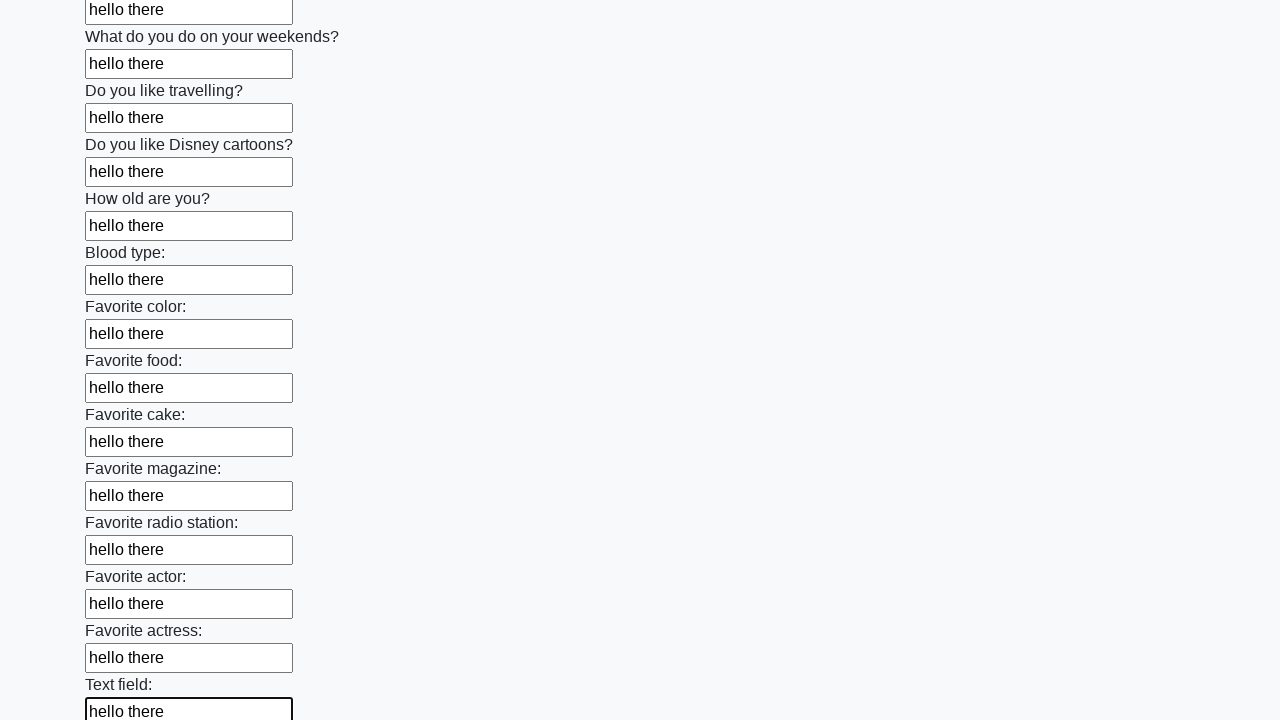

Filled input field with 'hello there' on input >> nth=27
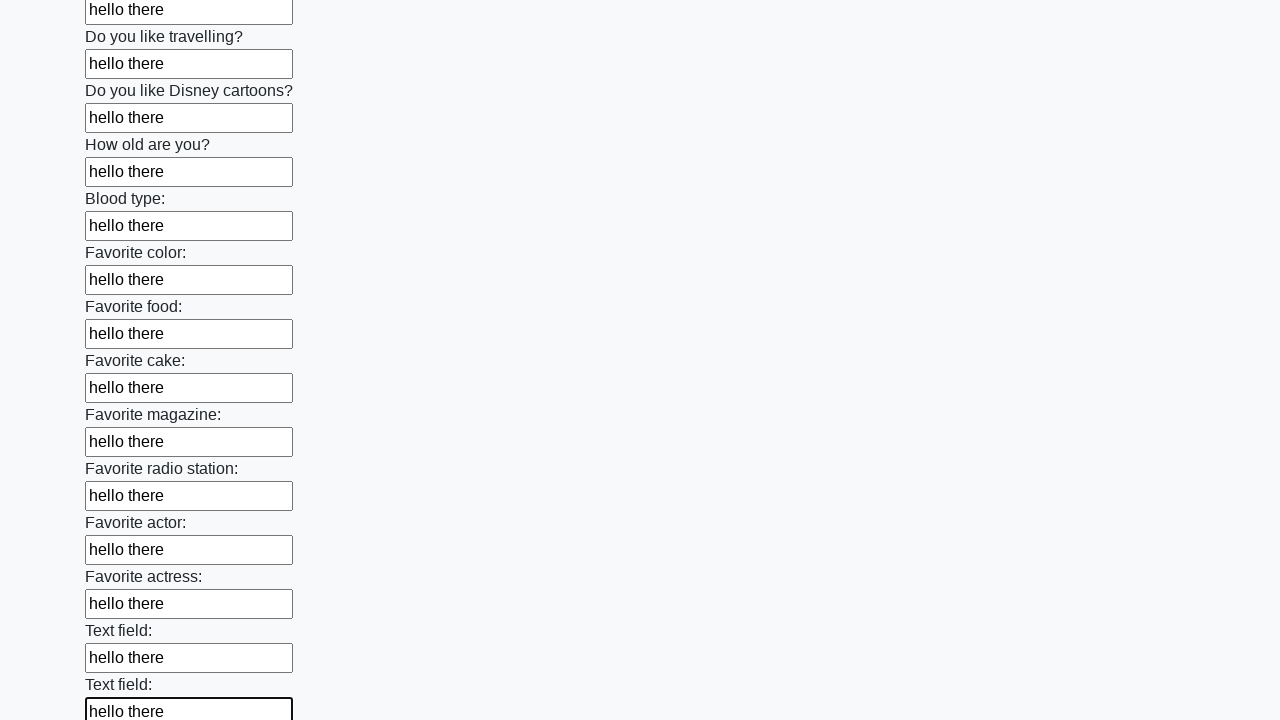

Filled input field with 'hello there' on input >> nth=28
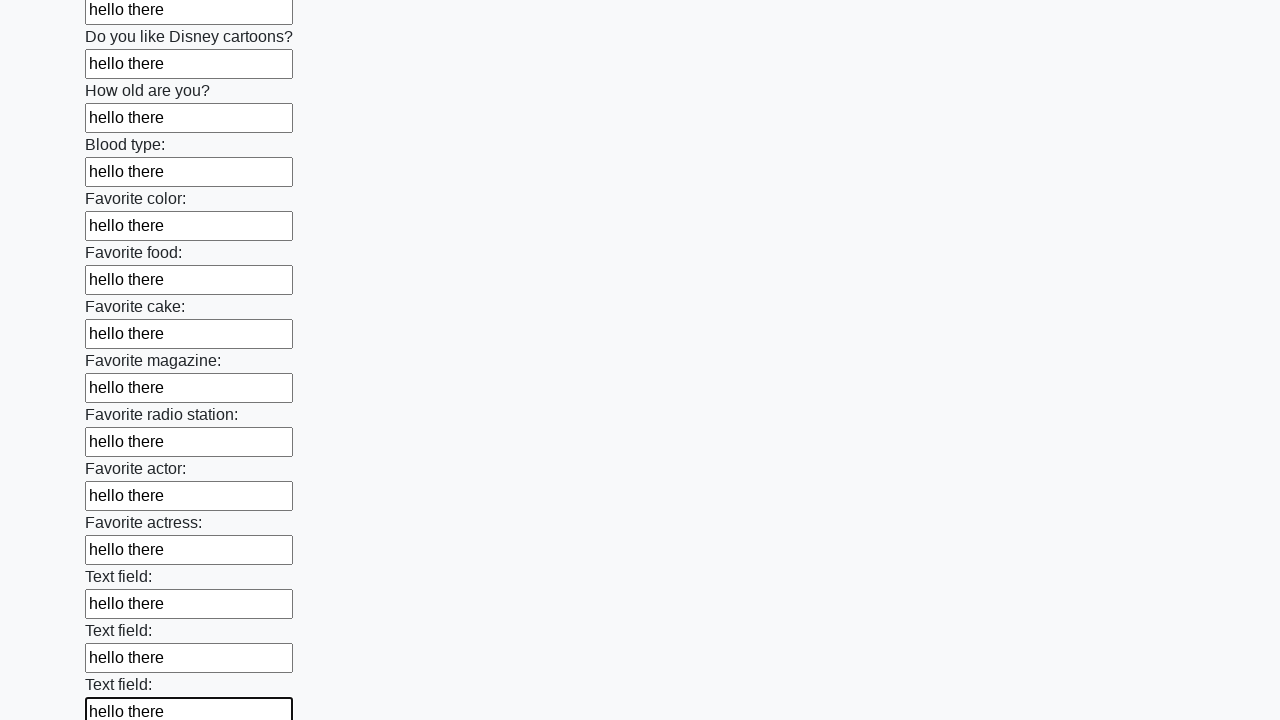

Filled input field with 'hello there' on input >> nth=29
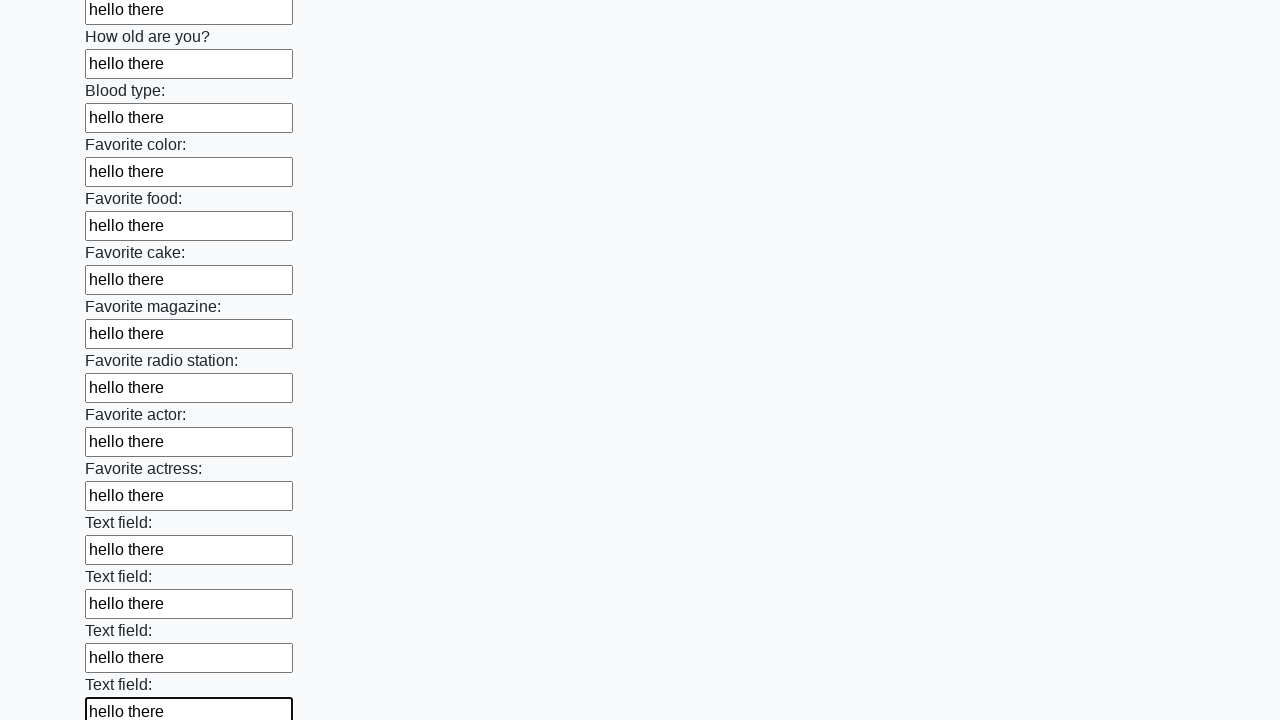

Filled input field with 'hello there' on input >> nth=30
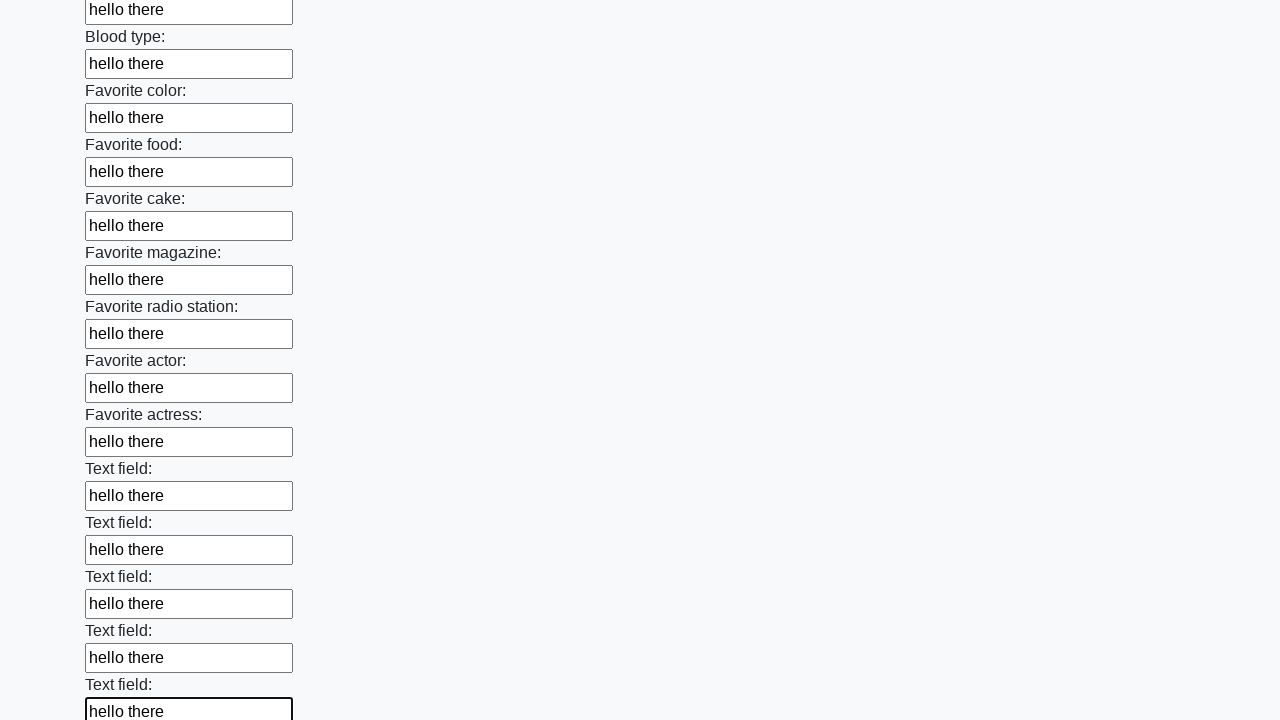

Filled input field with 'hello there' on input >> nth=31
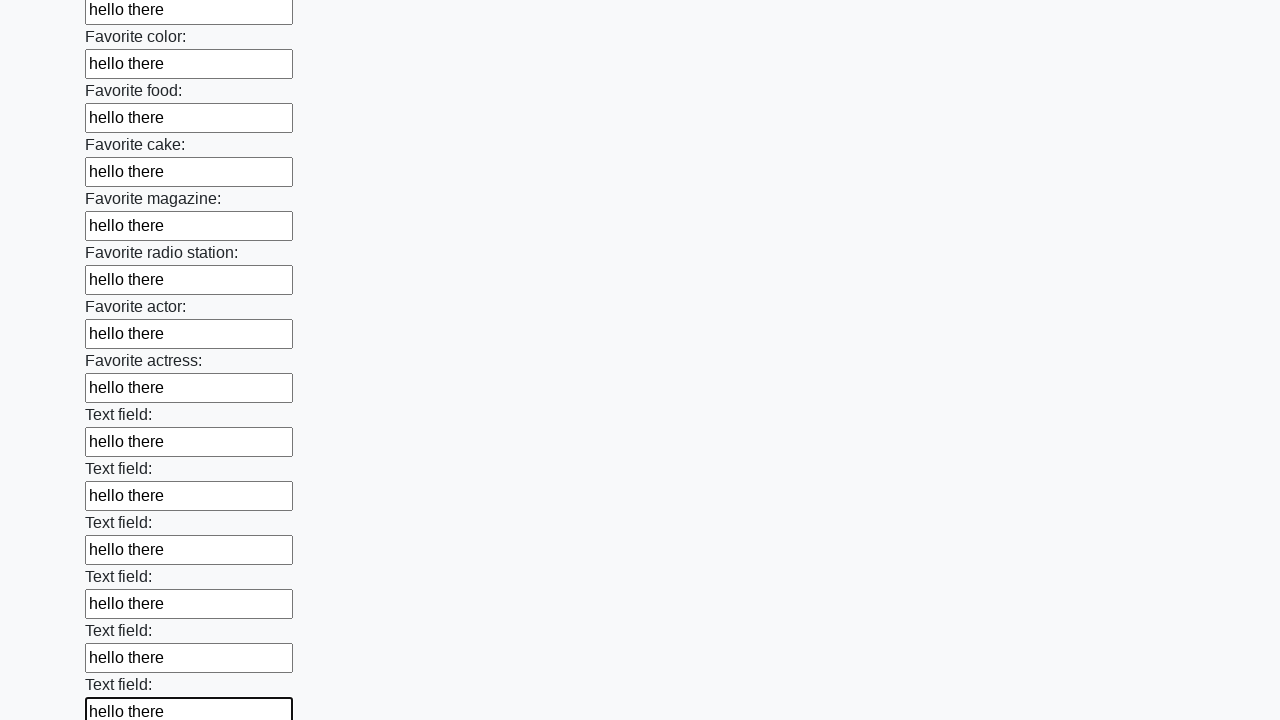

Filled input field with 'hello there' on input >> nth=32
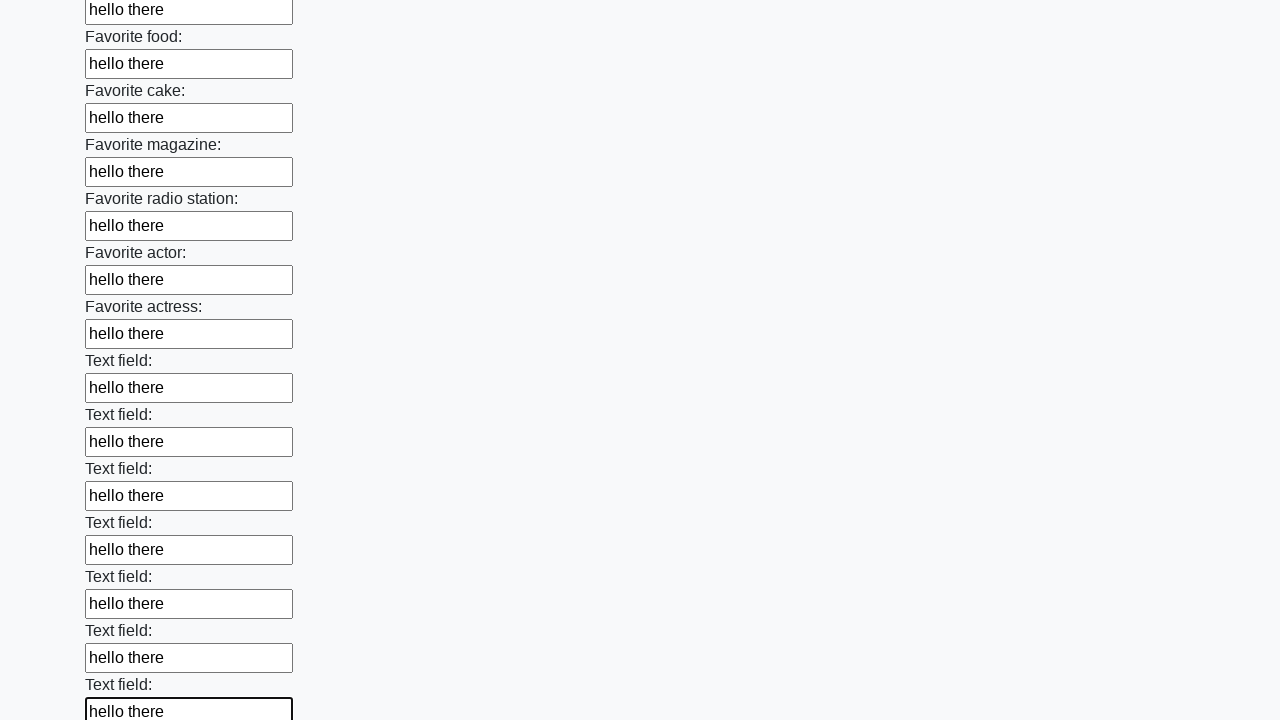

Filled input field with 'hello there' on input >> nth=33
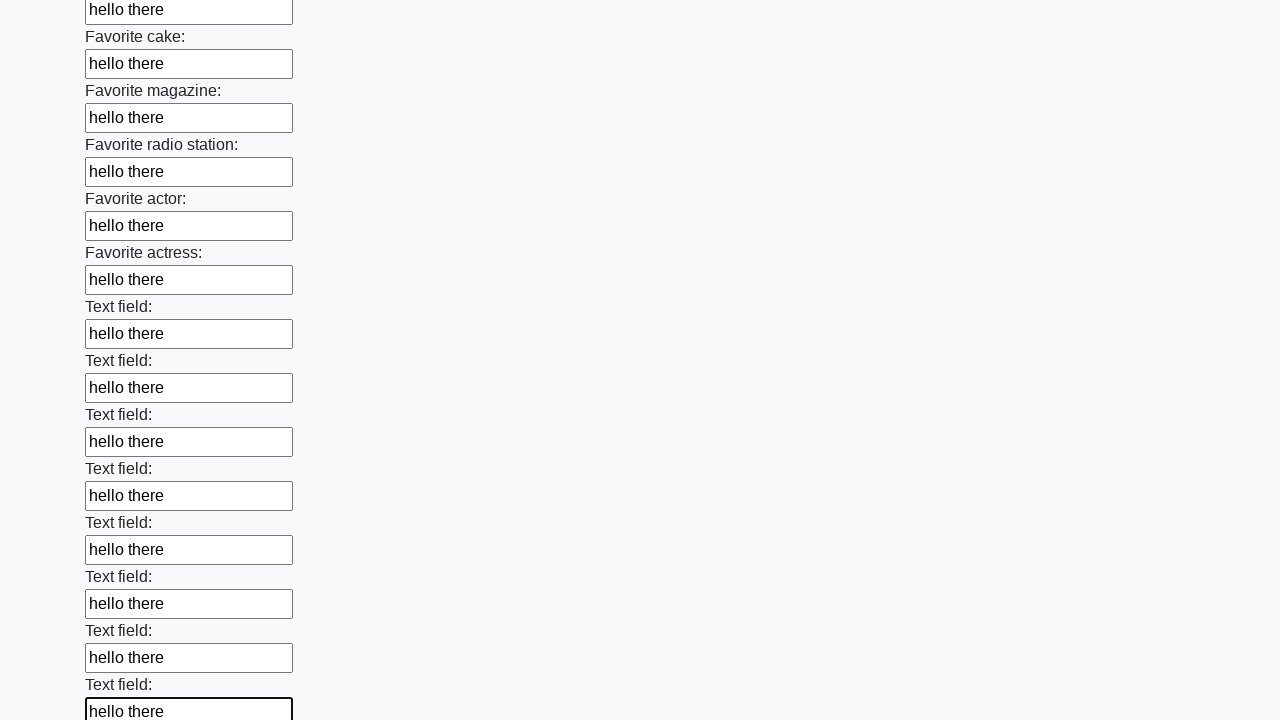

Filled input field with 'hello there' on input >> nth=34
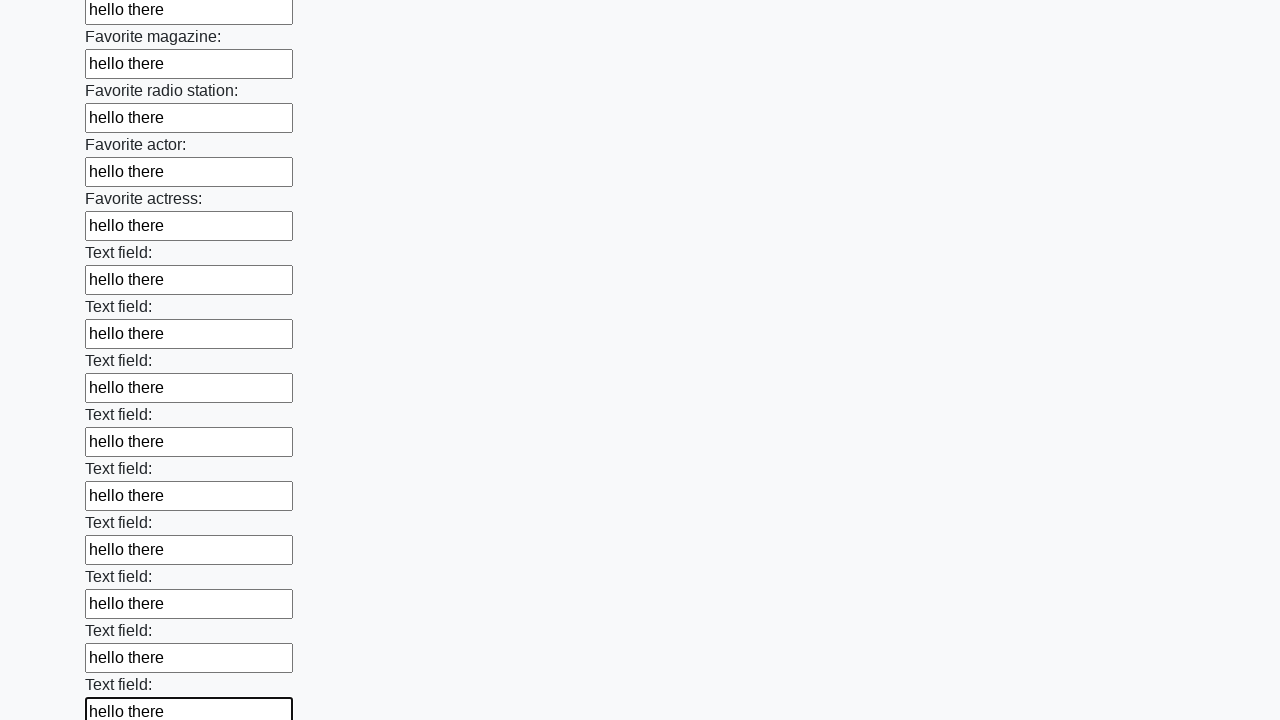

Filled input field with 'hello there' on input >> nth=35
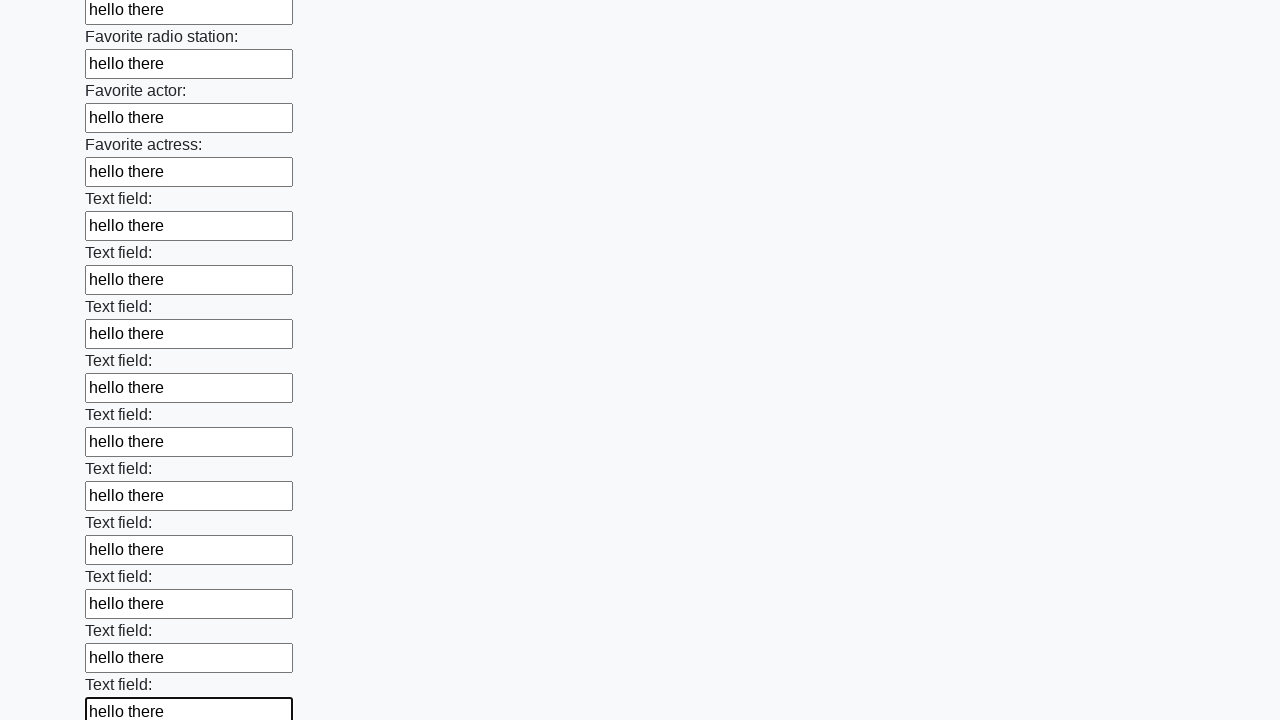

Filled input field with 'hello there' on input >> nth=36
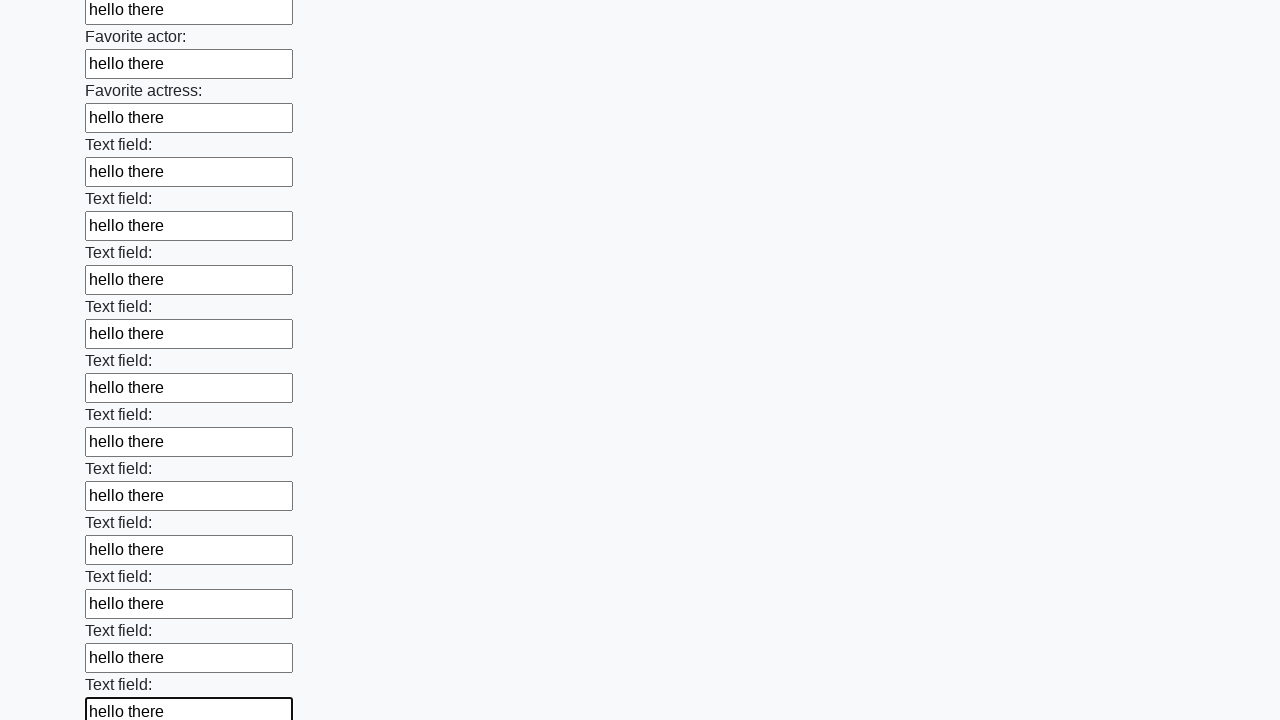

Filled input field with 'hello there' on input >> nth=37
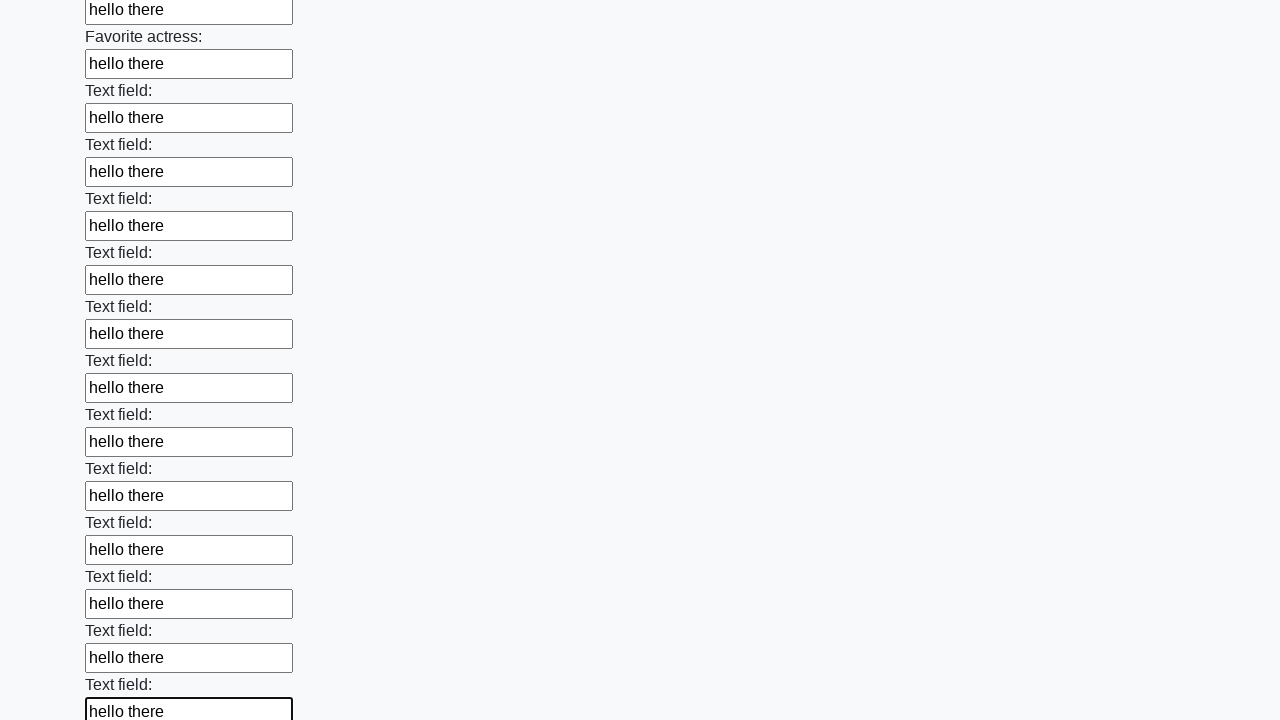

Filled input field with 'hello there' on input >> nth=38
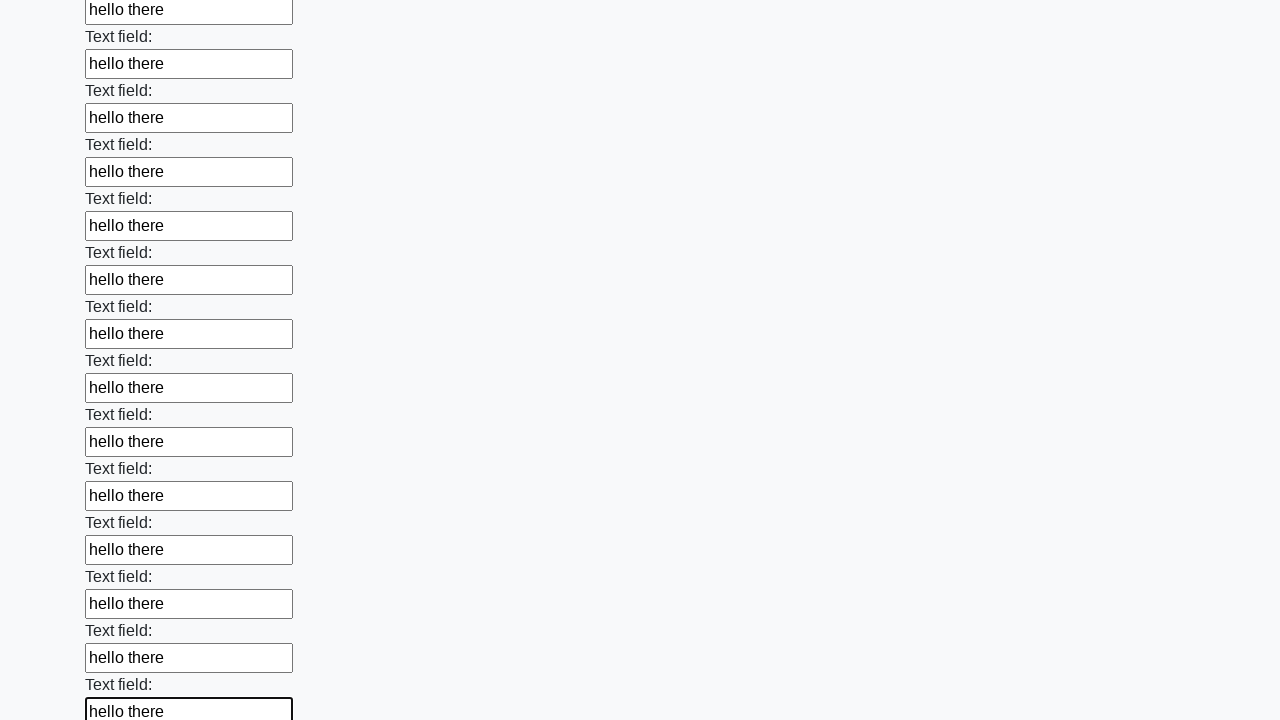

Filled input field with 'hello there' on input >> nth=39
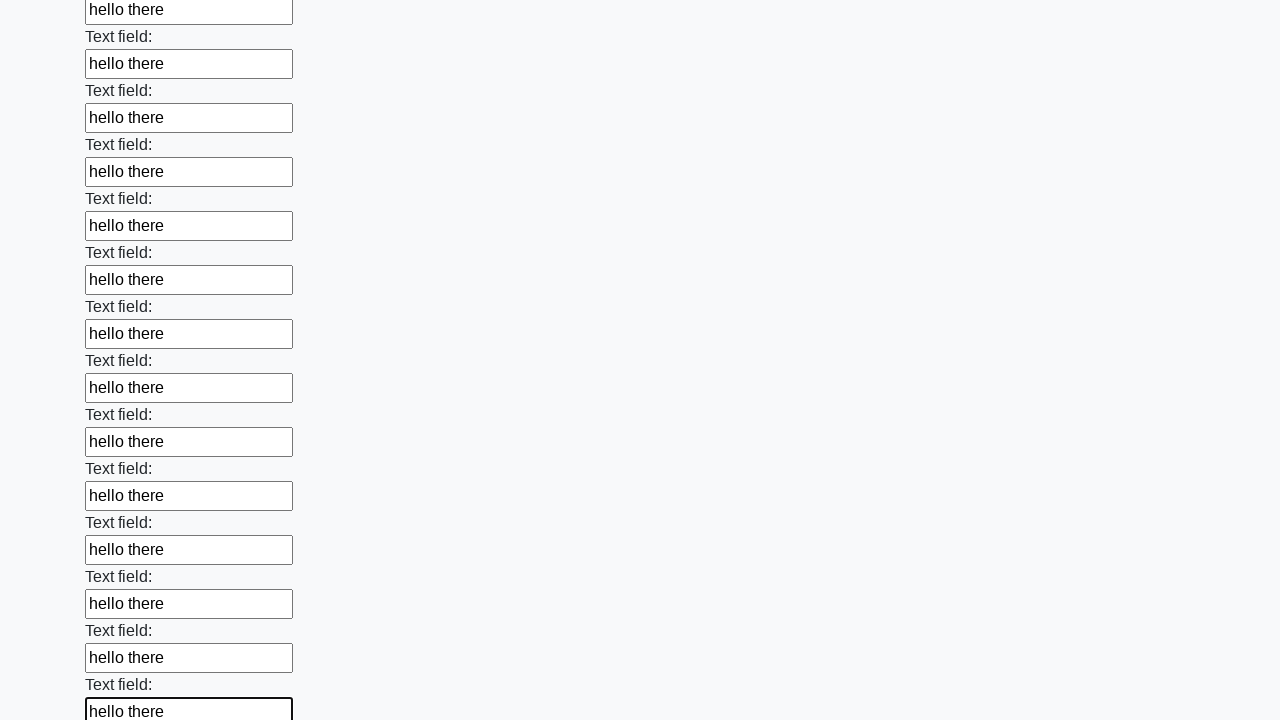

Filled input field with 'hello there' on input >> nth=40
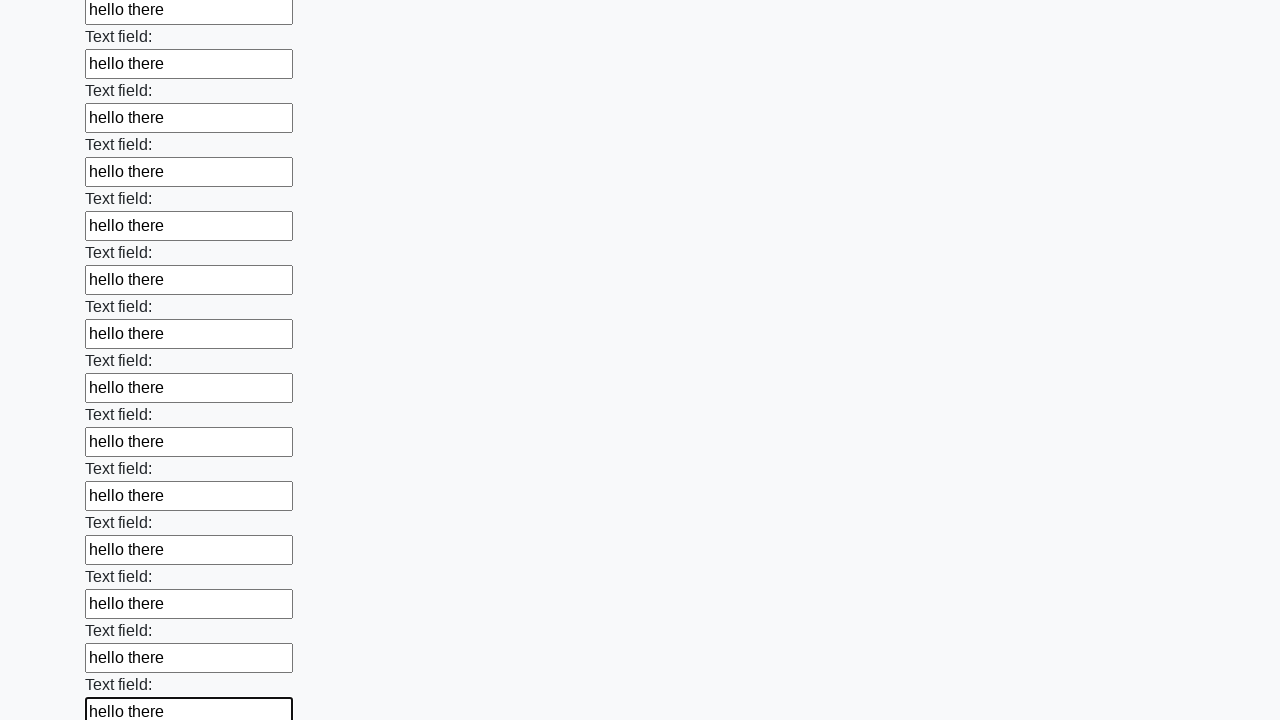

Filled input field with 'hello there' on input >> nth=41
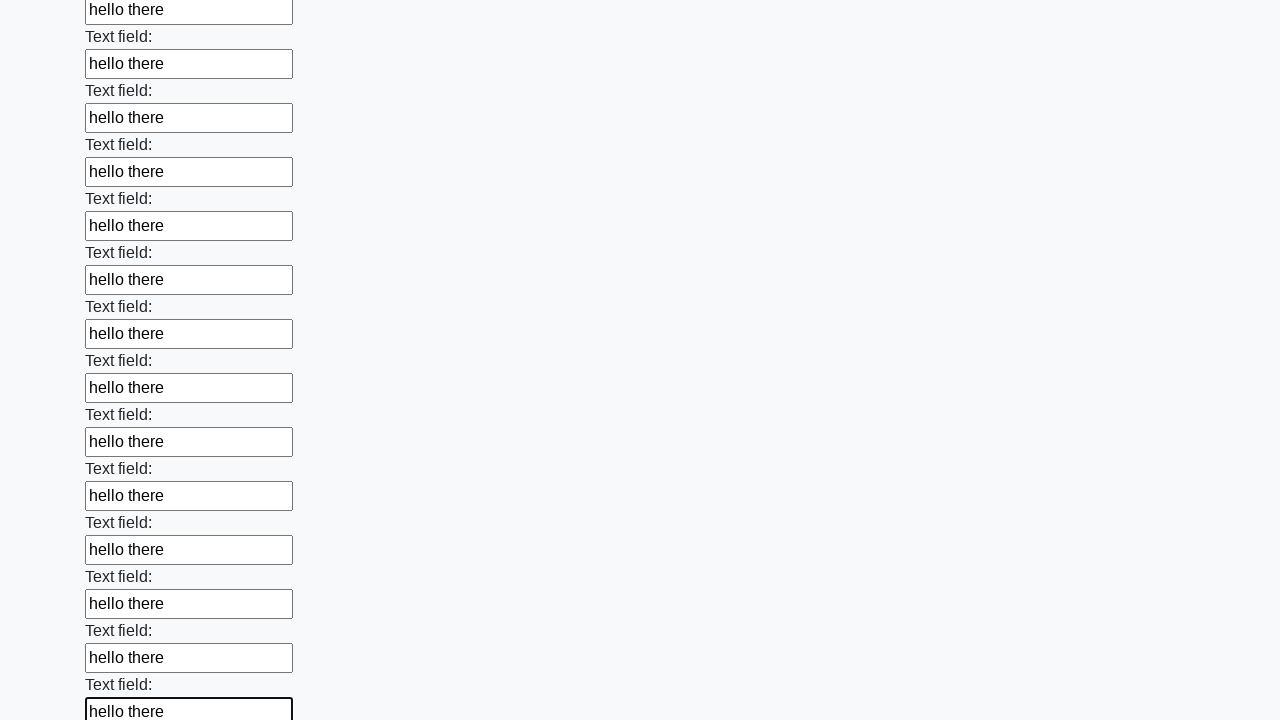

Filled input field with 'hello there' on input >> nth=42
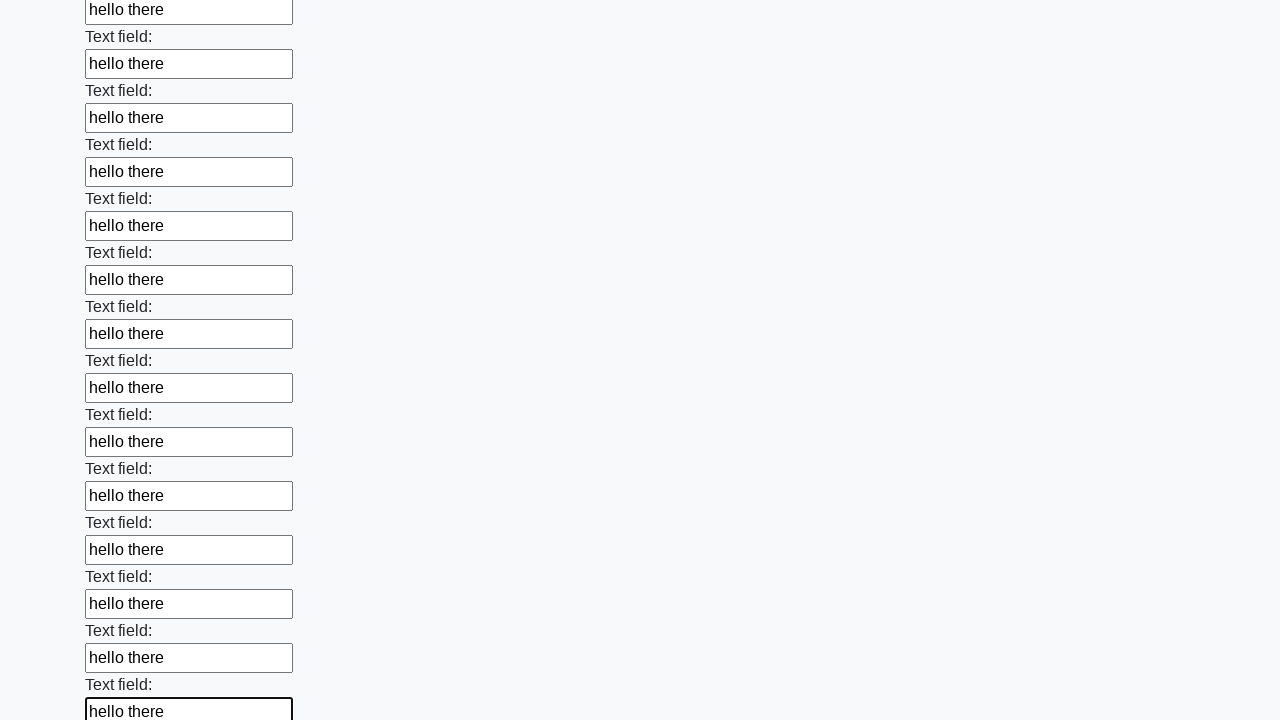

Filled input field with 'hello there' on input >> nth=43
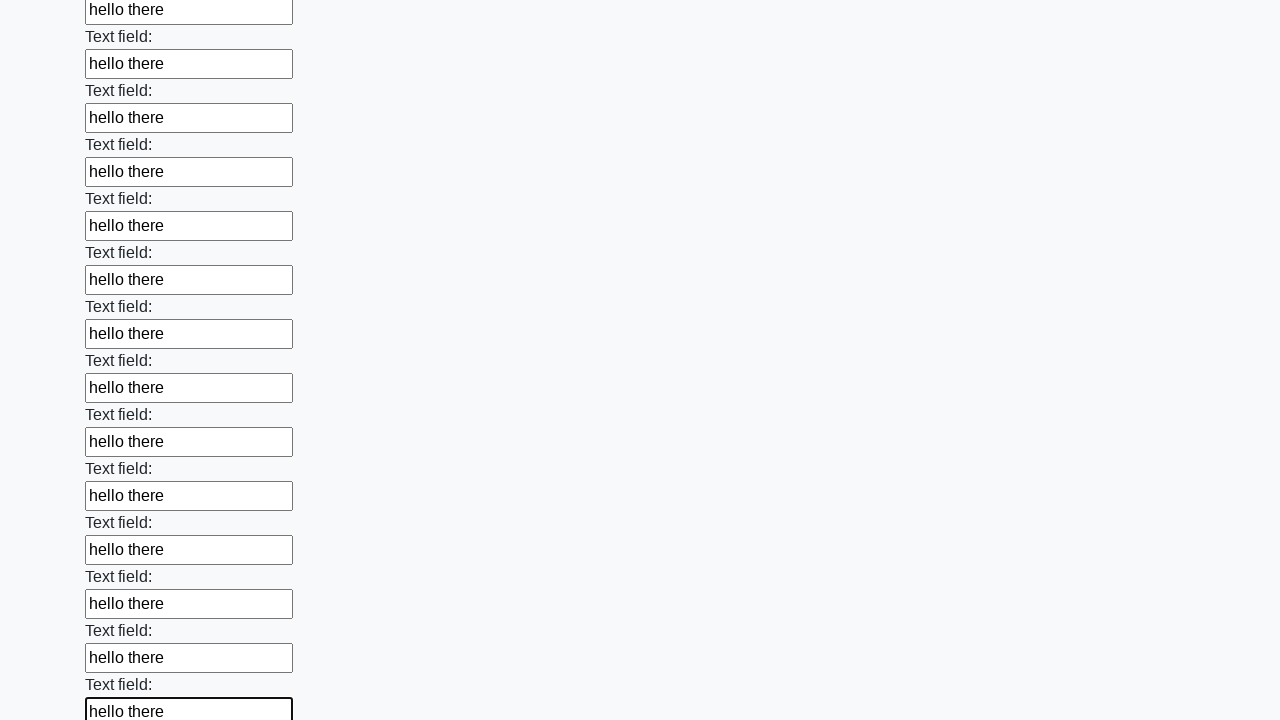

Filled input field with 'hello there' on input >> nth=44
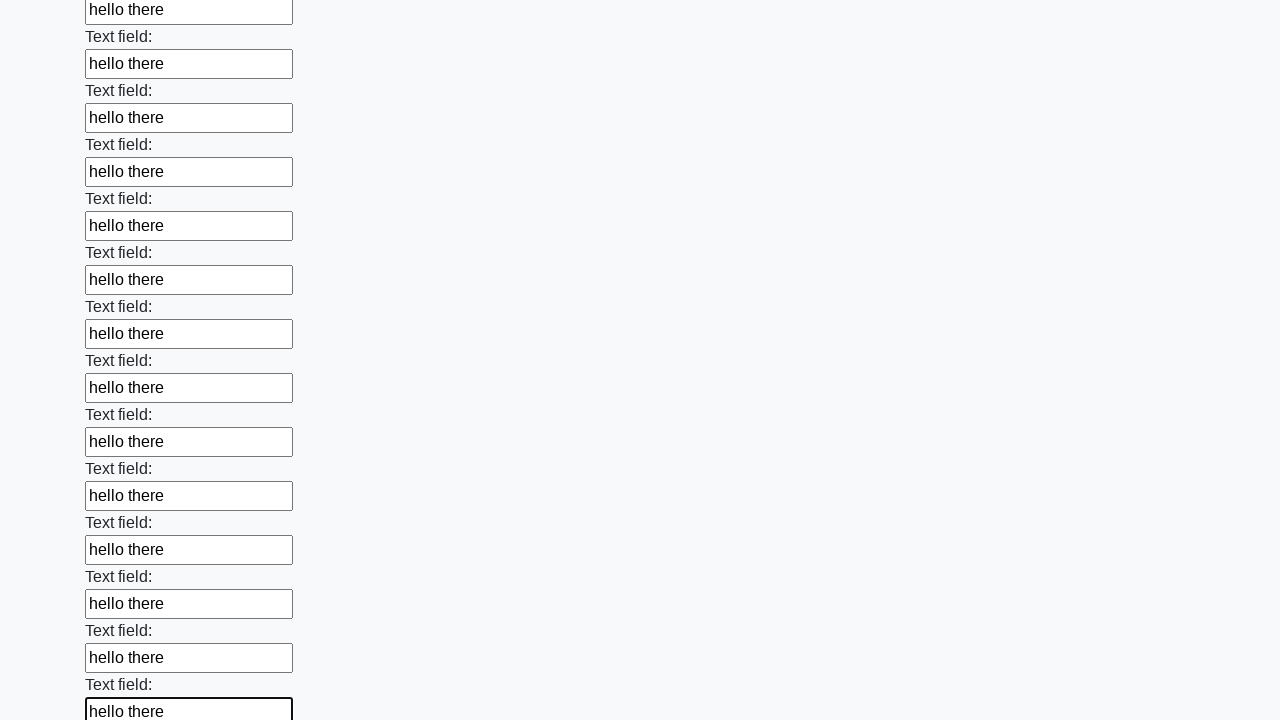

Filled input field with 'hello there' on input >> nth=45
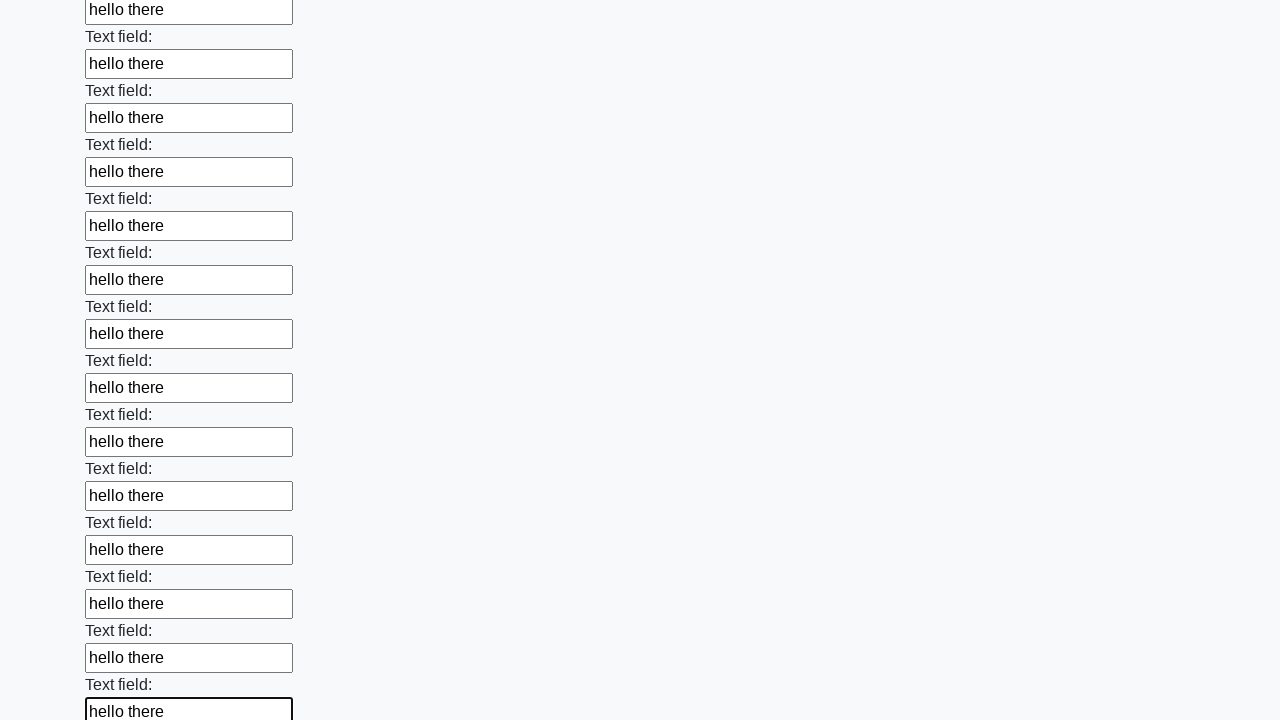

Filled input field with 'hello there' on input >> nth=46
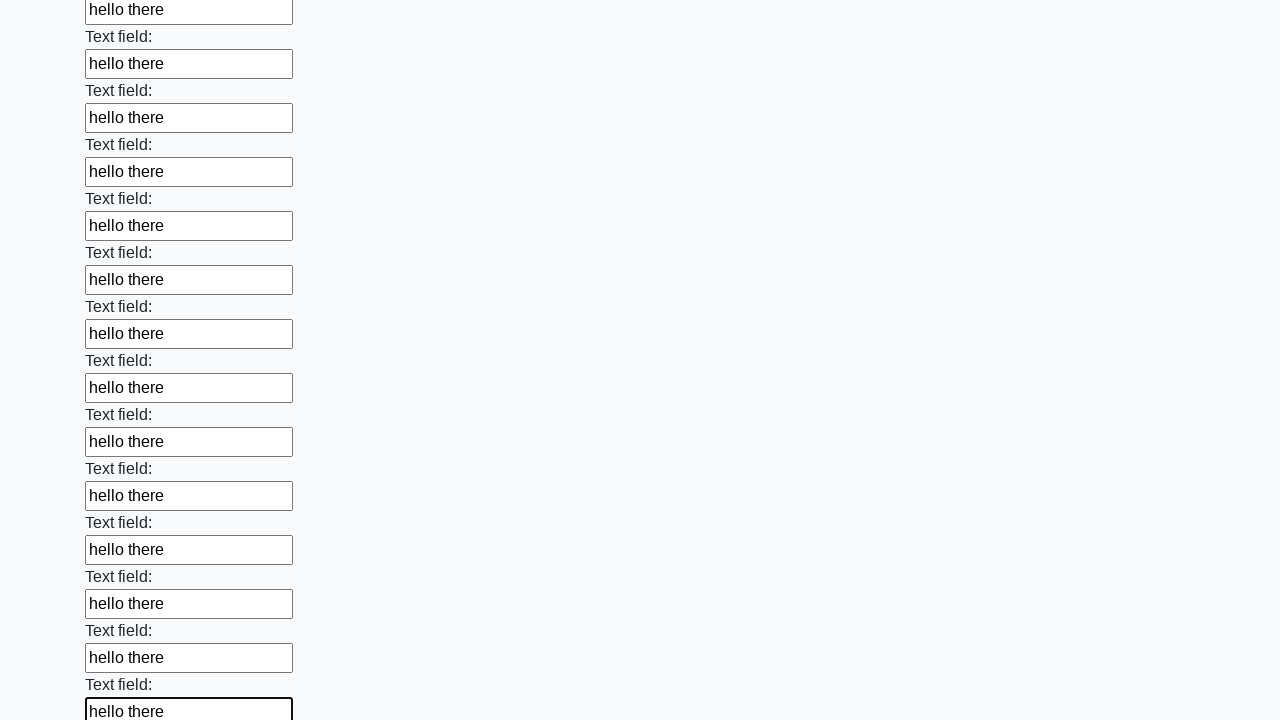

Filled input field with 'hello there' on input >> nth=47
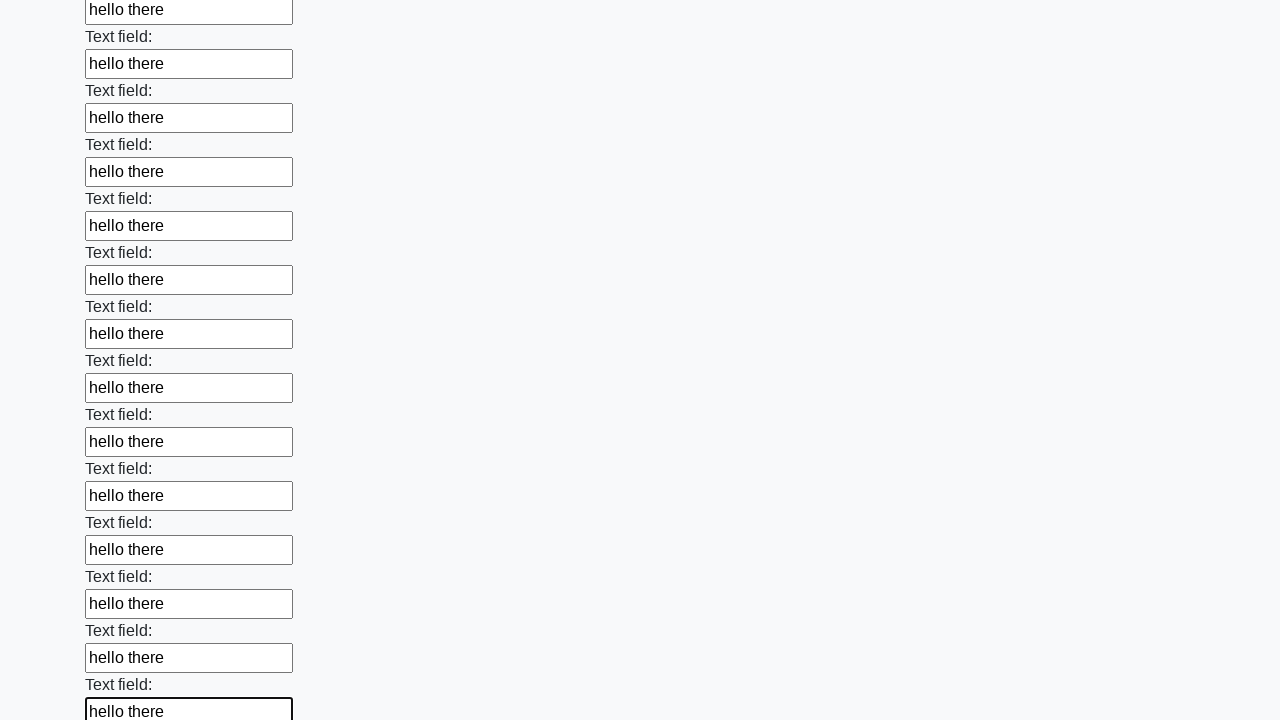

Filled input field with 'hello there' on input >> nth=48
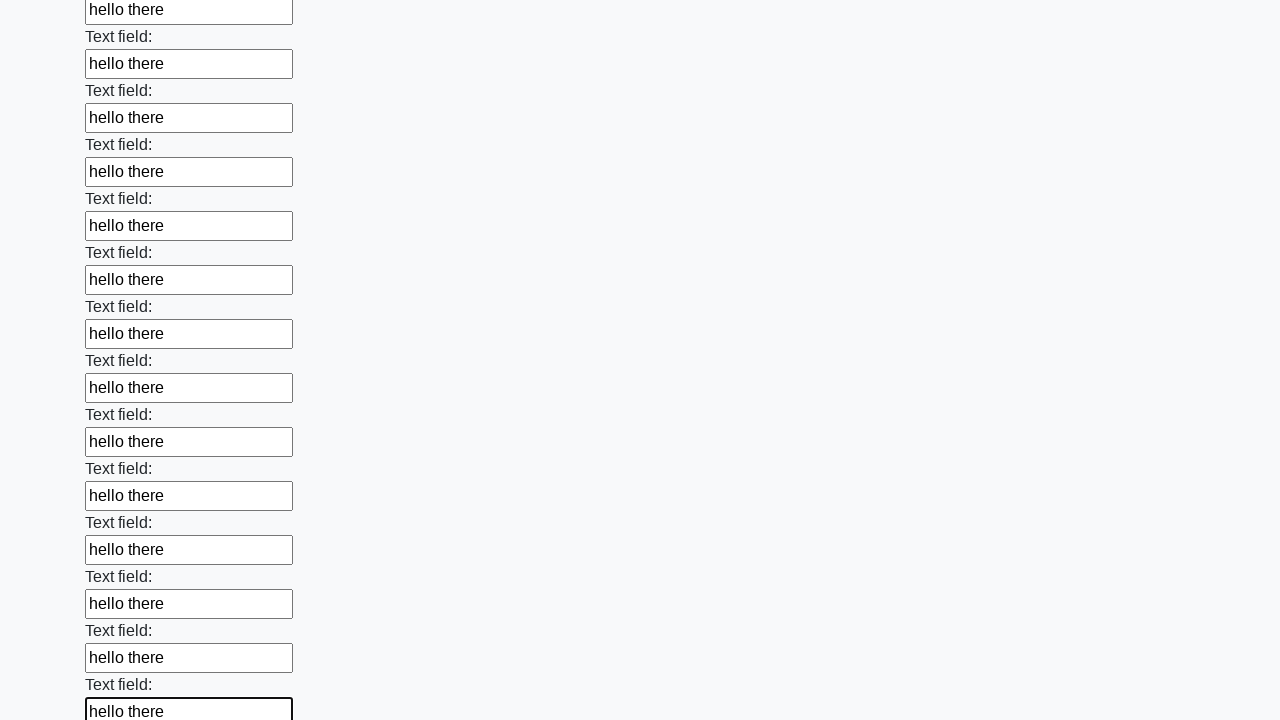

Filled input field with 'hello there' on input >> nth=49
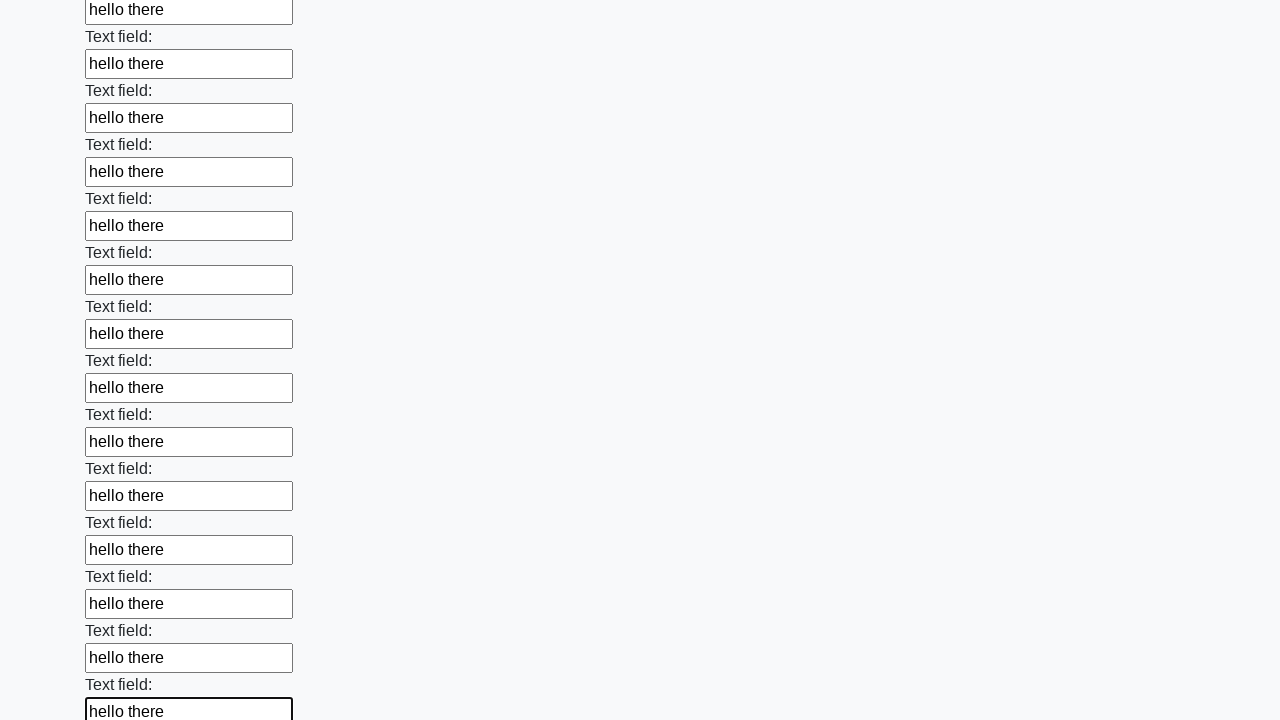

Filled input field with 'hello there' on input >> nth=50
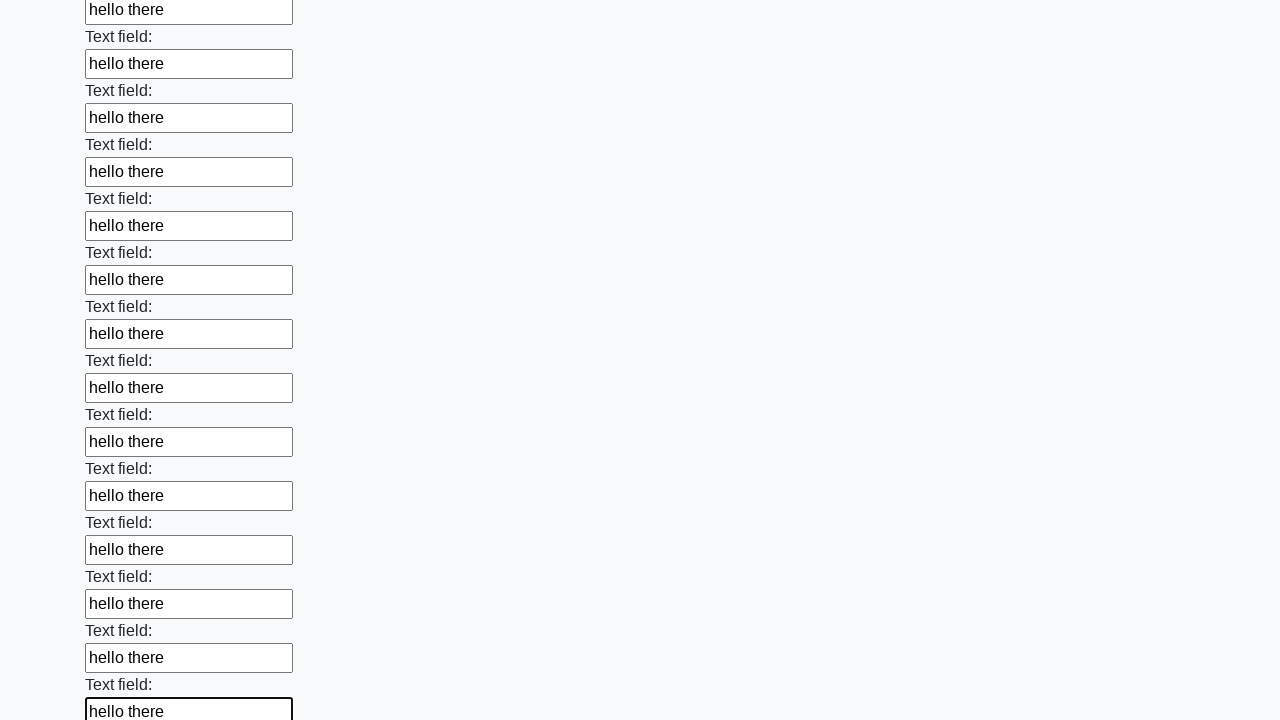

Filled input field with 'hello there' on input >> nth=51
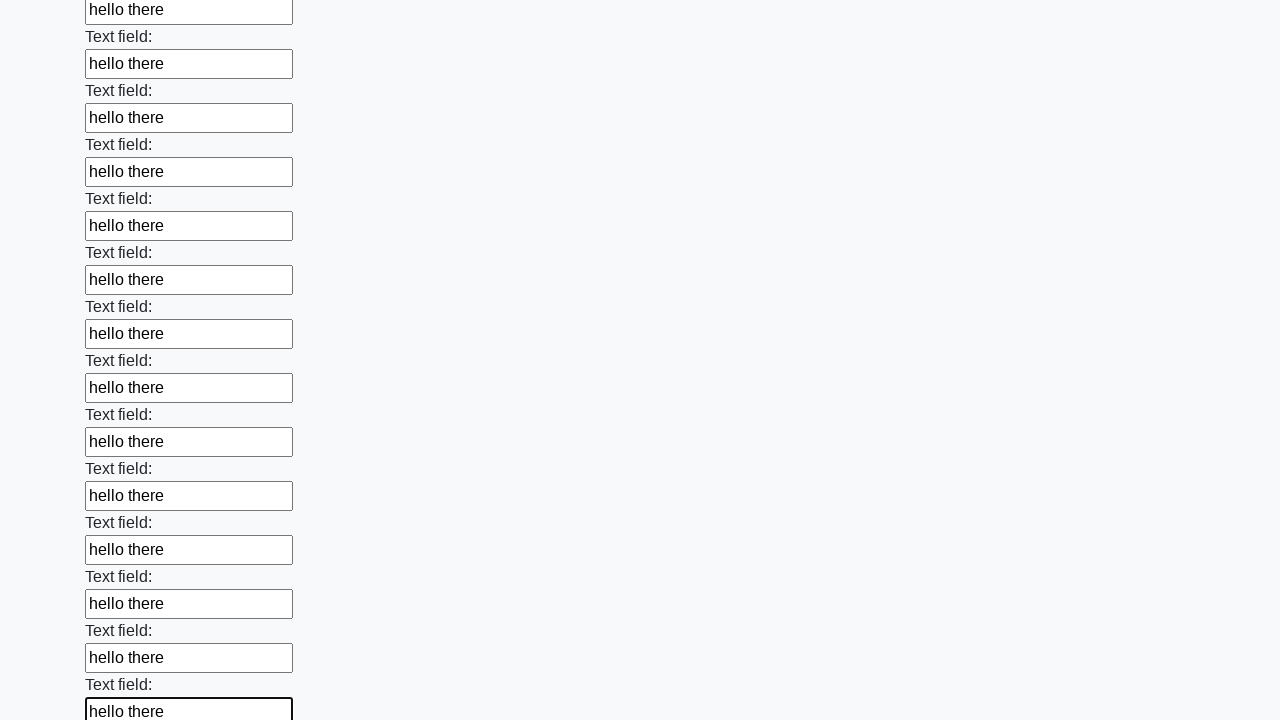

Filled input field with 'hello there' on input >> nth=52
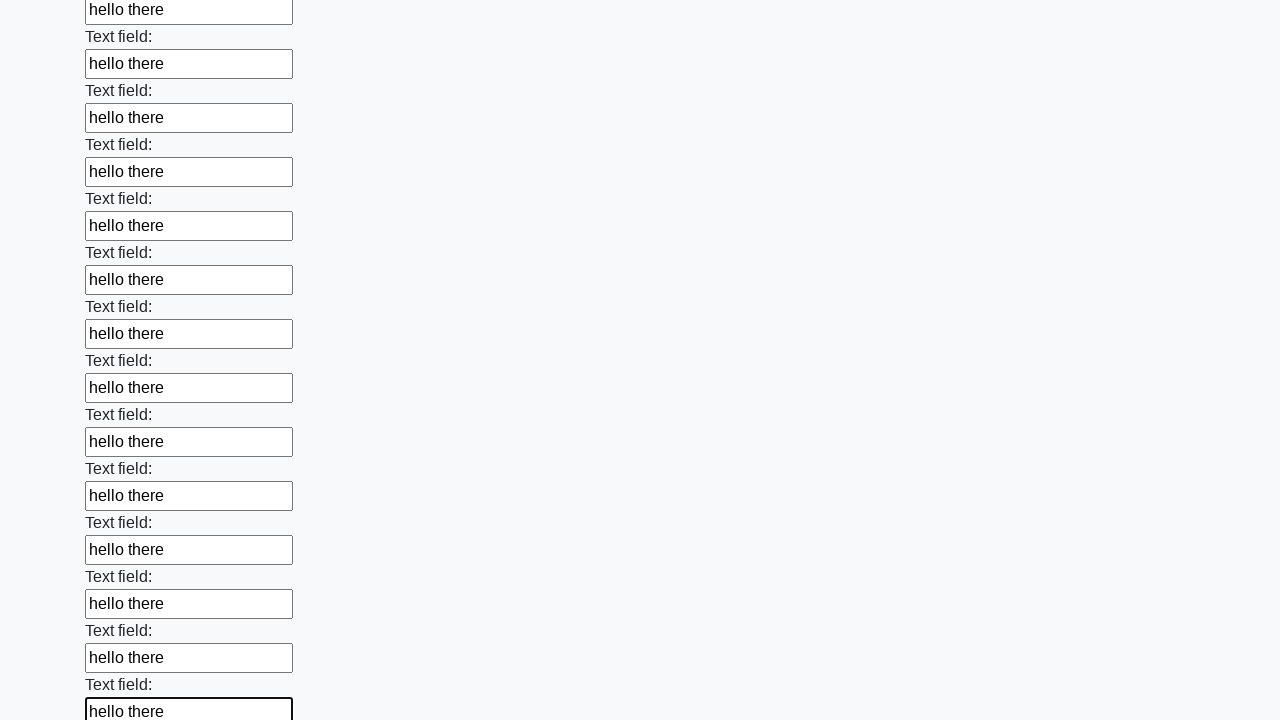

Filled input field with 'hello there' on input >> nth=53
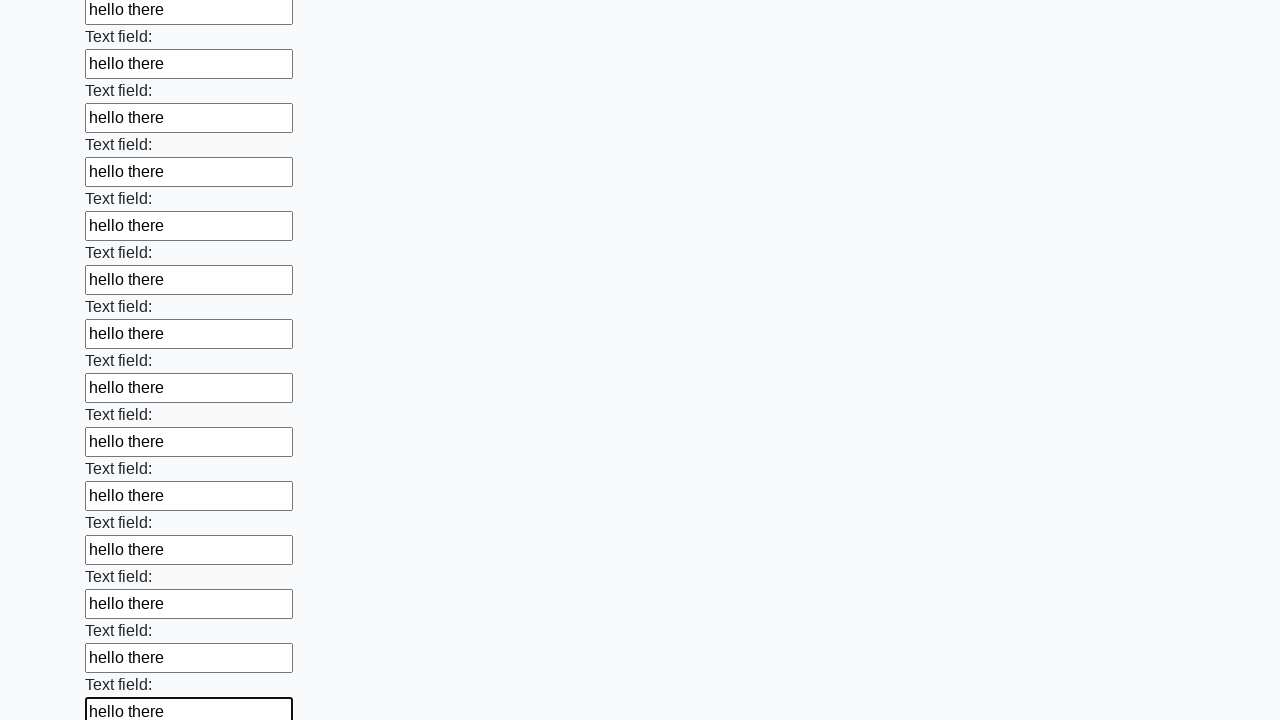

Filled input field with 'hello there' on input >> nth=54
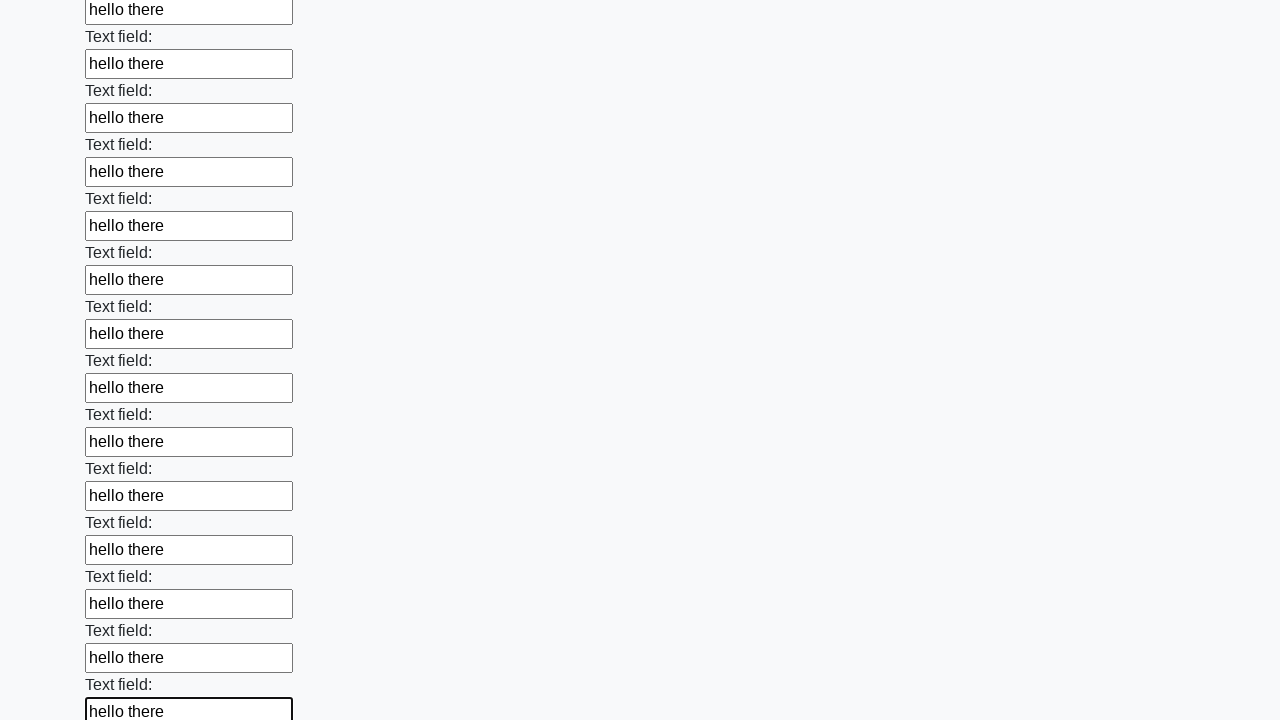

Filled input field with 'hello there' on input >> nth=55
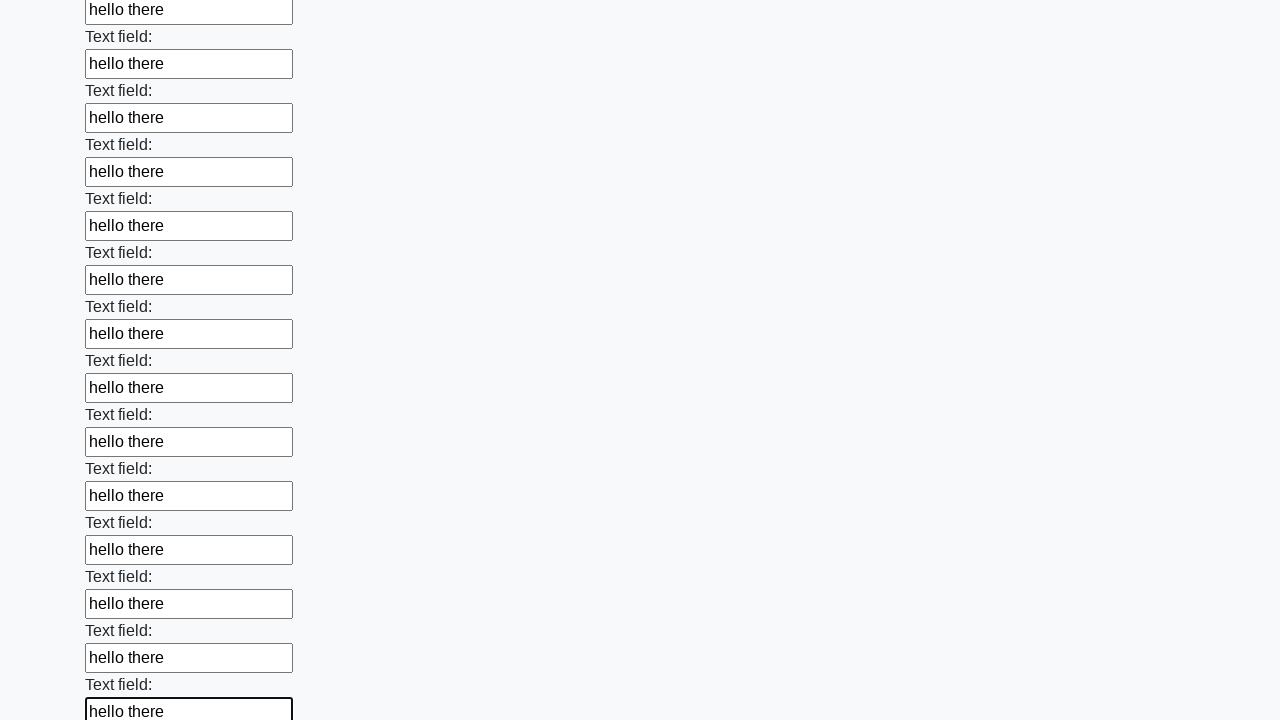

Filled input field with 'hello there' on input >> nth=56
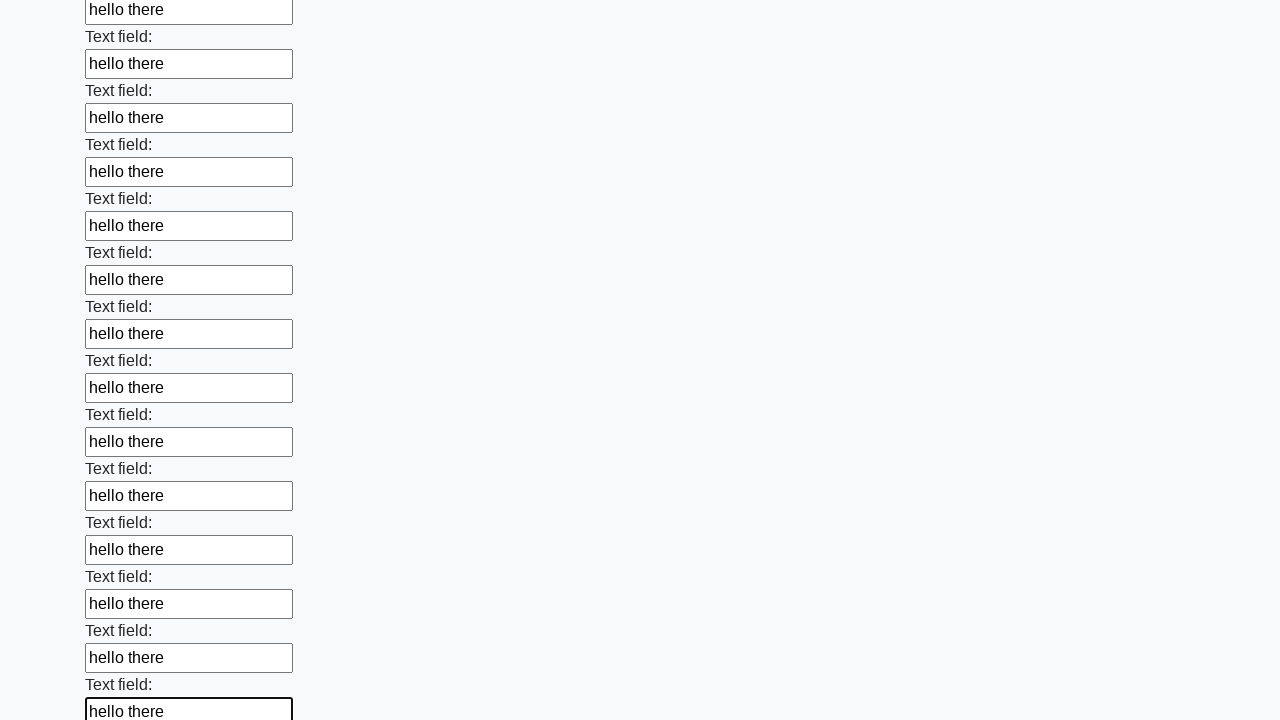

Filled input field with 'hello there' on input >> nth=57
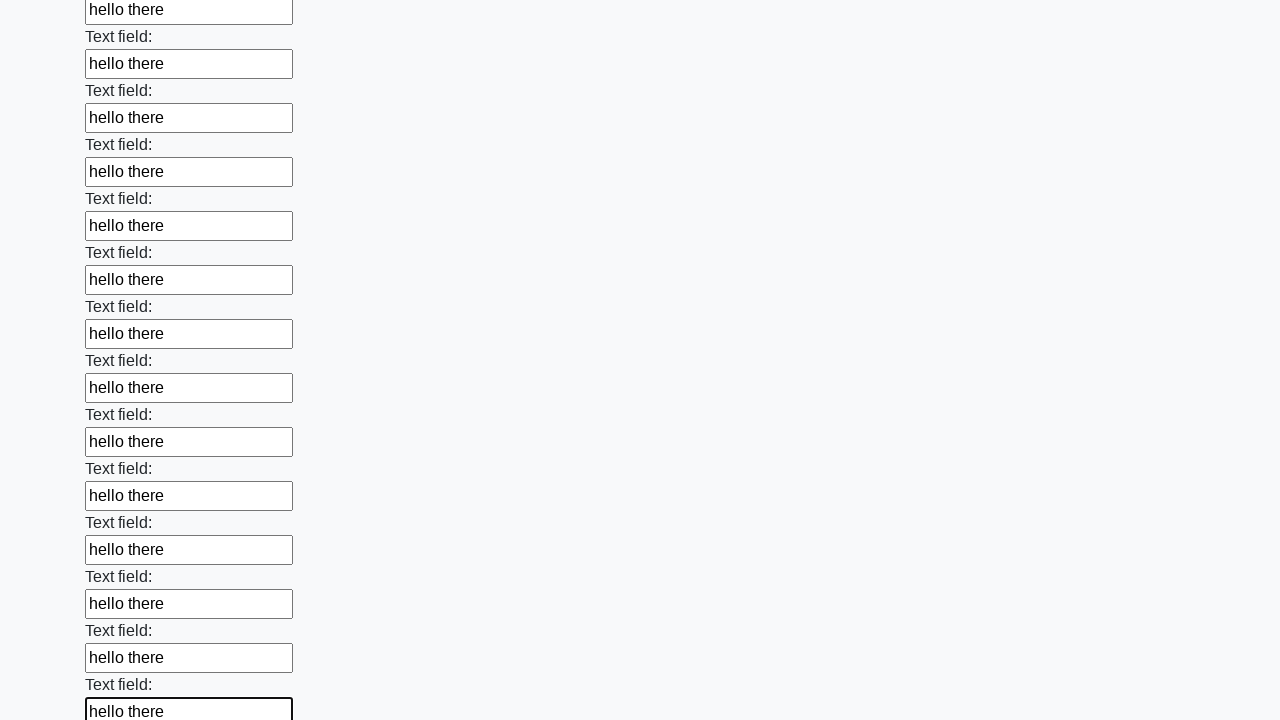

Filled input field with 'hello there' on input >> nth=58
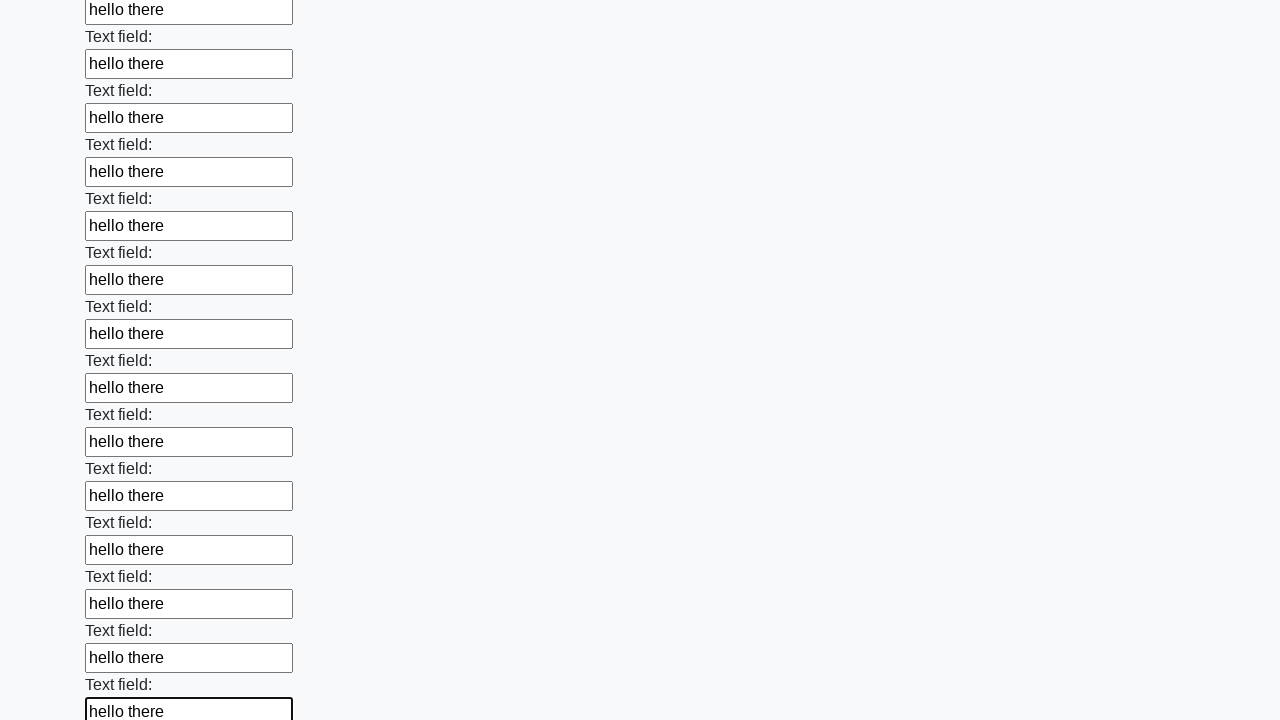

Filled input field with 'hello there' on input >> nth=59
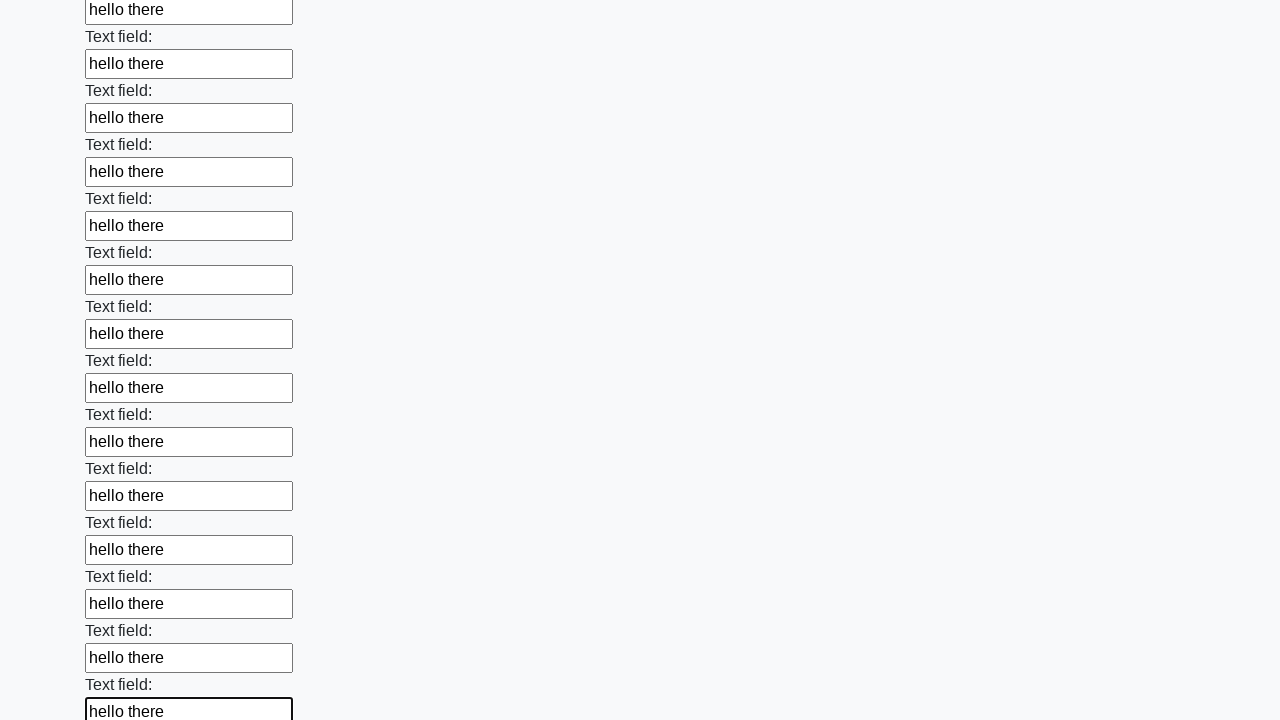

Filled input field with 'hello there' on input >> nth=60
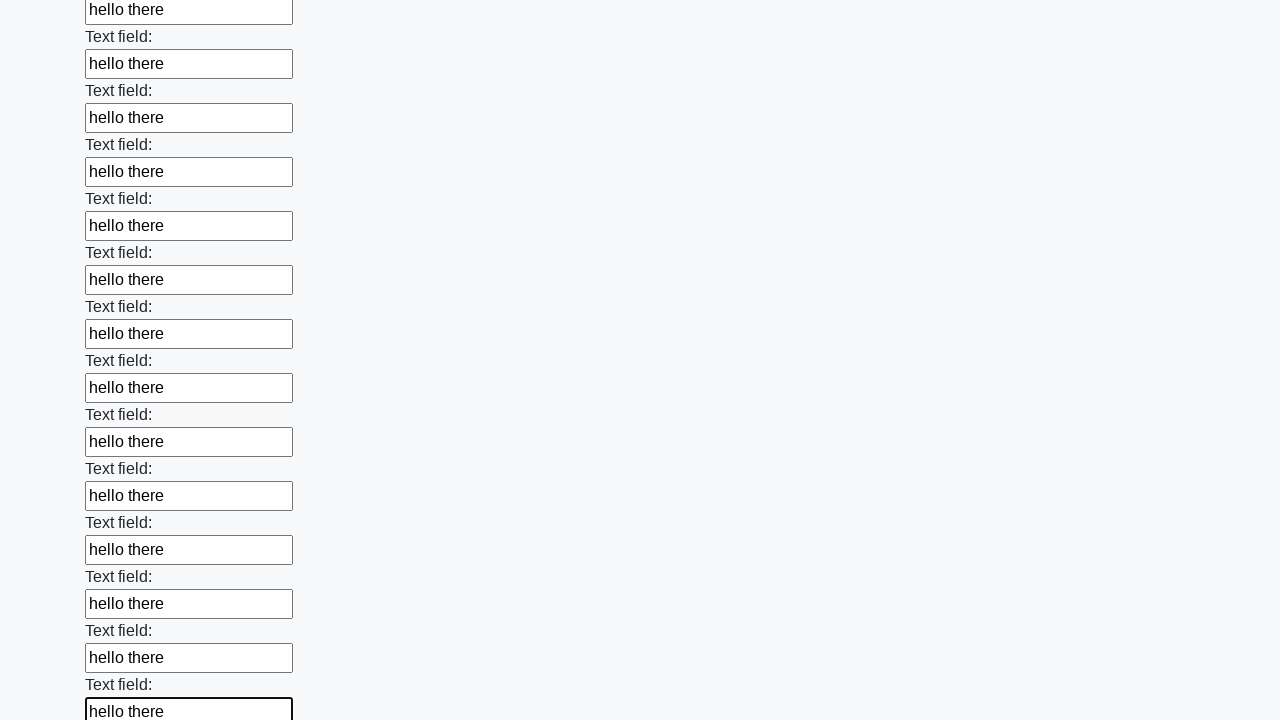

Filled input field with 'hello there' on input >> nth=61
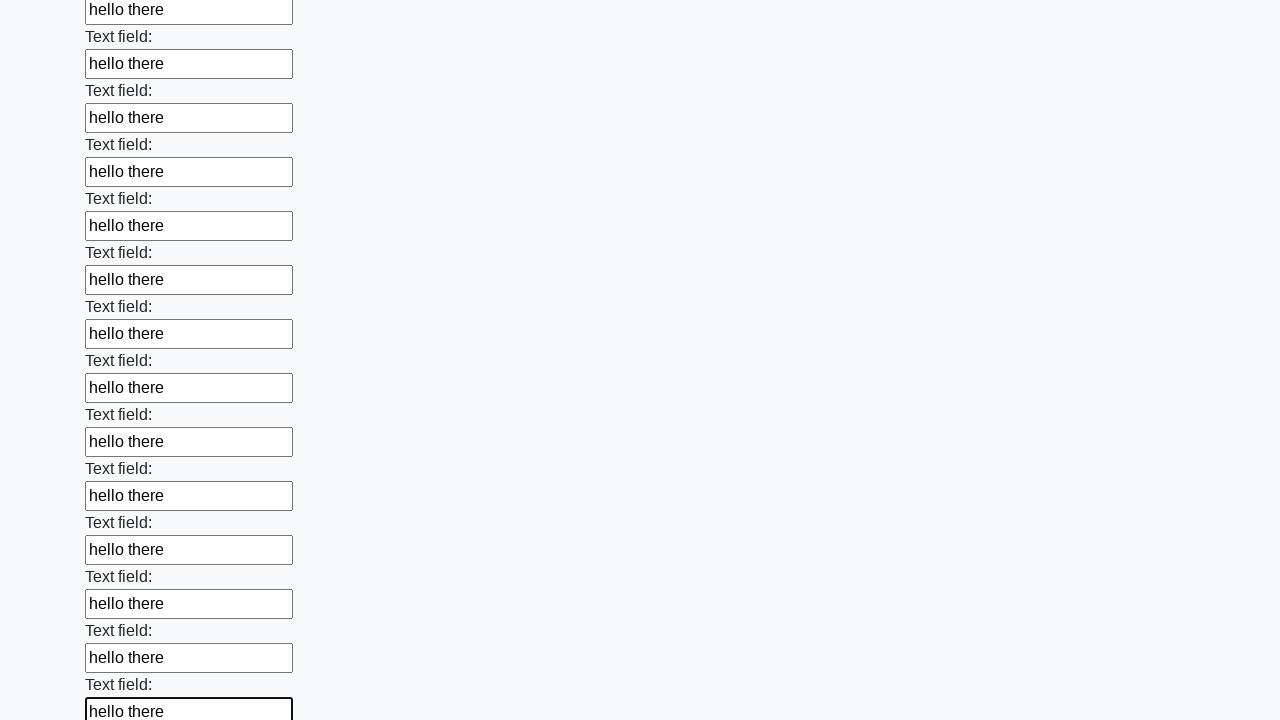

Filled input field with 'hello there' on input >> nth=62
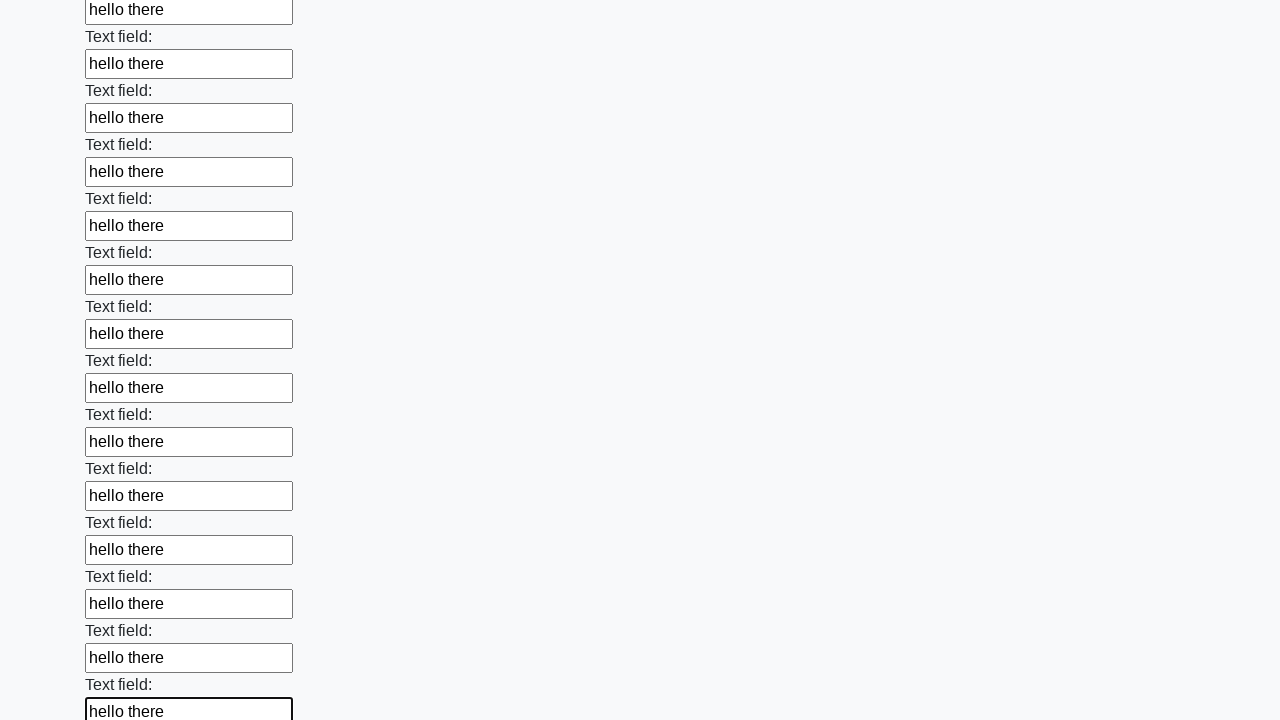

Filled input field with 'hello there' on input >> nth=63
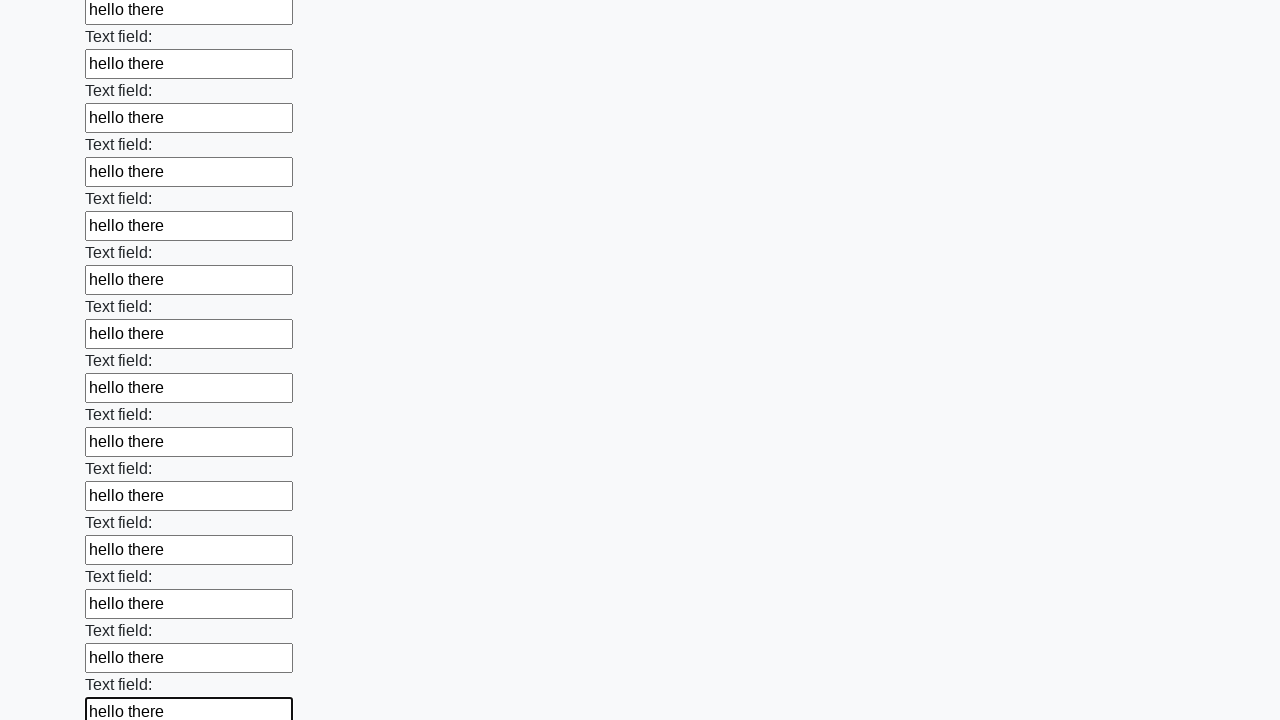

Filled input field with 'hello there' on input >> nth=64
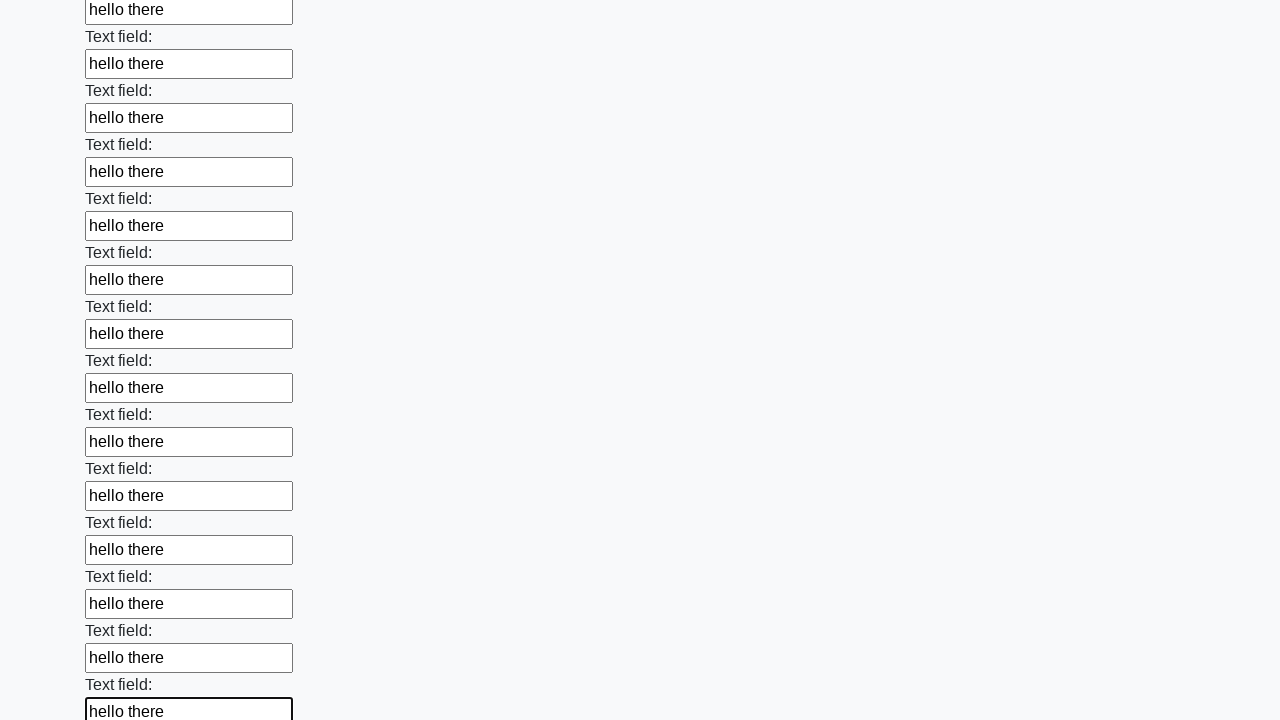

Filled input field with 'hello there' on input >> nth=65
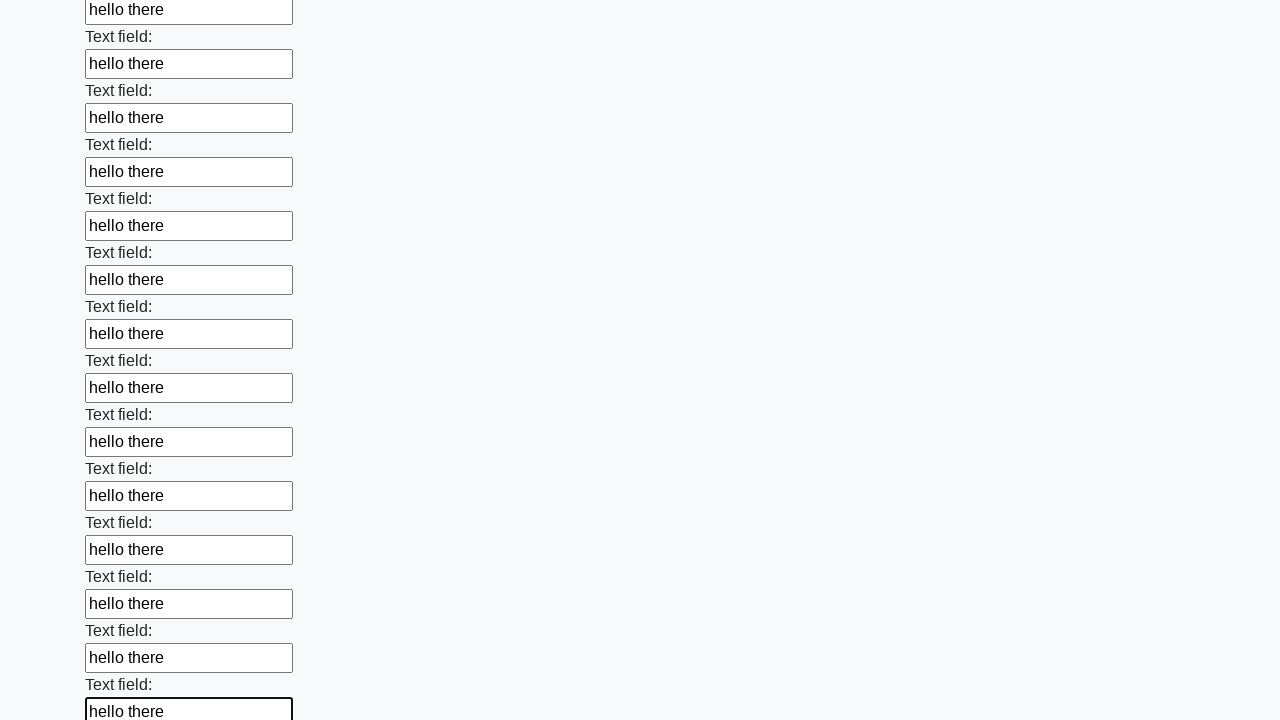

Filled input field with 'hello there' on input >> nth=66
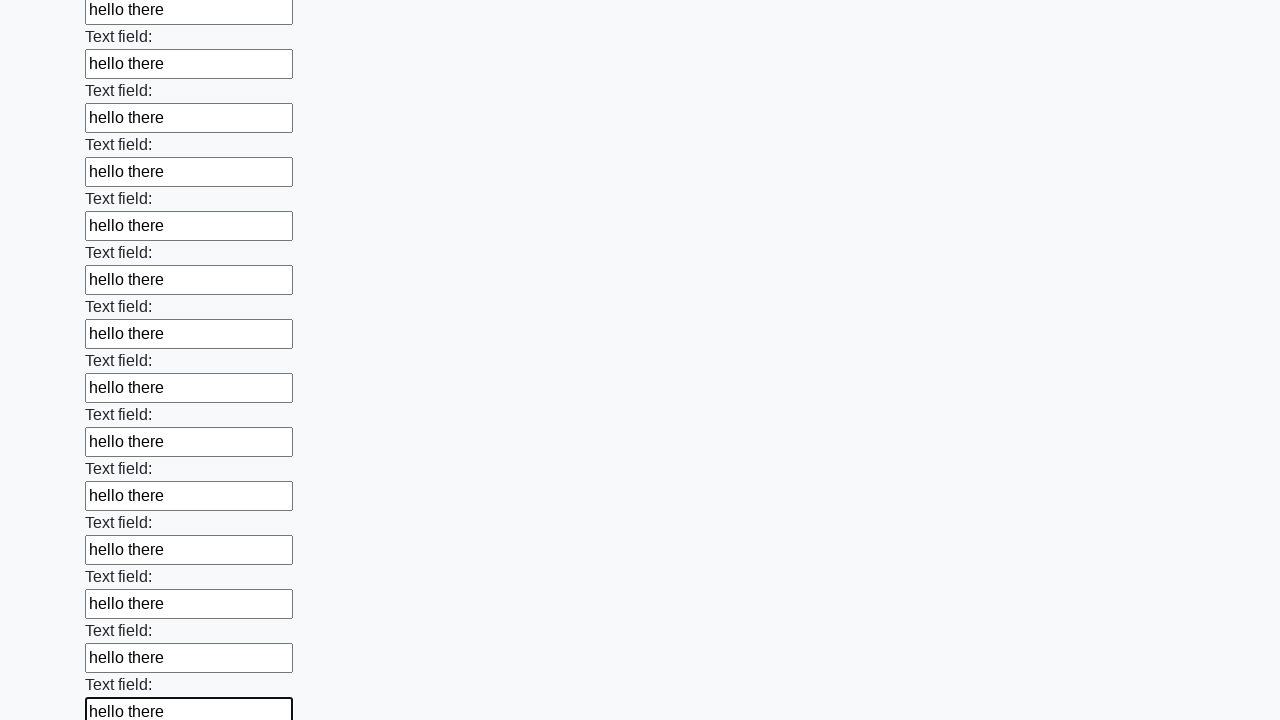

Filled input field with 'hello there' on input >> nth=67
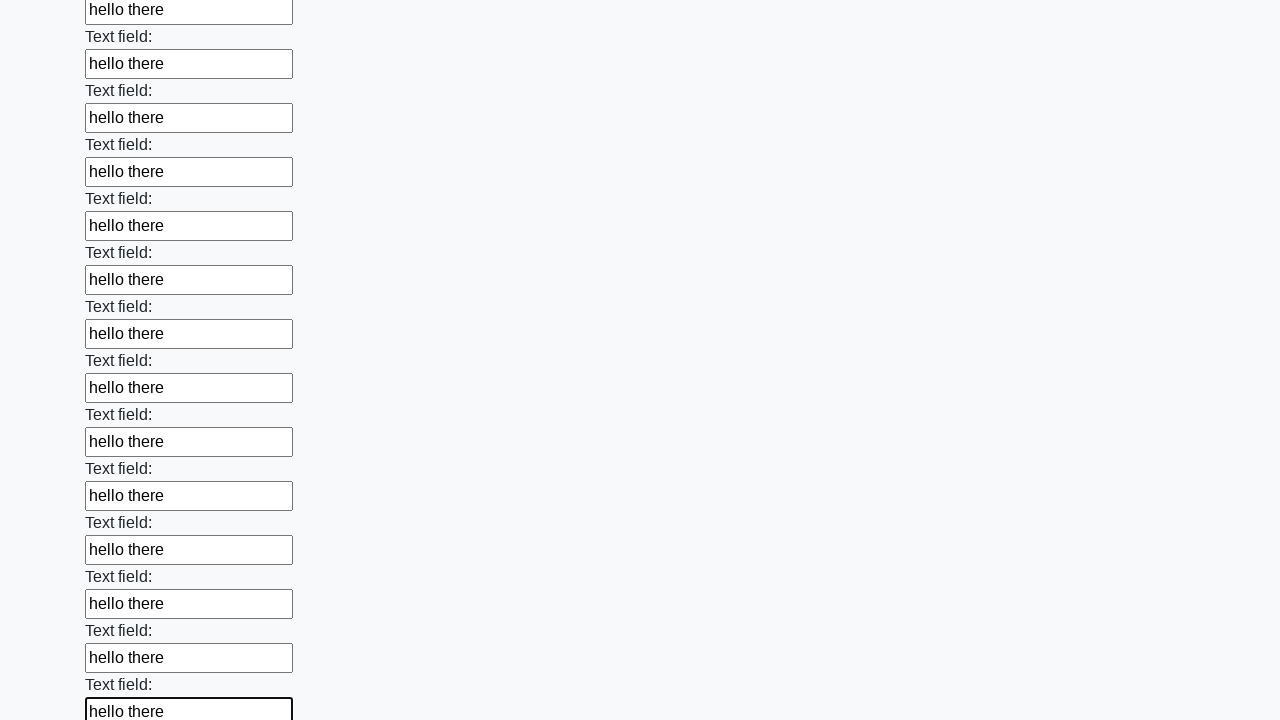

Filled input field with 'hello there' on input >> nth=68
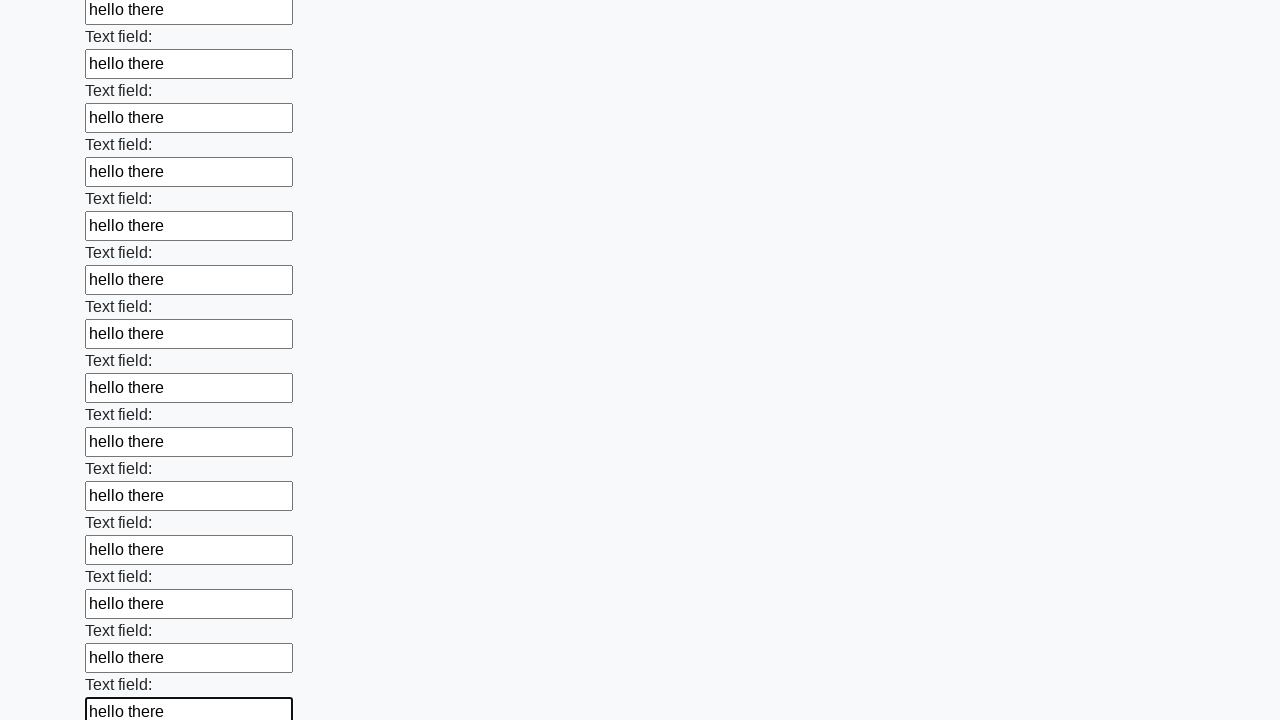

Filled input field with 'hello there' on input >> nth=69
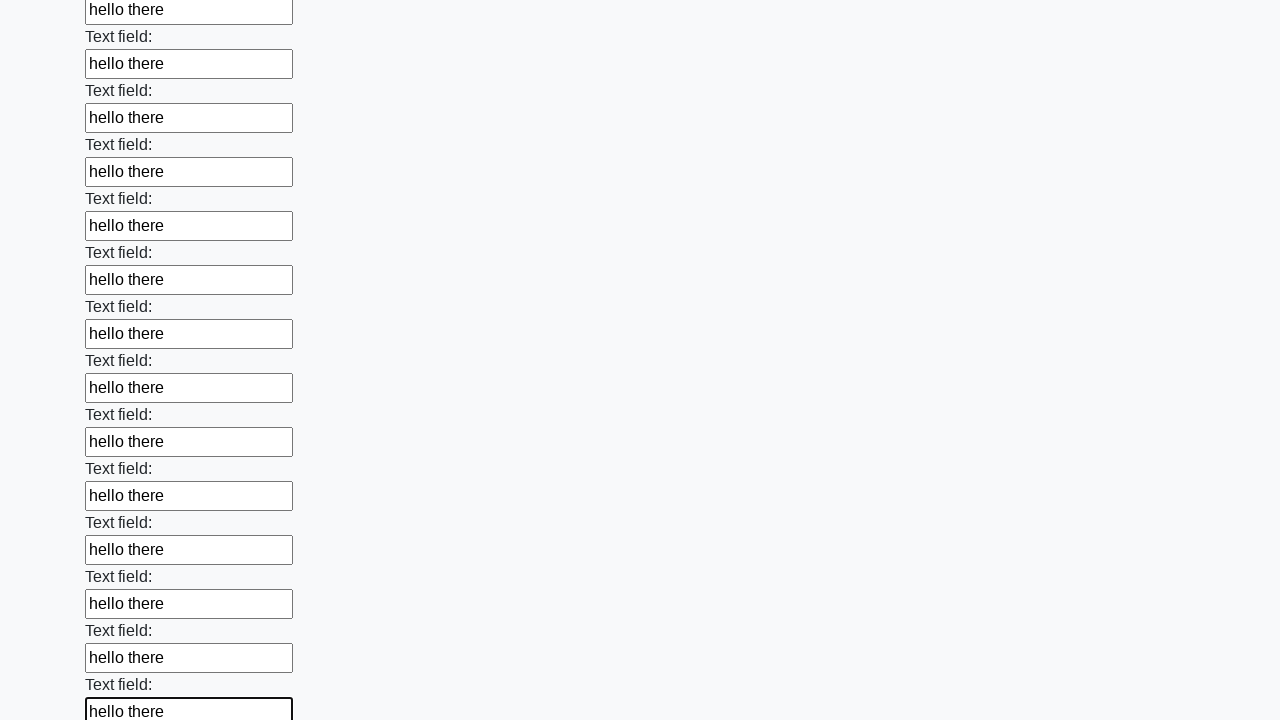

Filled input field with 'hello there' on input >> nth=70
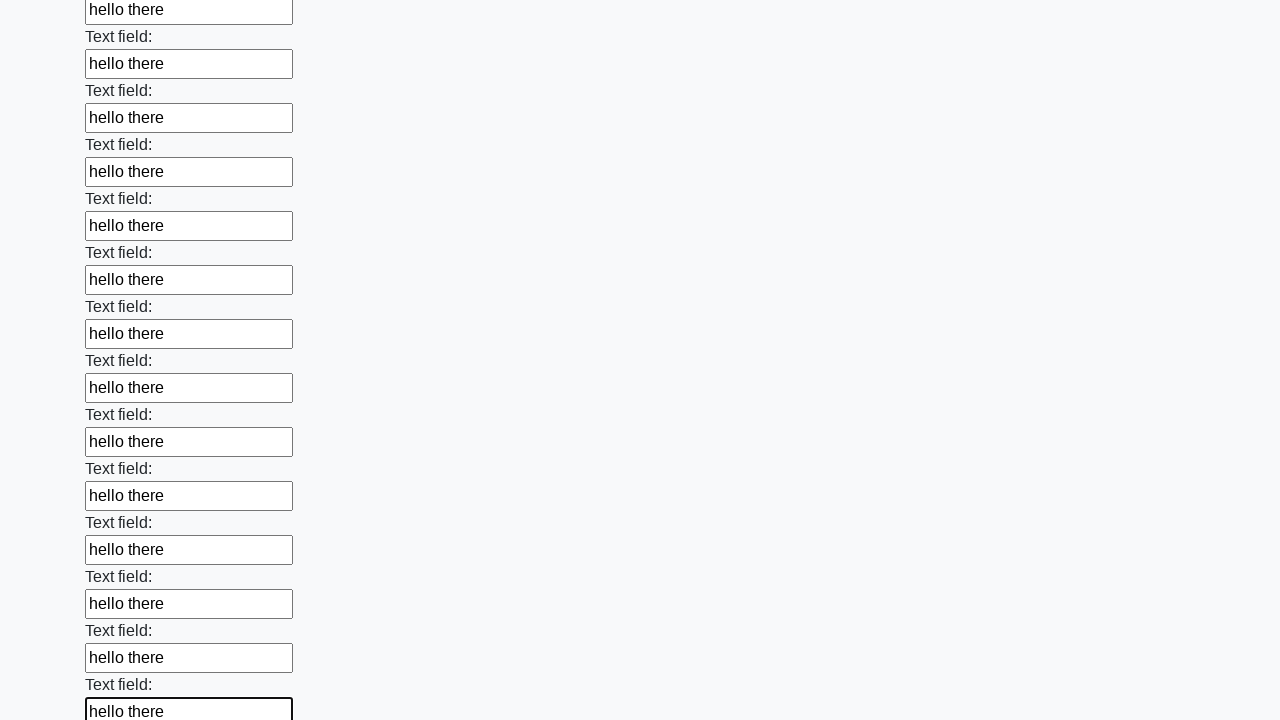

Filled input field with 'hello there' on input >> nth=71
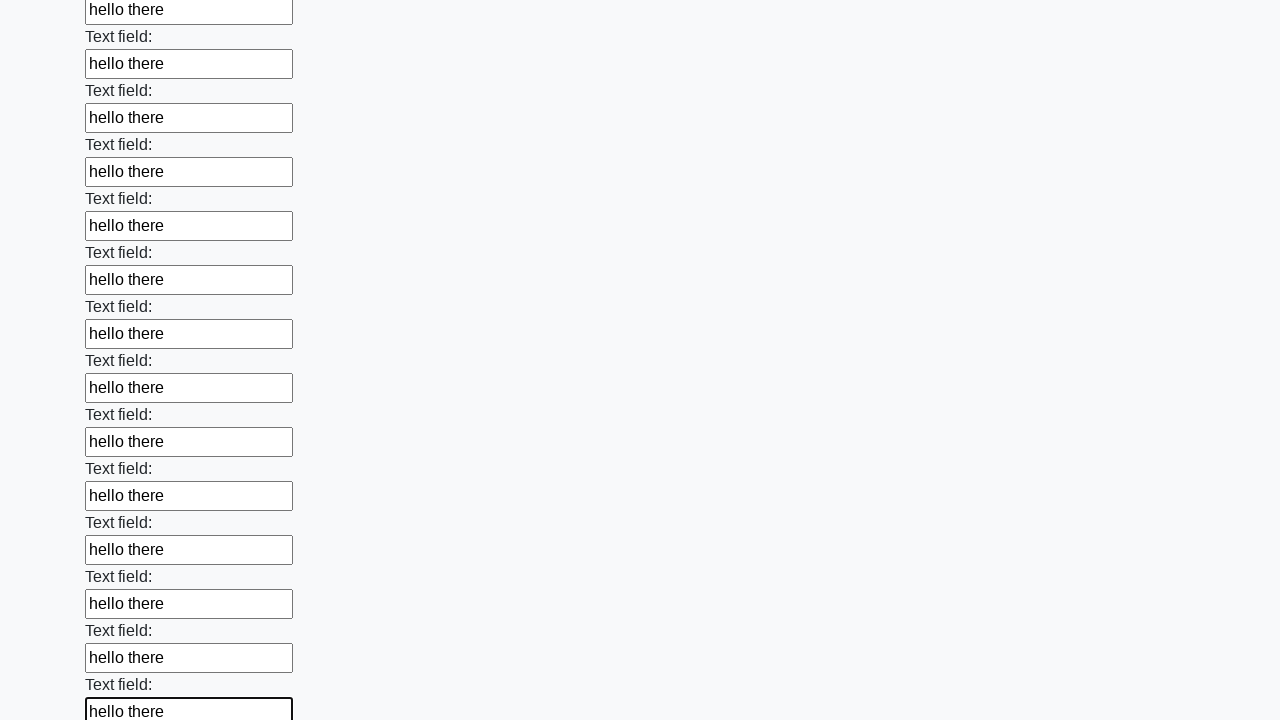

Filled input field with 'hello there' on input >> nth=72
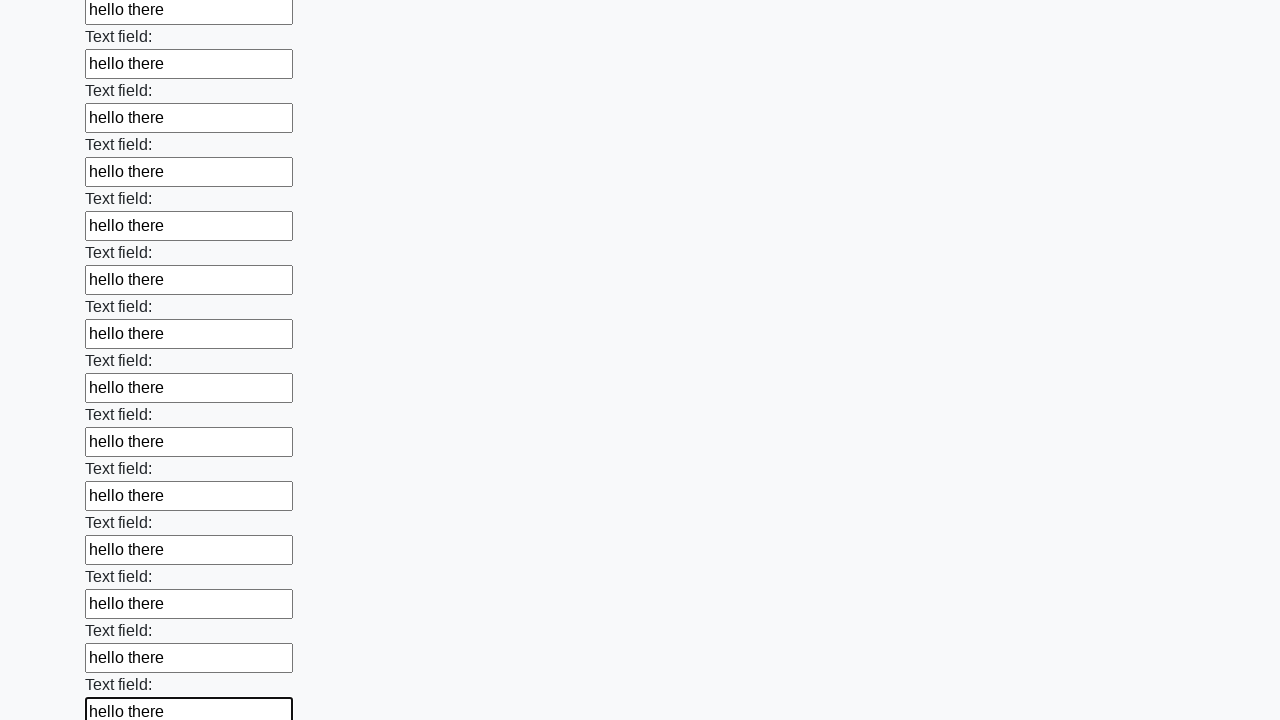

Filled input field with 'hello there' on input >> nth=73
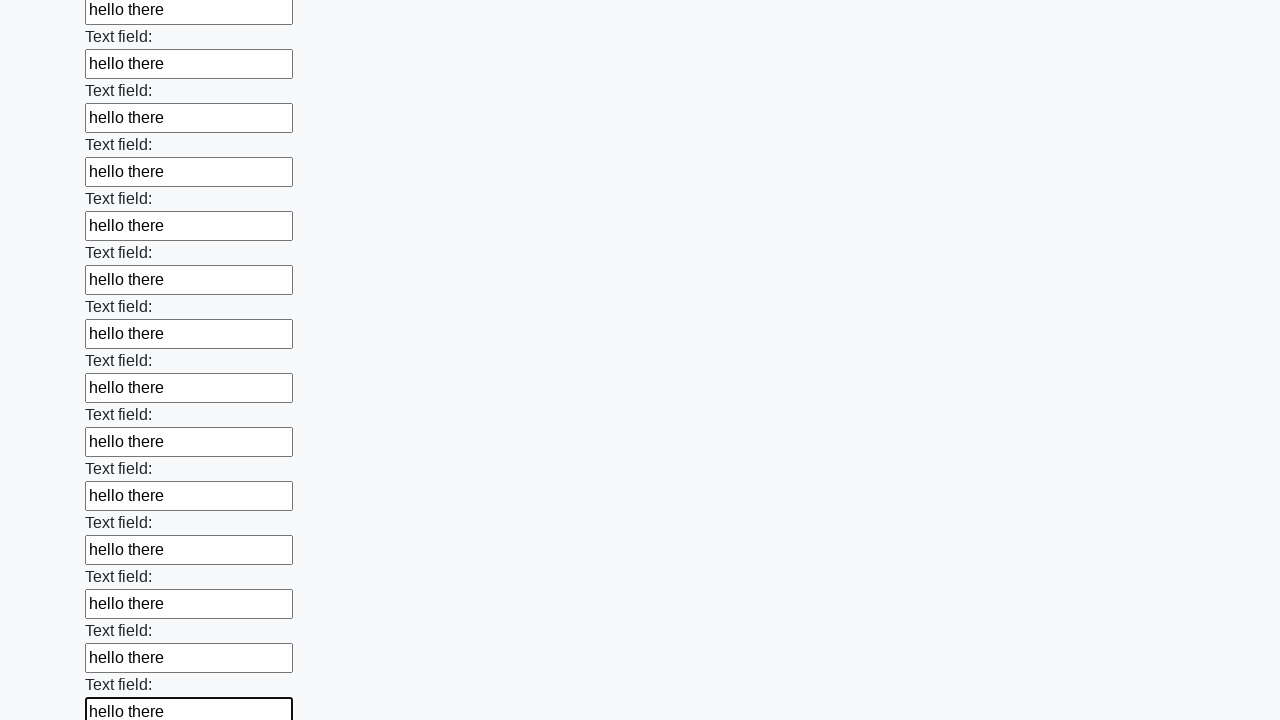

Filled input field with 'hello there' on input >> nth=74
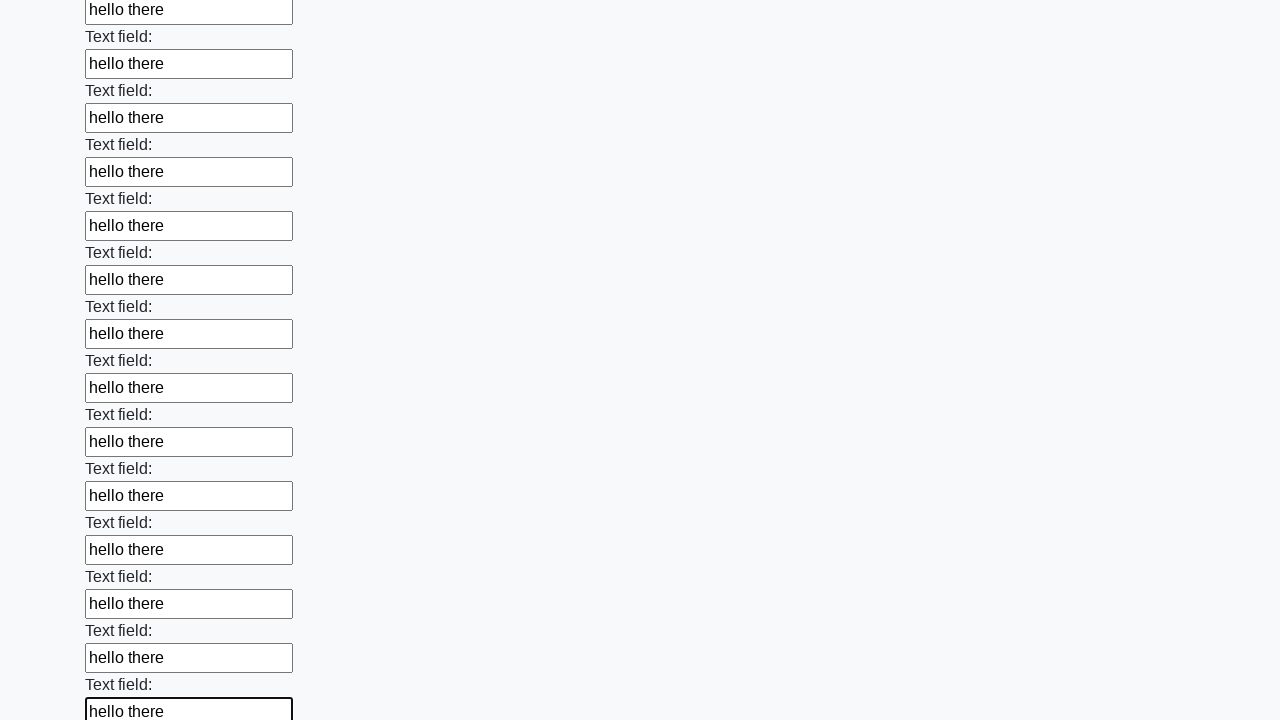

Filled input field with 'hello there' on input >> nth=75
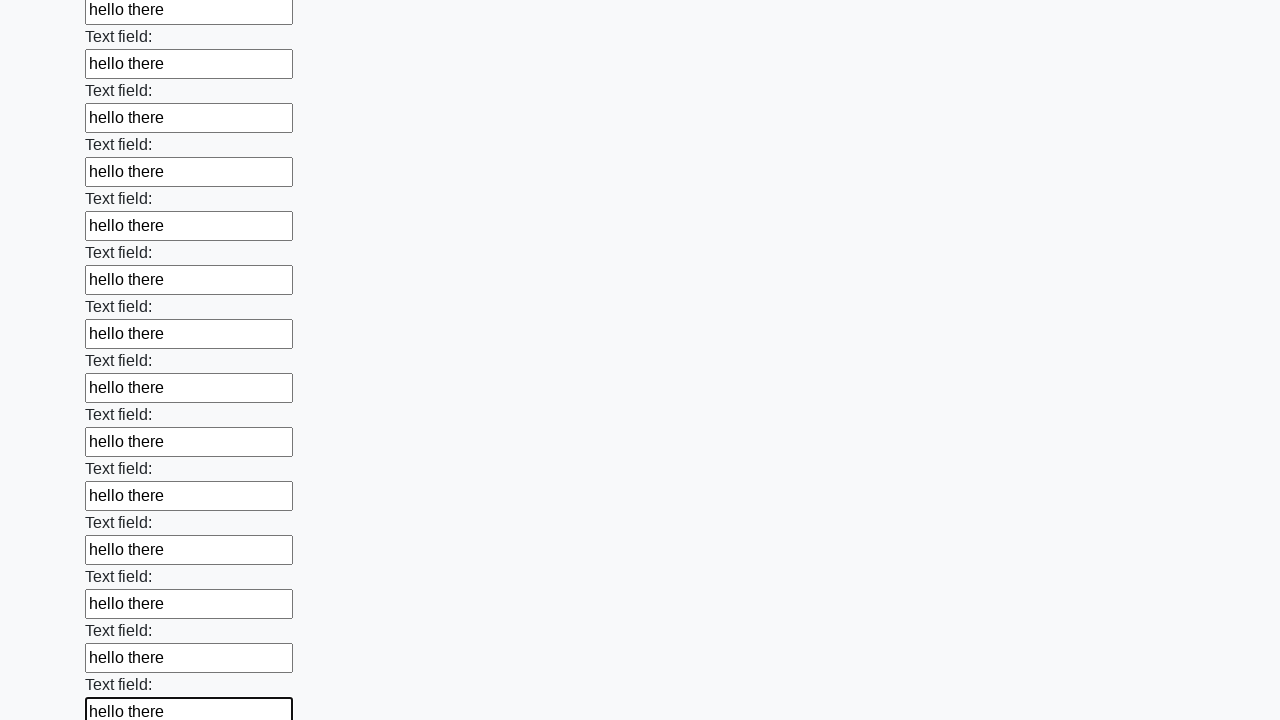

Filled input field with 'hello there' on input >> nth=76
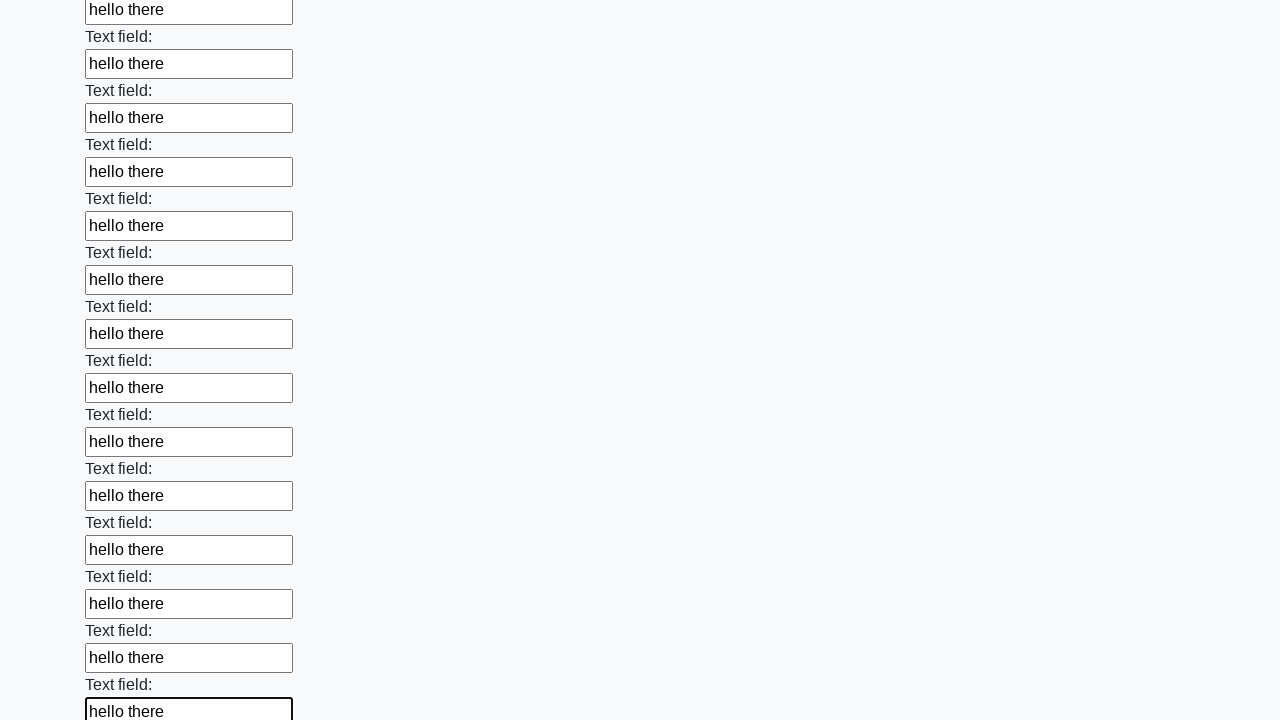

Filled input field with 'hello there' on input >> nth=77
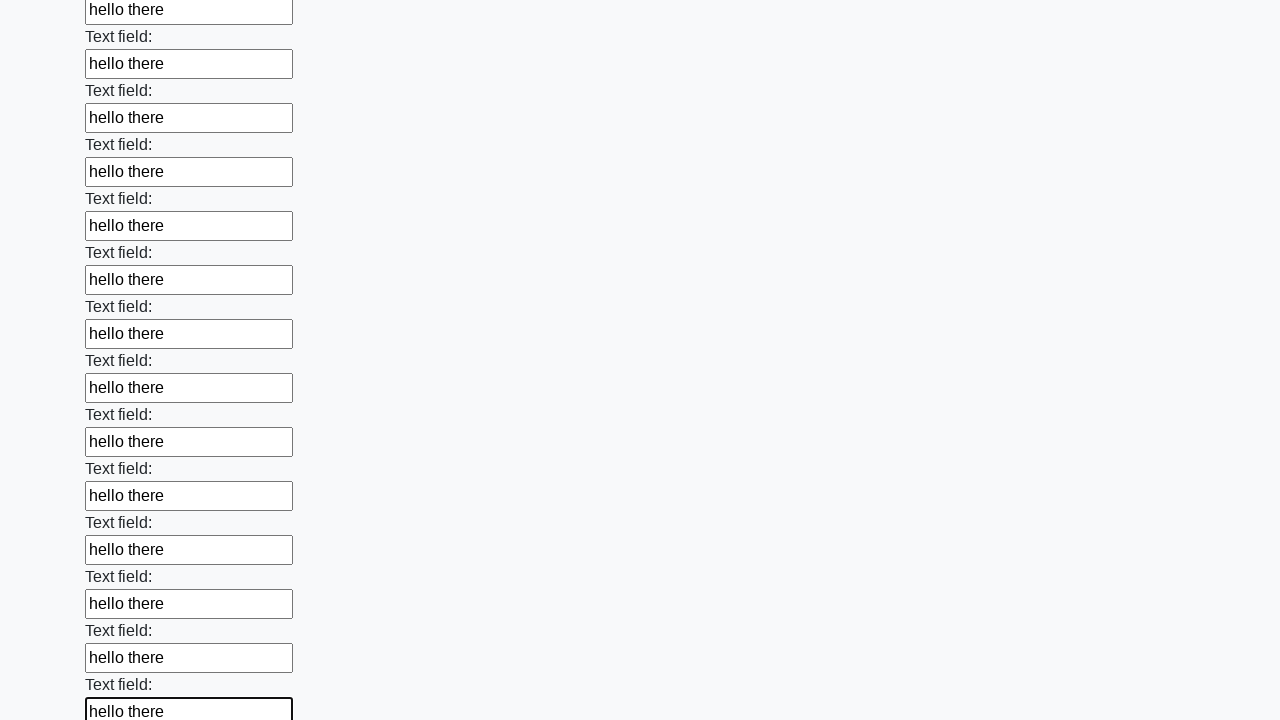

Filled input field with 'hello there' on input >> nth=78
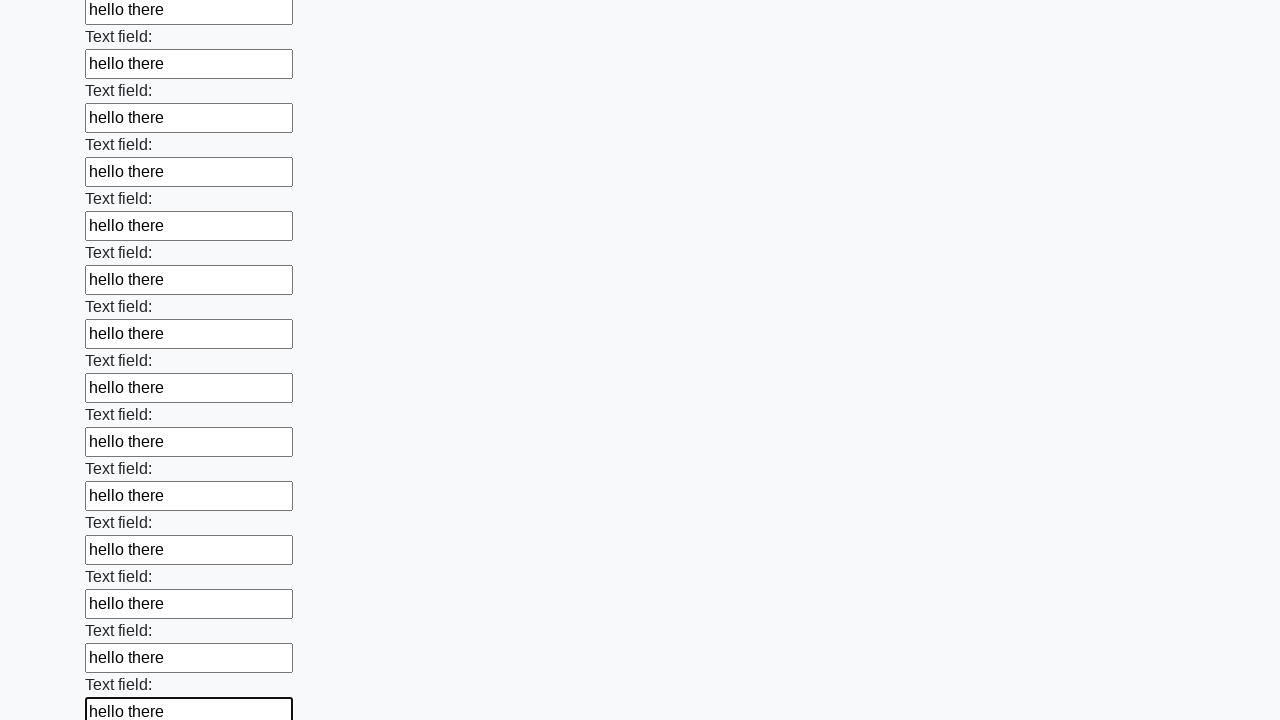

Filled input field with 'hello there' on input >> nth=79
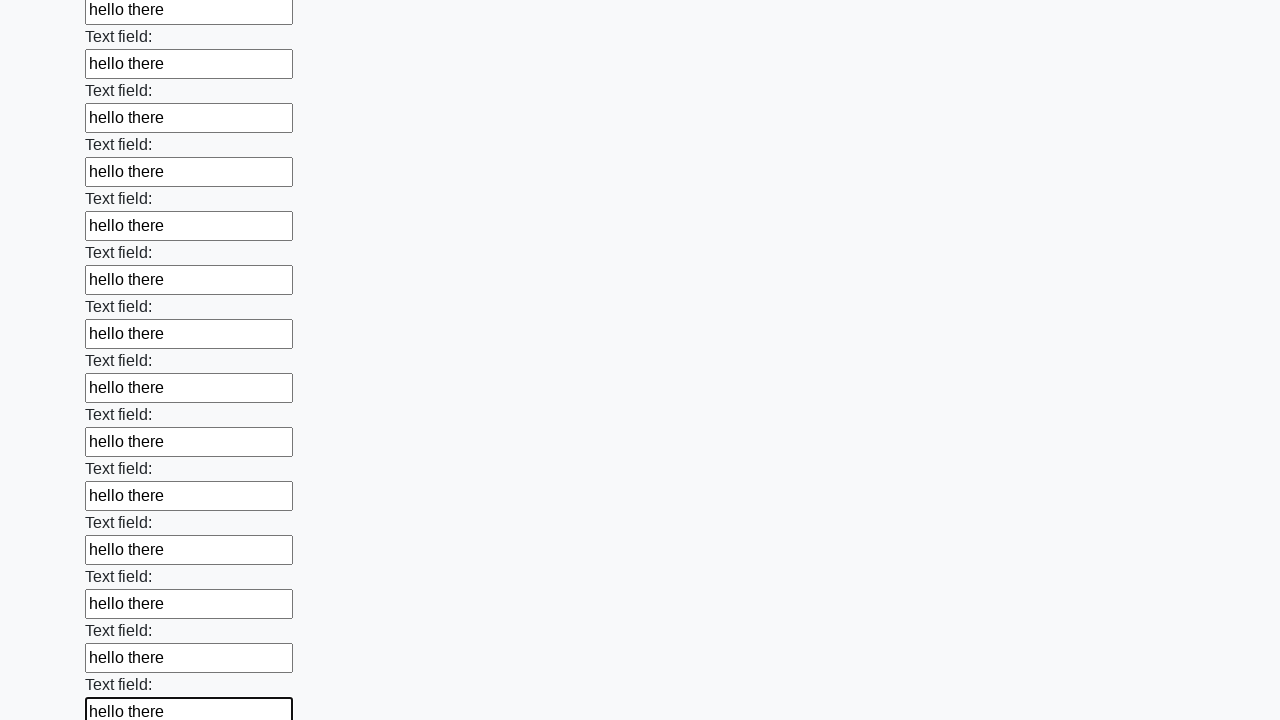

Filled input field with 'hello there' on input >> nth=80
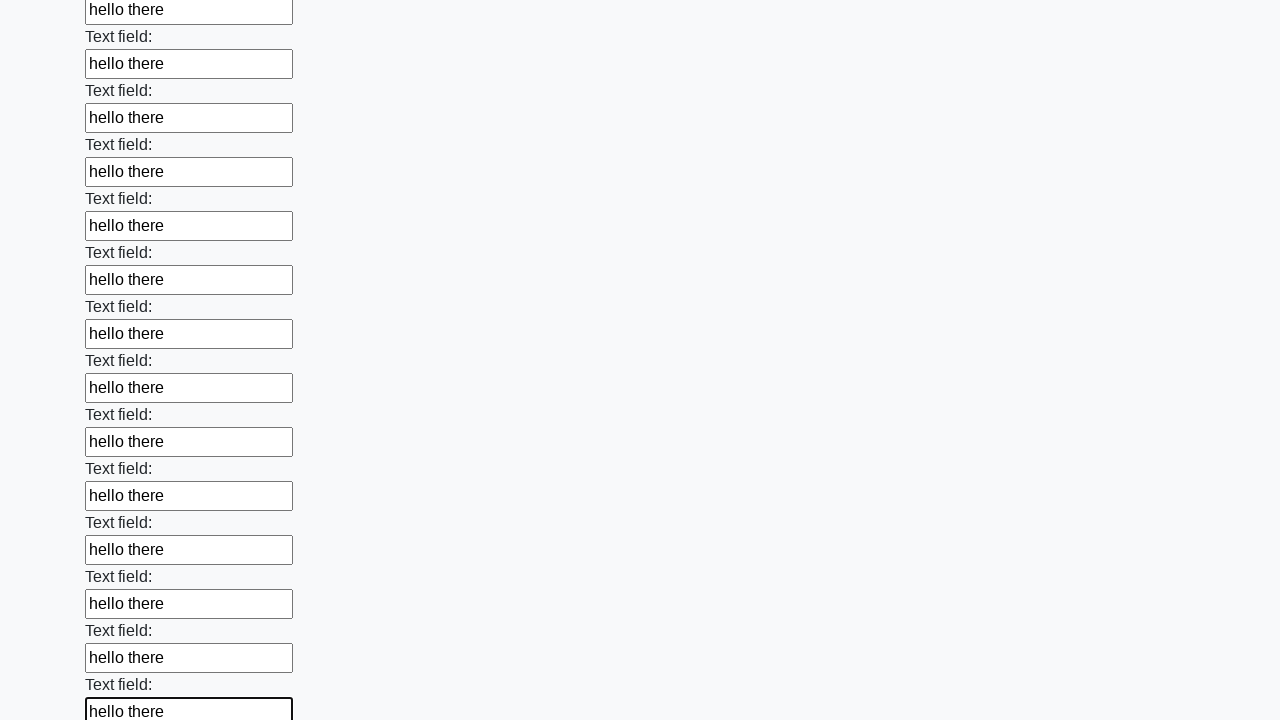

Filled input field with 'hello there' on input >> nth=81
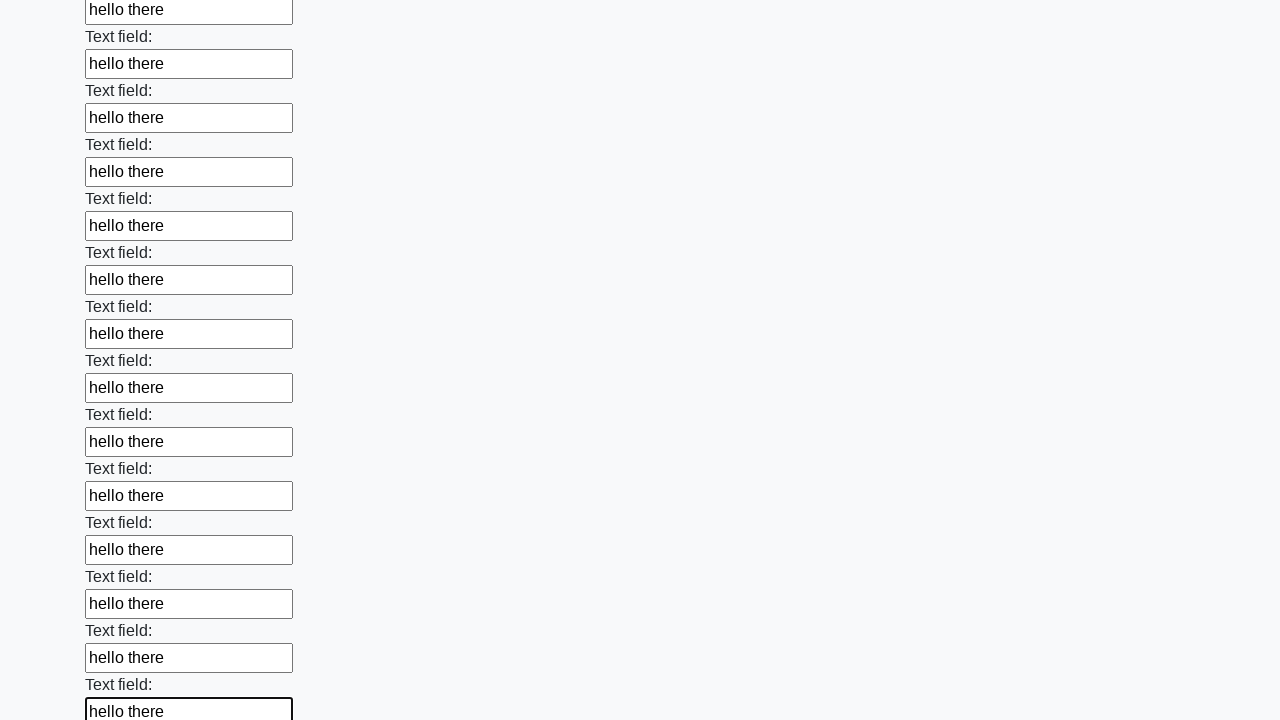

Filled input field with 'hello there' on input >> nth=82
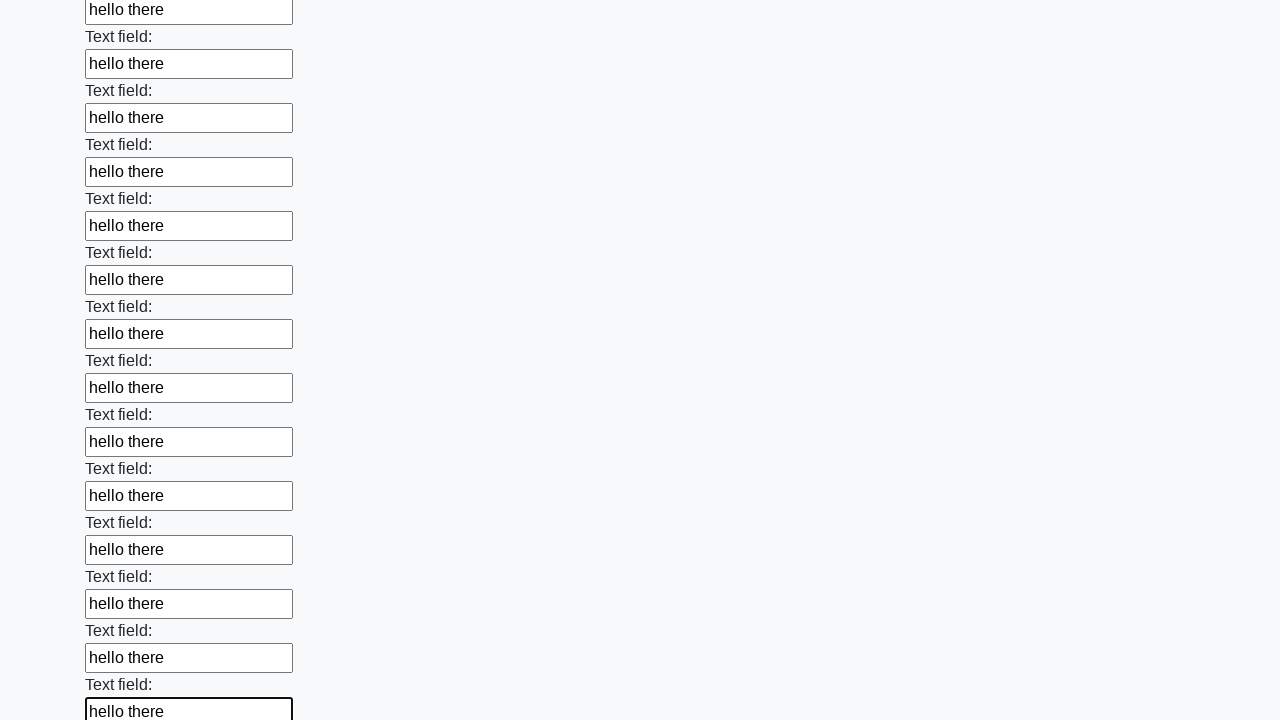

Filled input field with 'hello there' on input >> nth=83
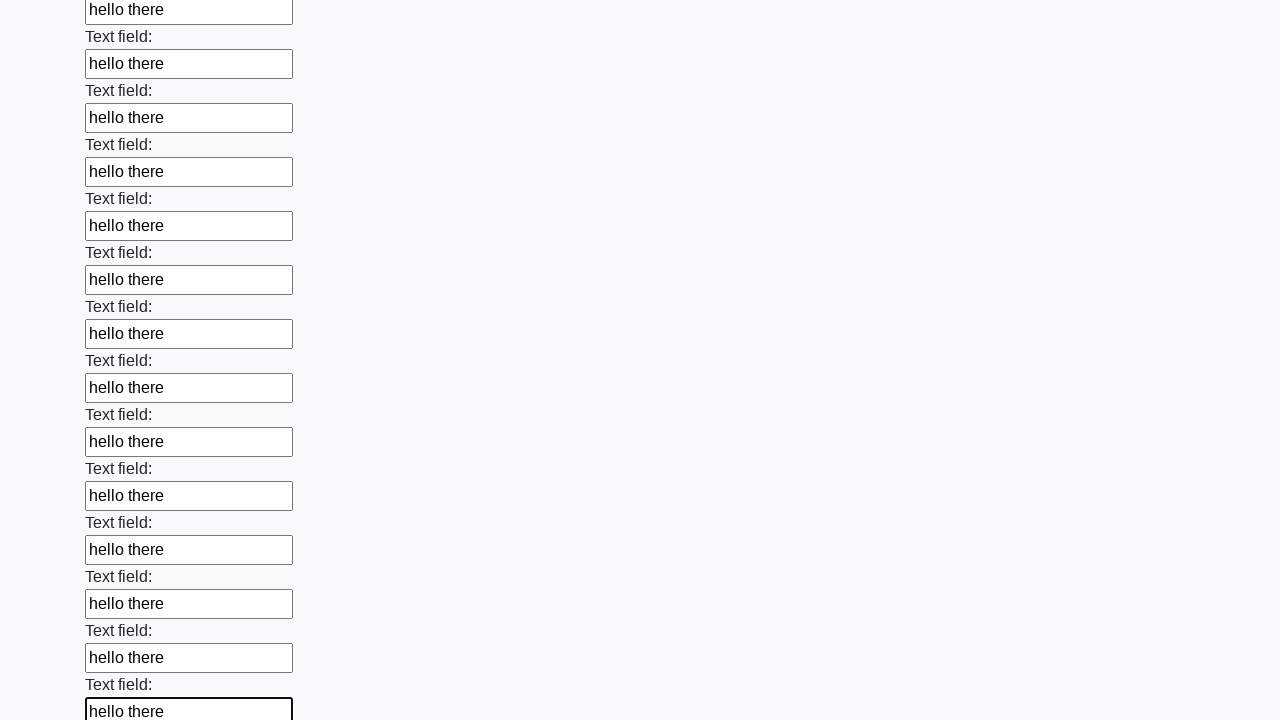

Filled input field with 'hello there' on input >> nth=84
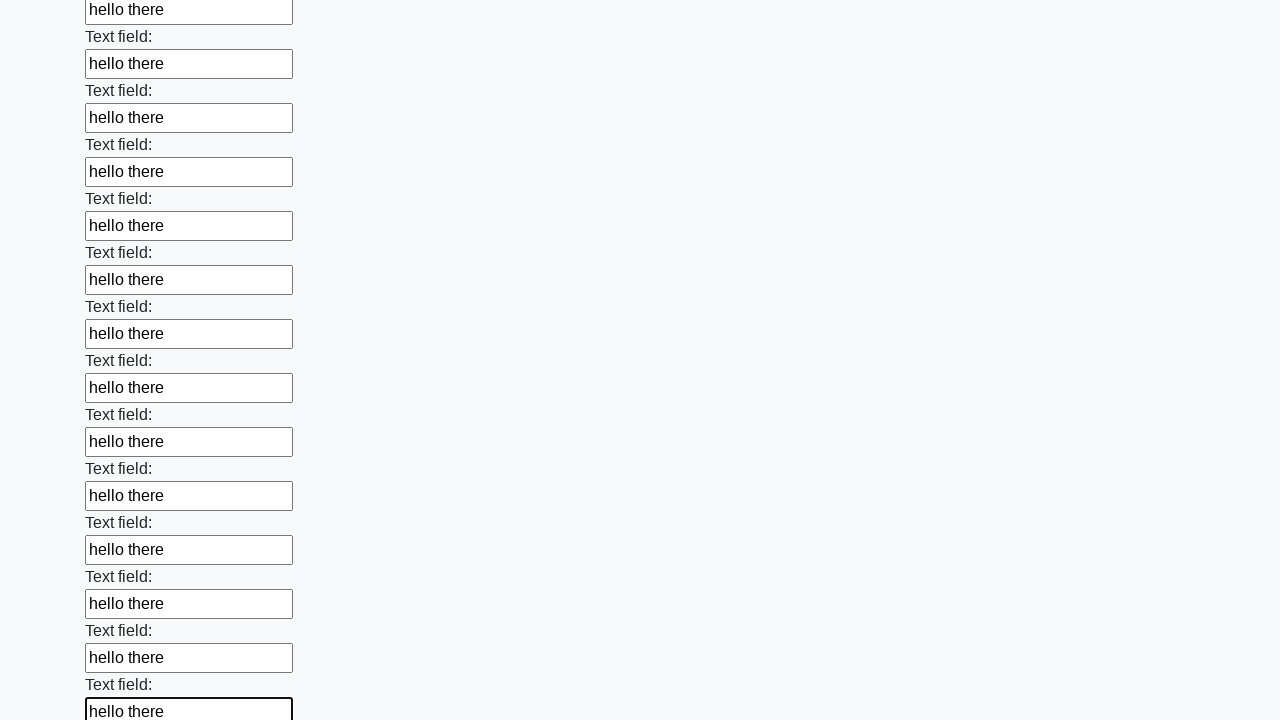

Filled input field with 'hello there' on input >> nth=85
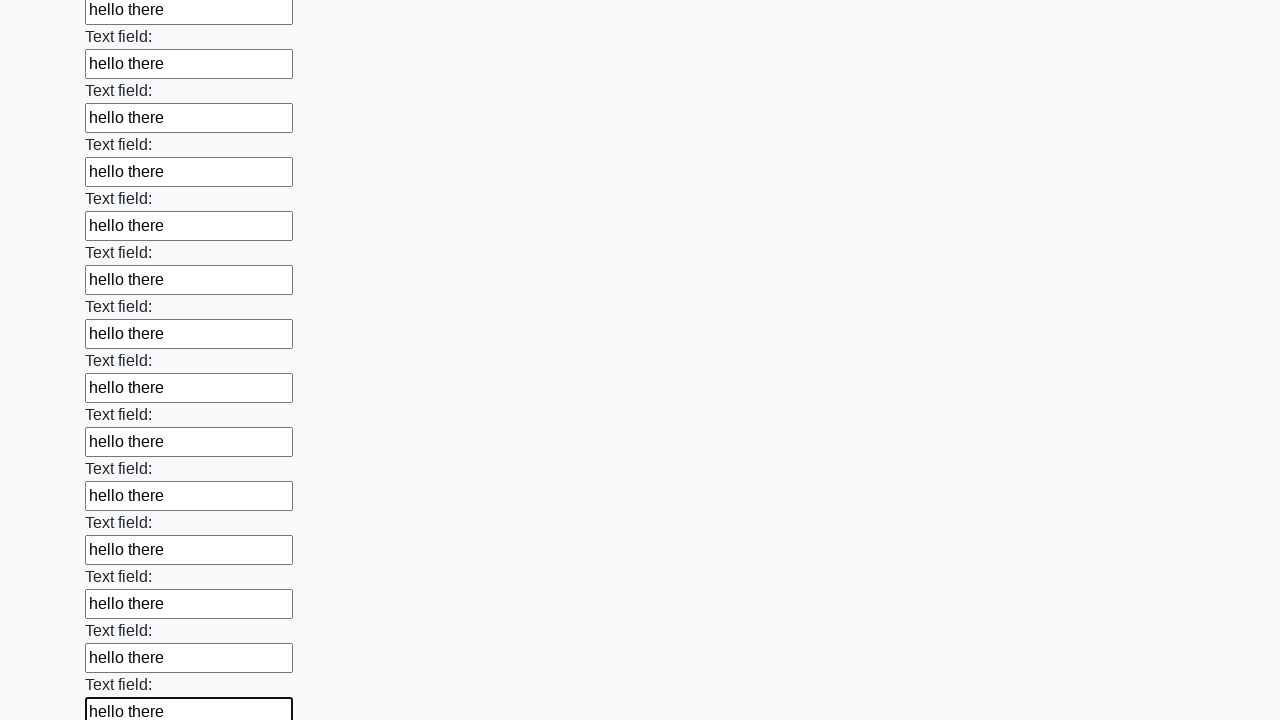

Filled input field with 'hello there' on input >> nth=86
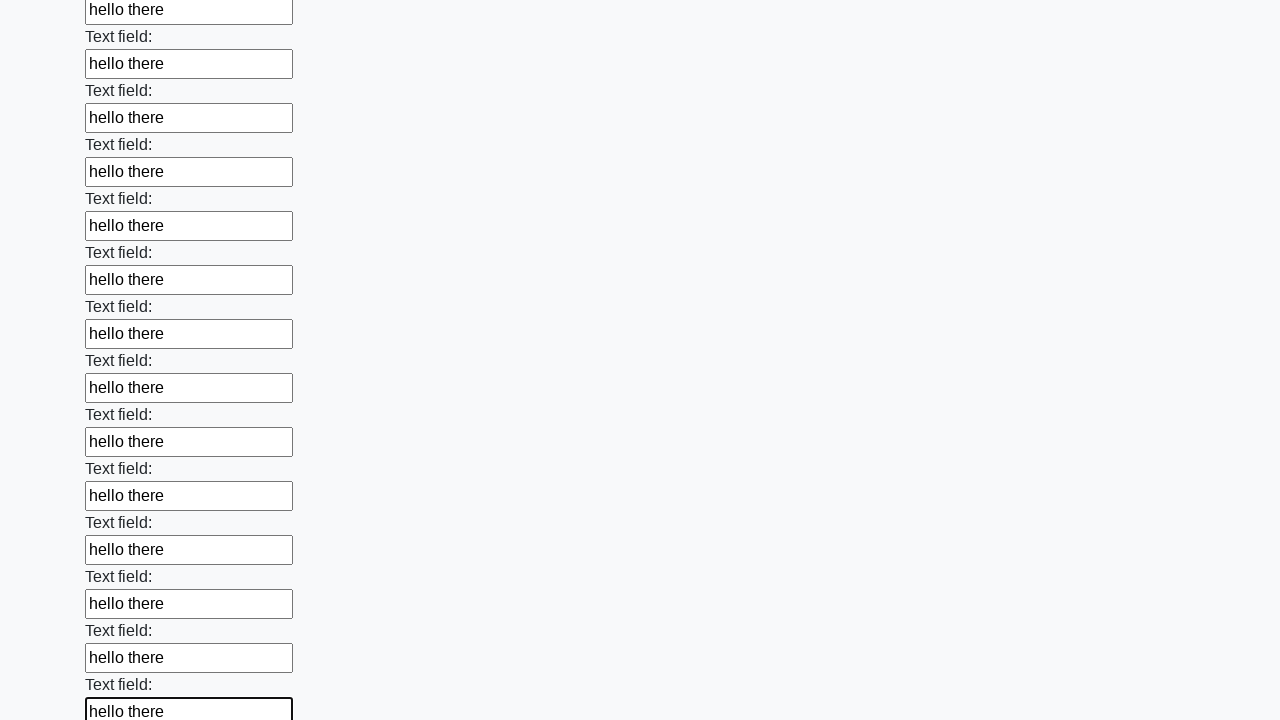

Filled input field with 'hello there' on input >> nth=87
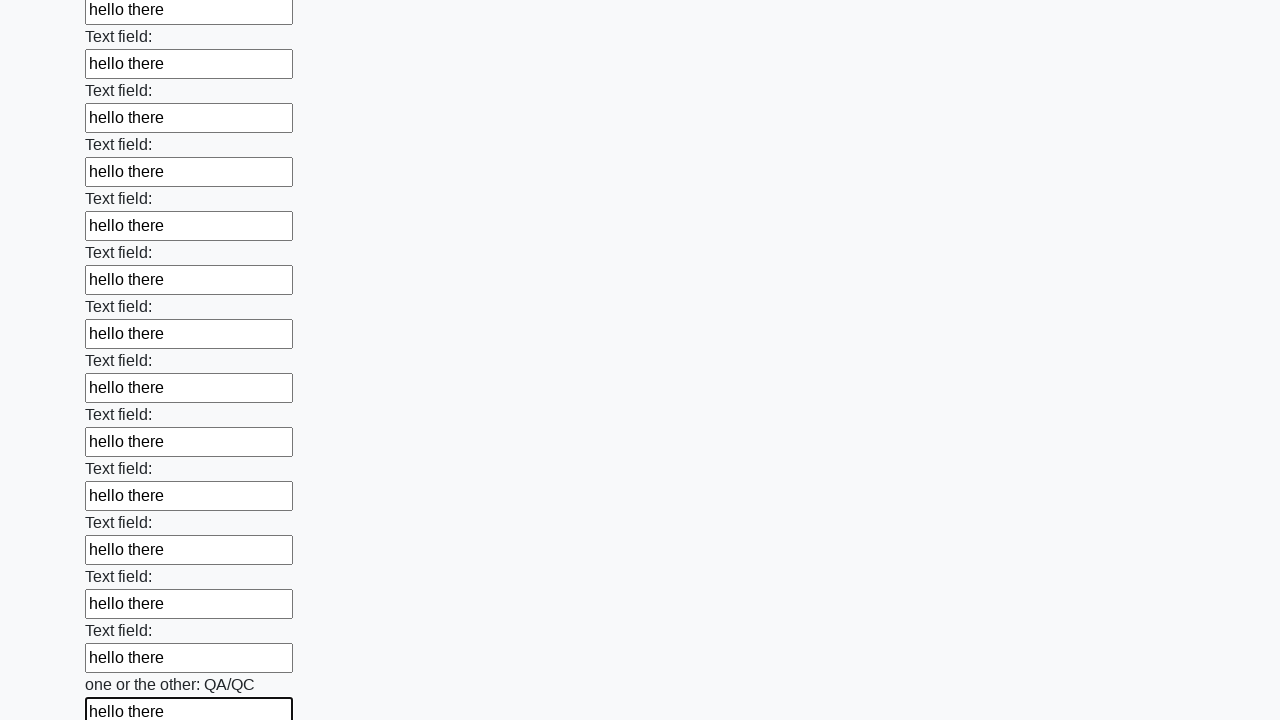

Filled input field with 'hello there' on input >> nth=88
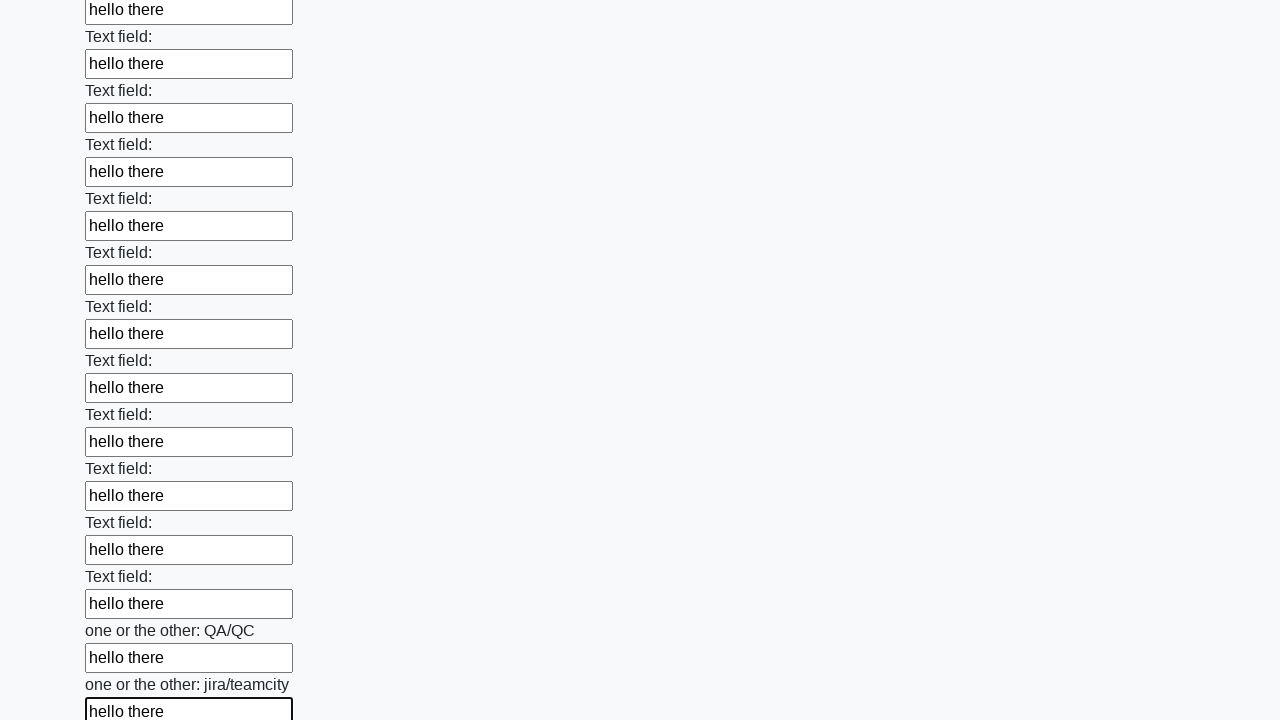

Filled input field with 'hello there' on input >> nth=89
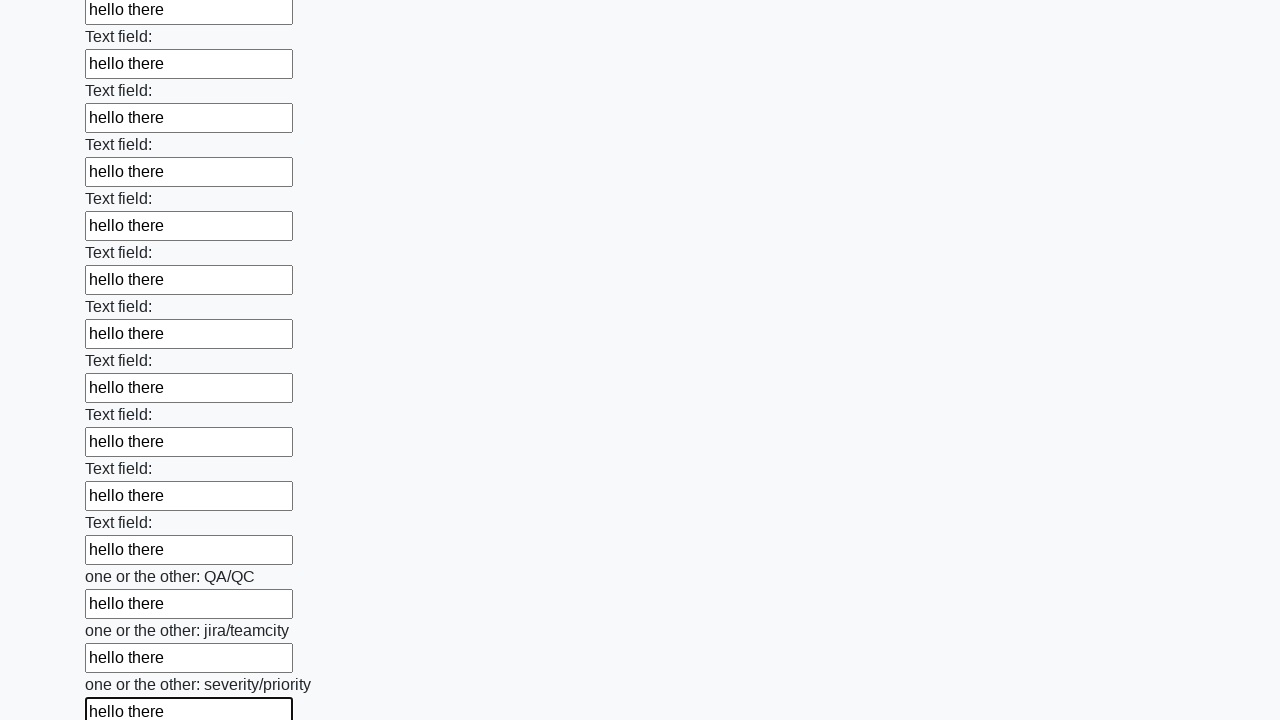

Filled input field with 'hello there' on input >> nth=90
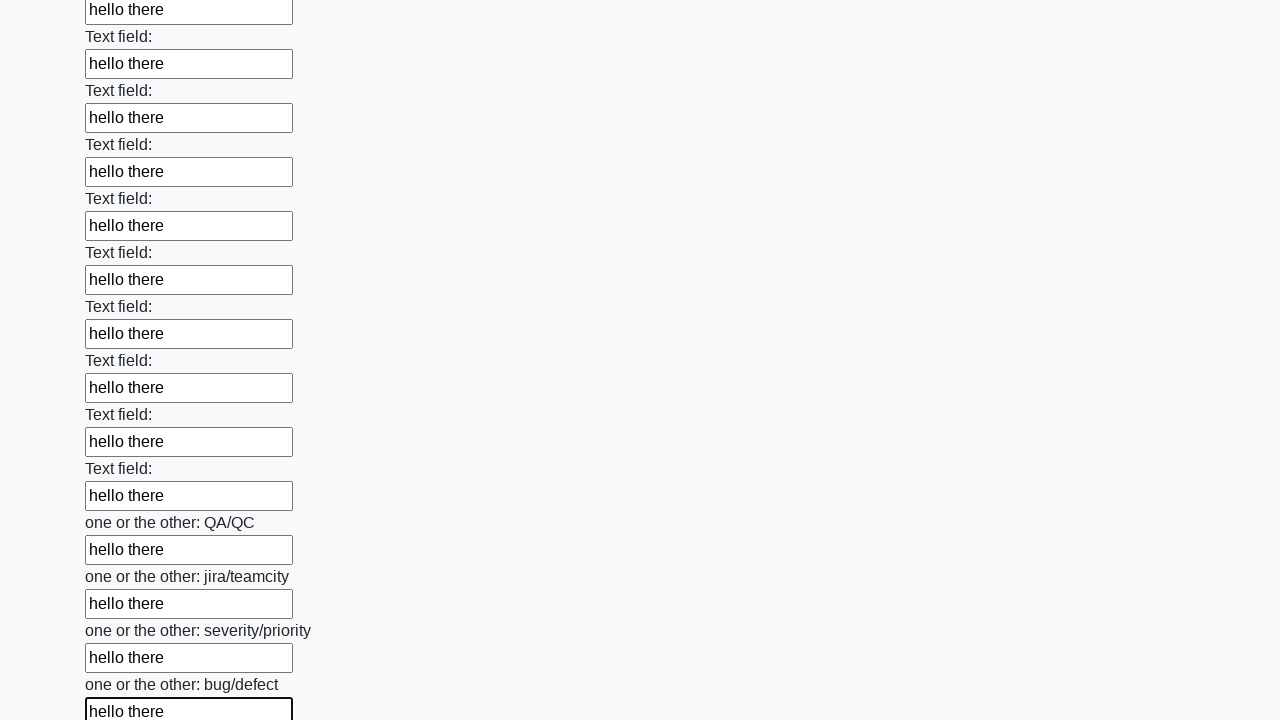

Filled input field with 'hello there' on input >> nth=91
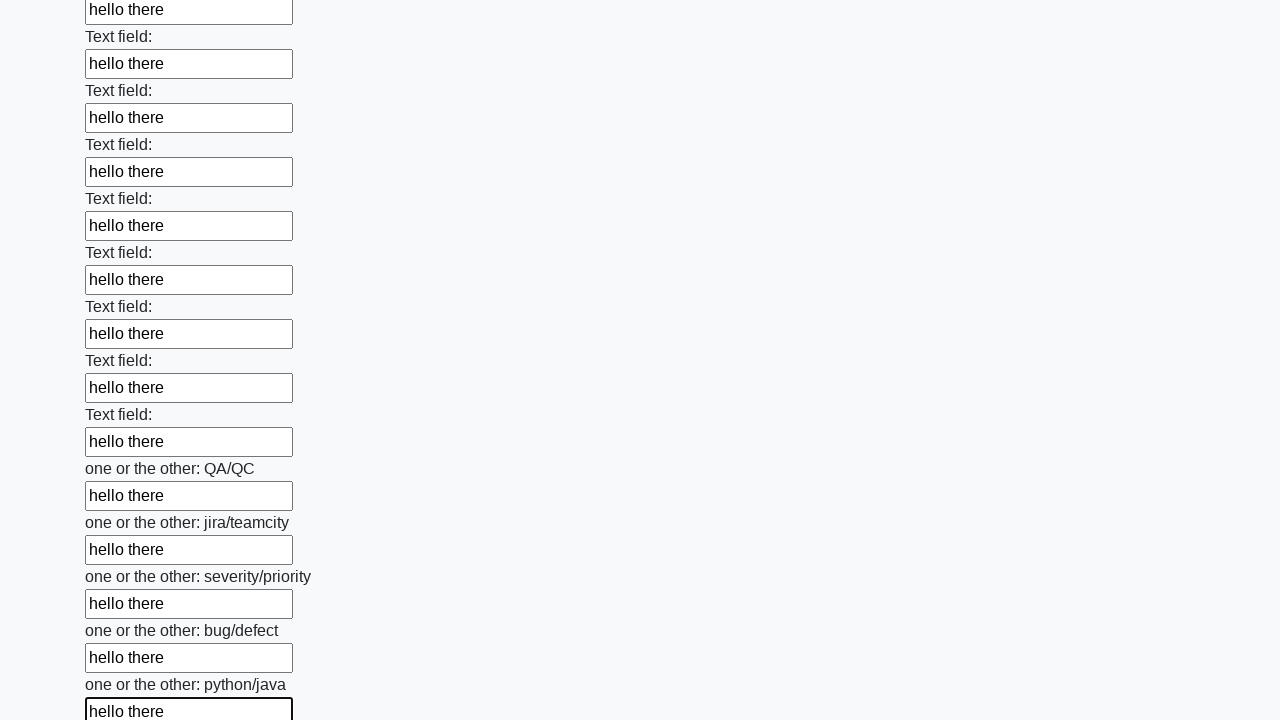

Filled input field with 'hello there' on input >> nth=92
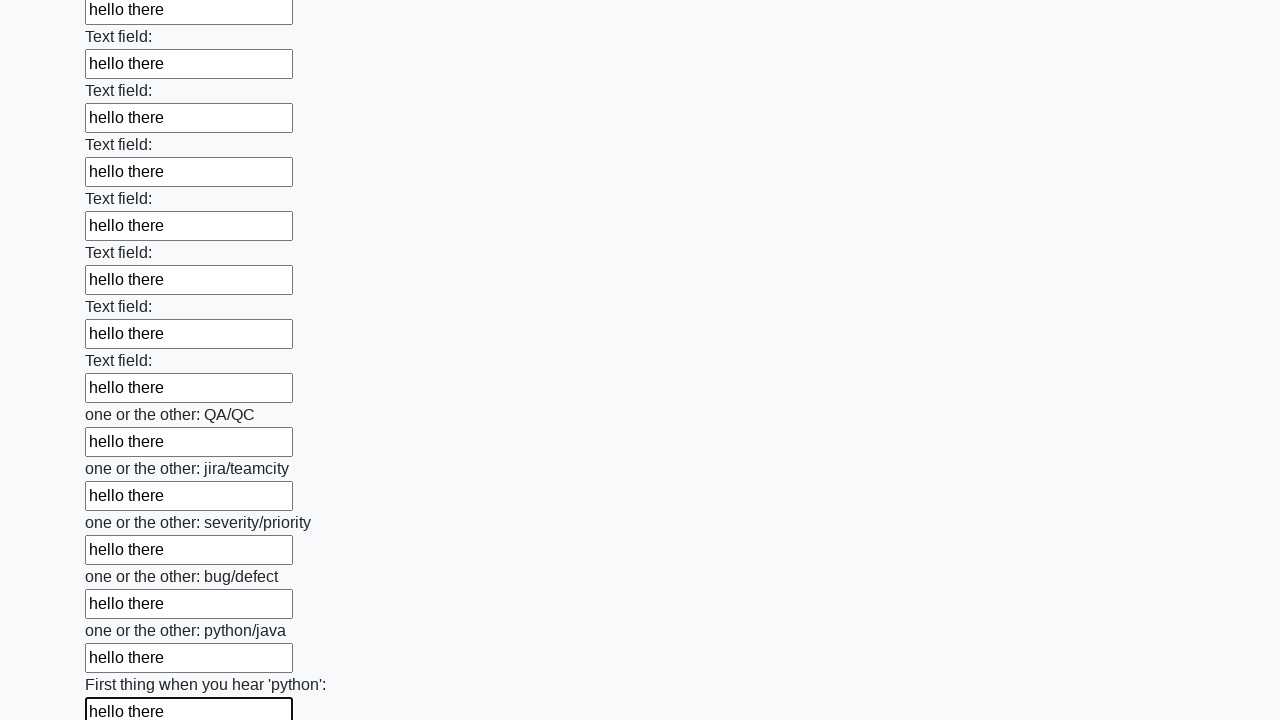

Filled input field with 'hello there' on input >> nth=93
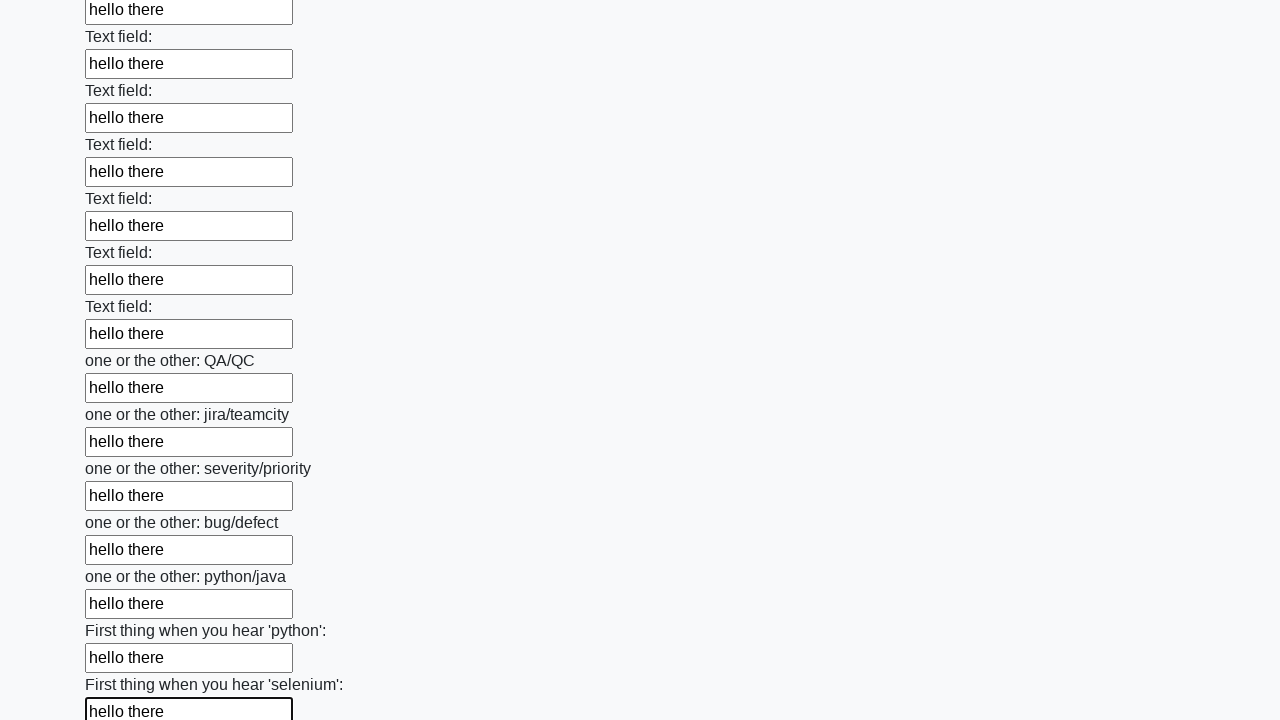

Filled input field with 'hello there' on input >> nth=94
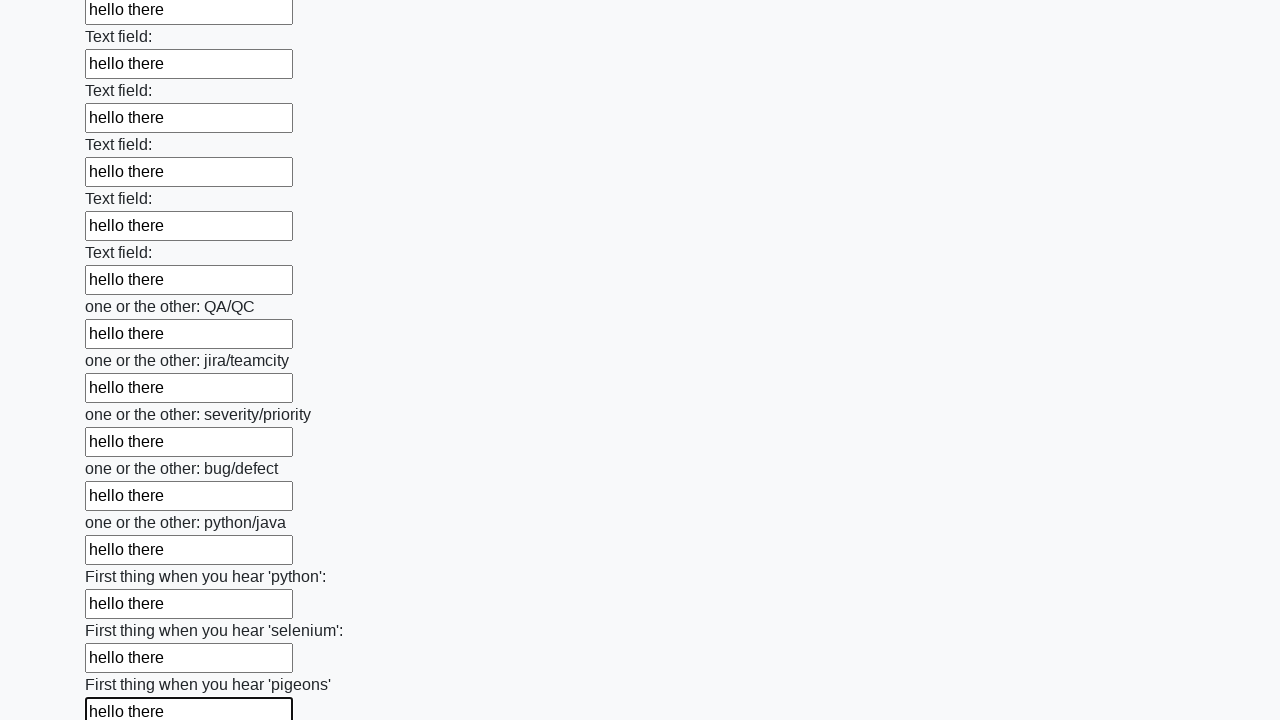

Filled input field with 'hello there' on input >> nth=95
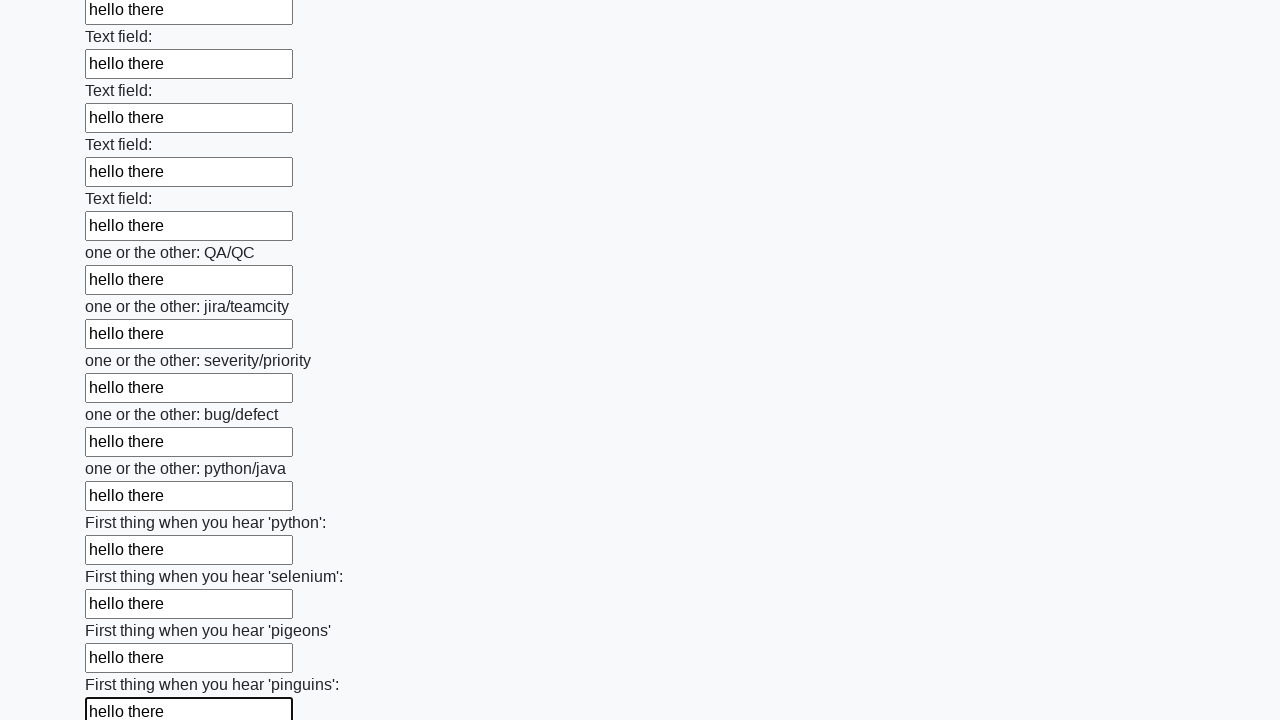

Filled input field with 'hello there' on input >> nth=96
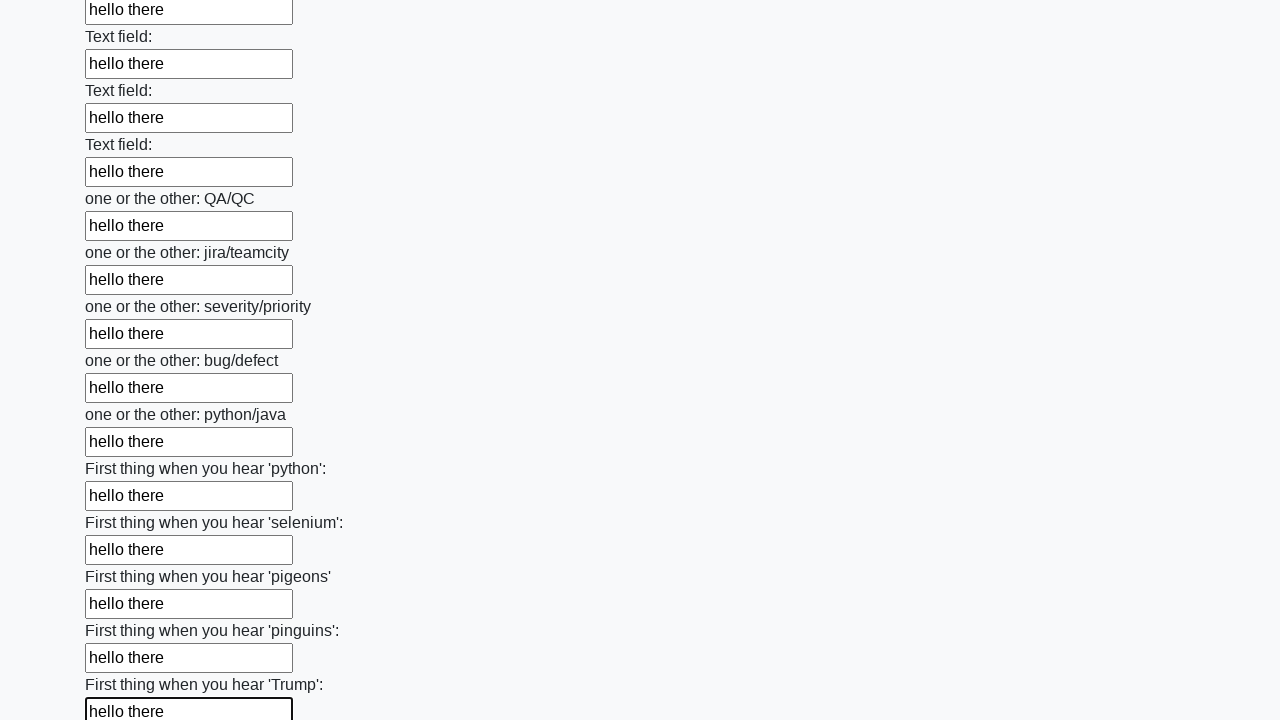

Filled input field with 'hello there' on input >> nth=97
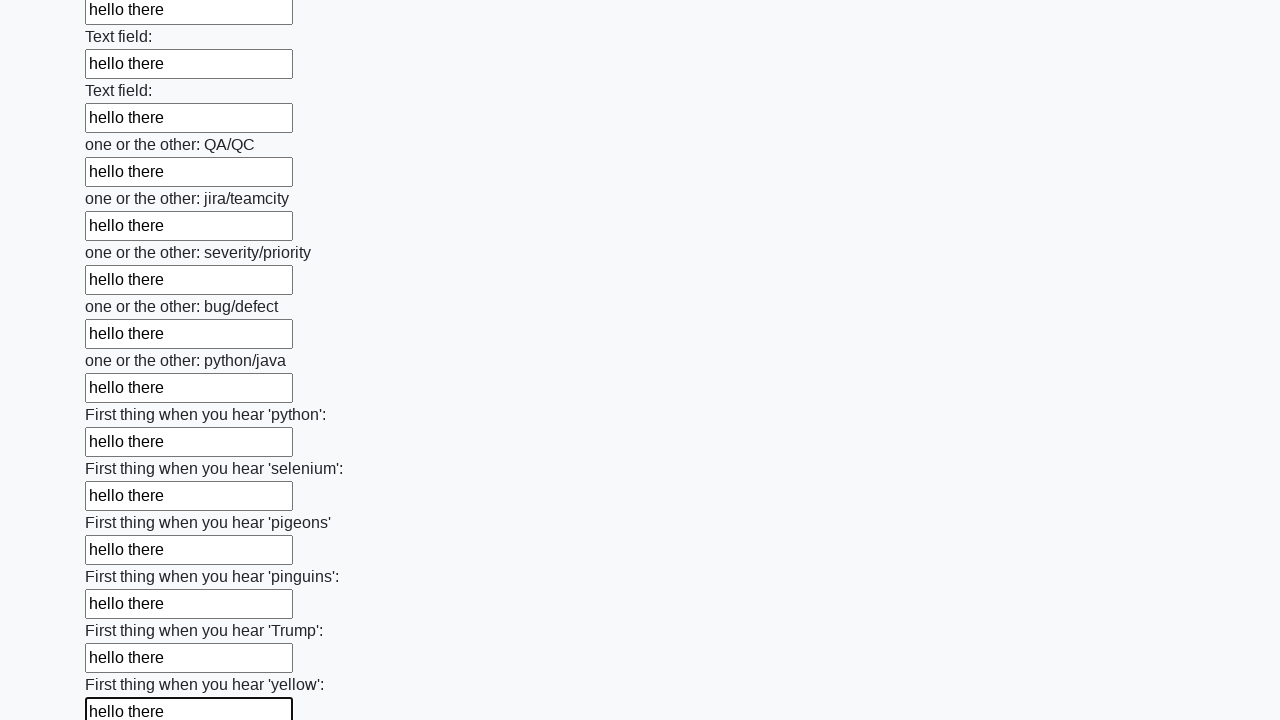

Filled input field with 'hello there' on input >> nth=98
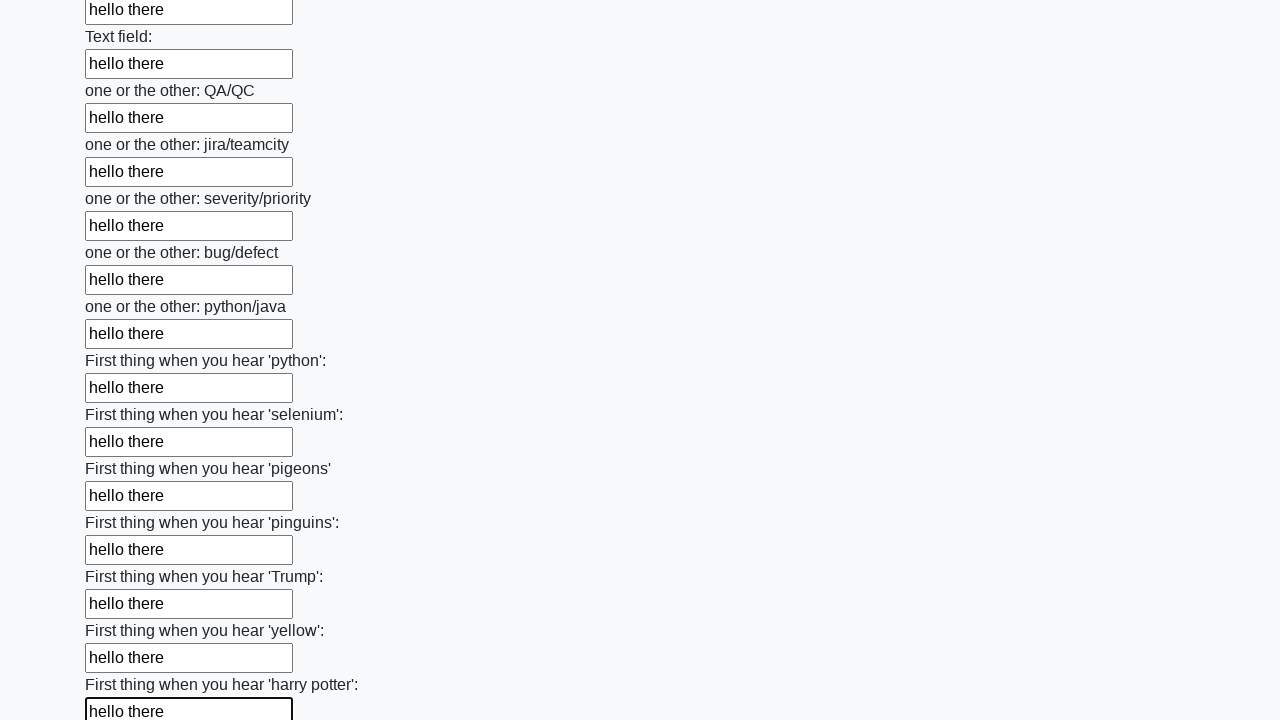

Filled input field with 'hello there' on input >> nth=99
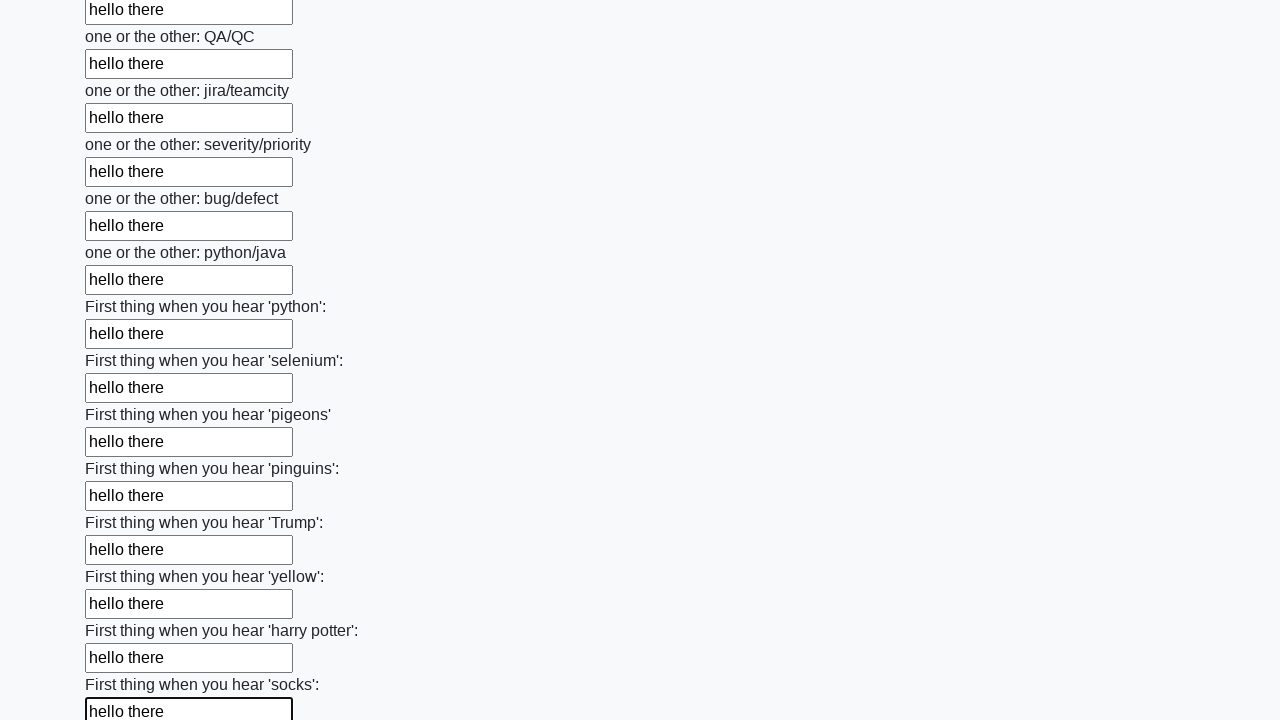

Clicked the submit button to submit the form at (123, 611) on button.btn
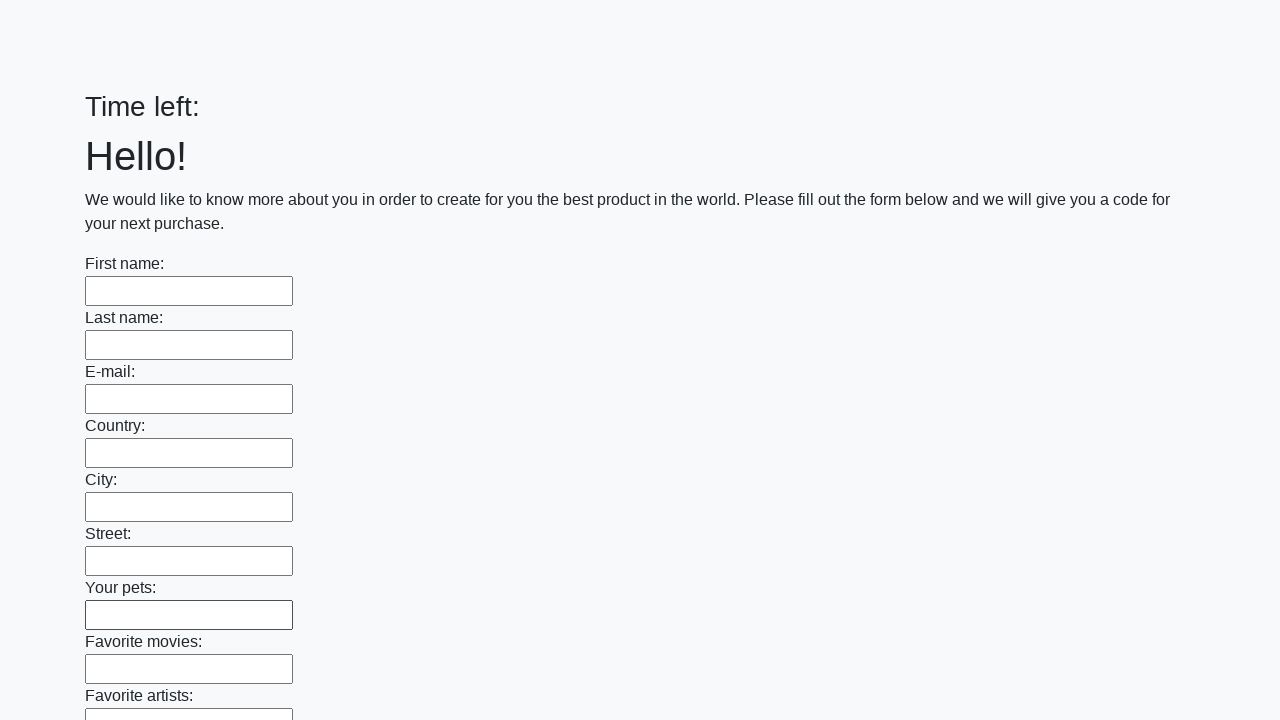

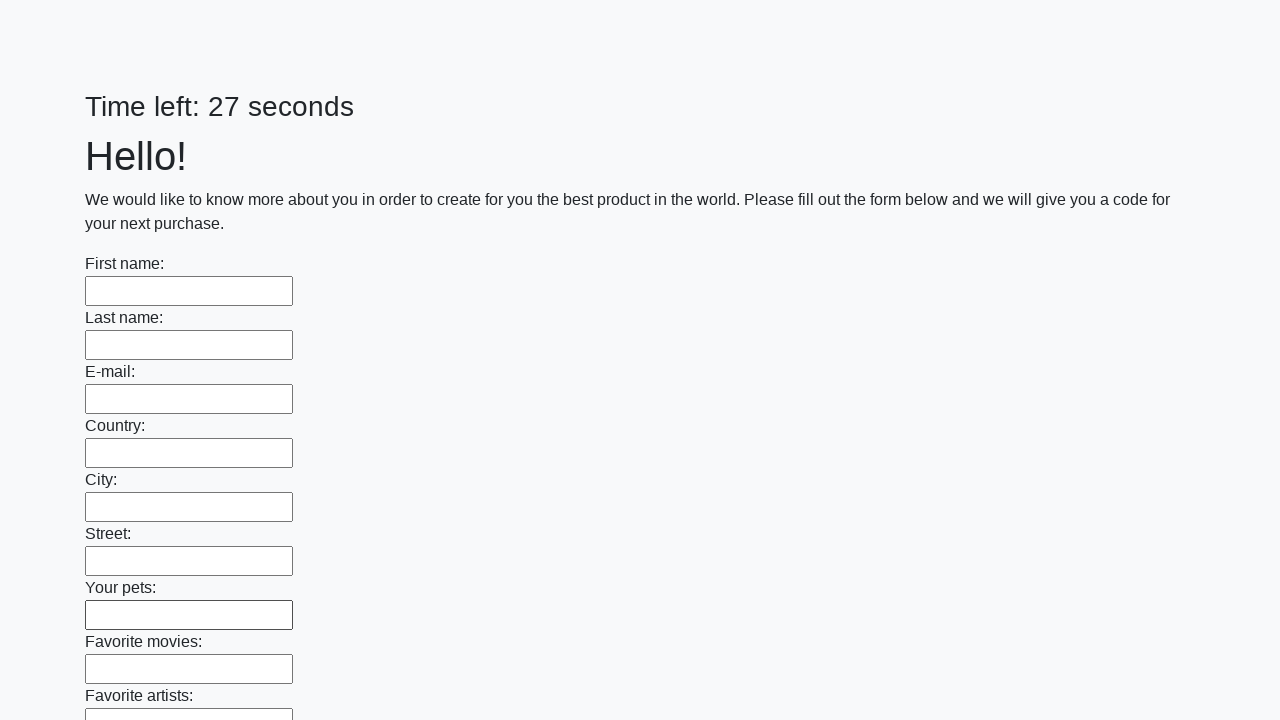